Tests WordPress blog navigation by scrolling to load content, clicking on post titles to view individual posts, and navigating back to the main page to continue browsing.

Starting URL: https://elwingsite.wordpress.com/

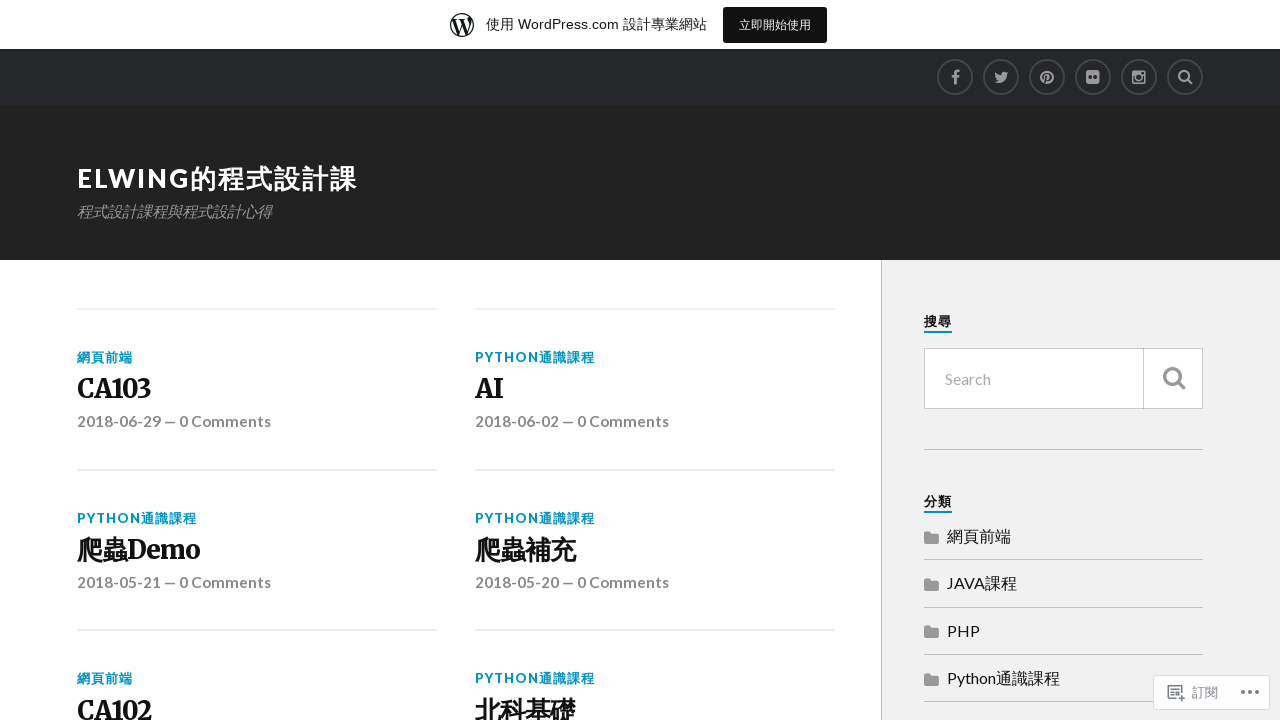

Scrolled down to load more content (scroll 1/5)
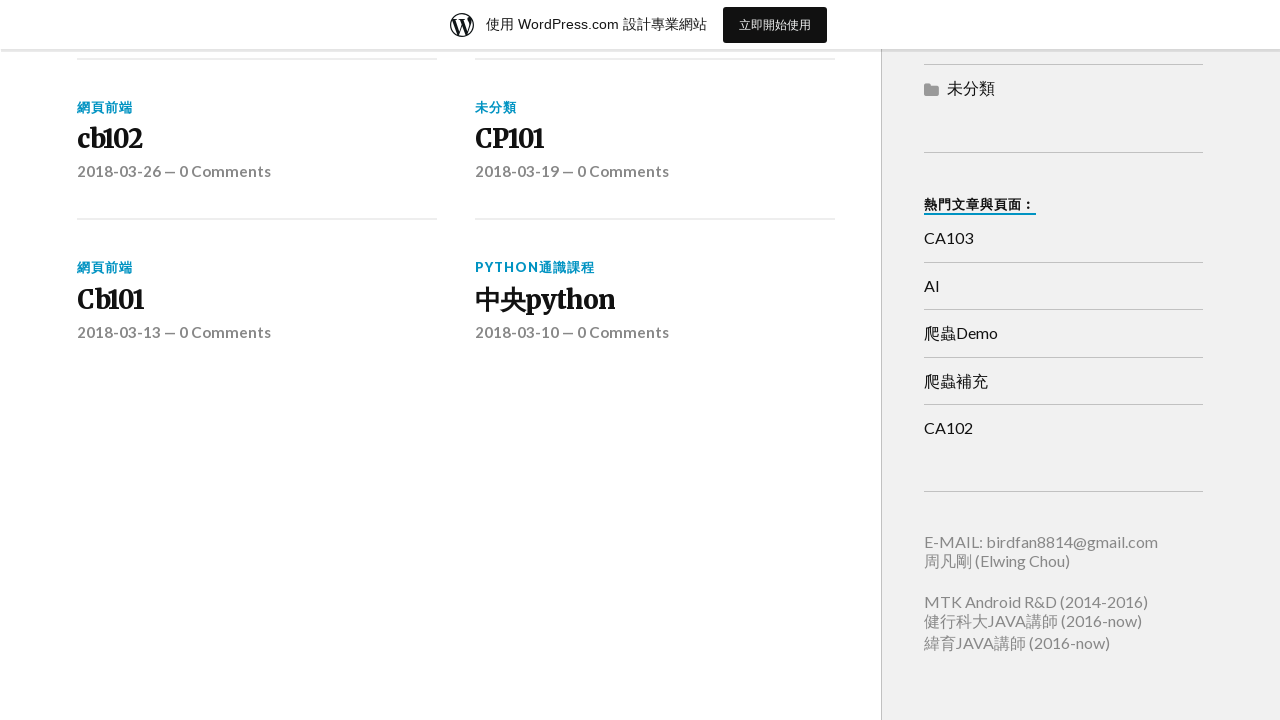

Waited for content to load after scrolling
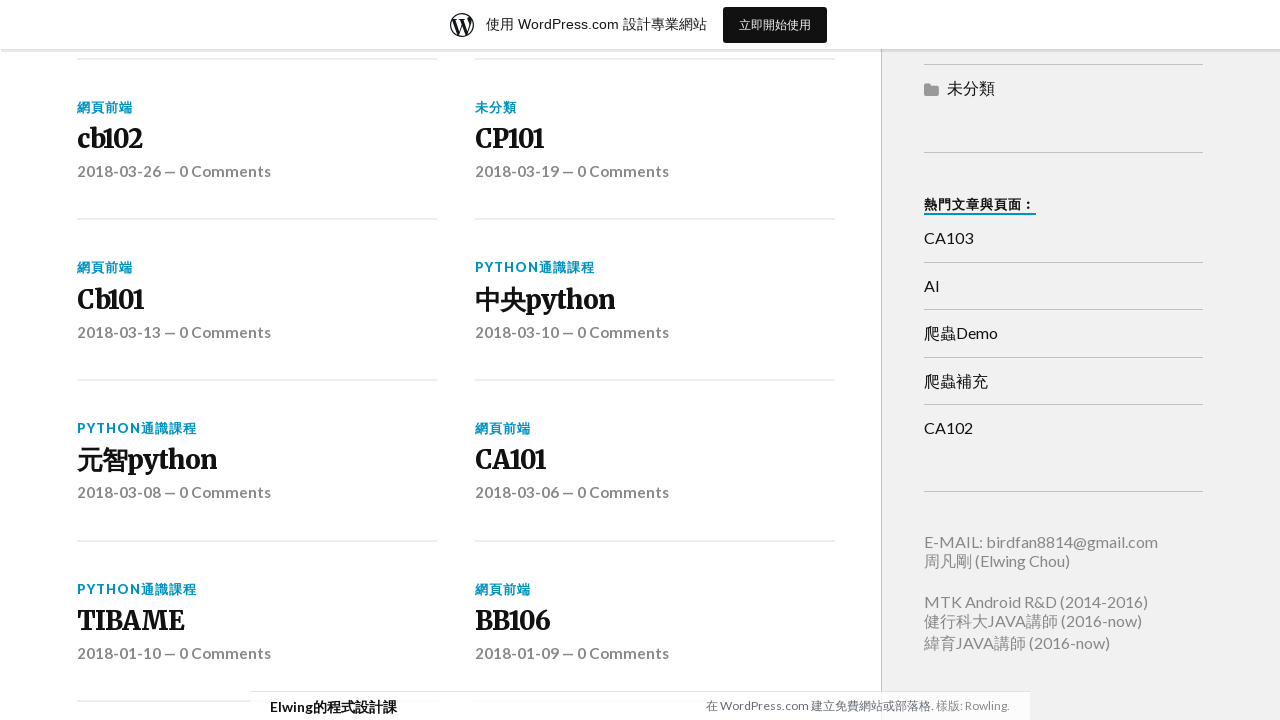

Scrolled down to load more content (scroll 2/5)
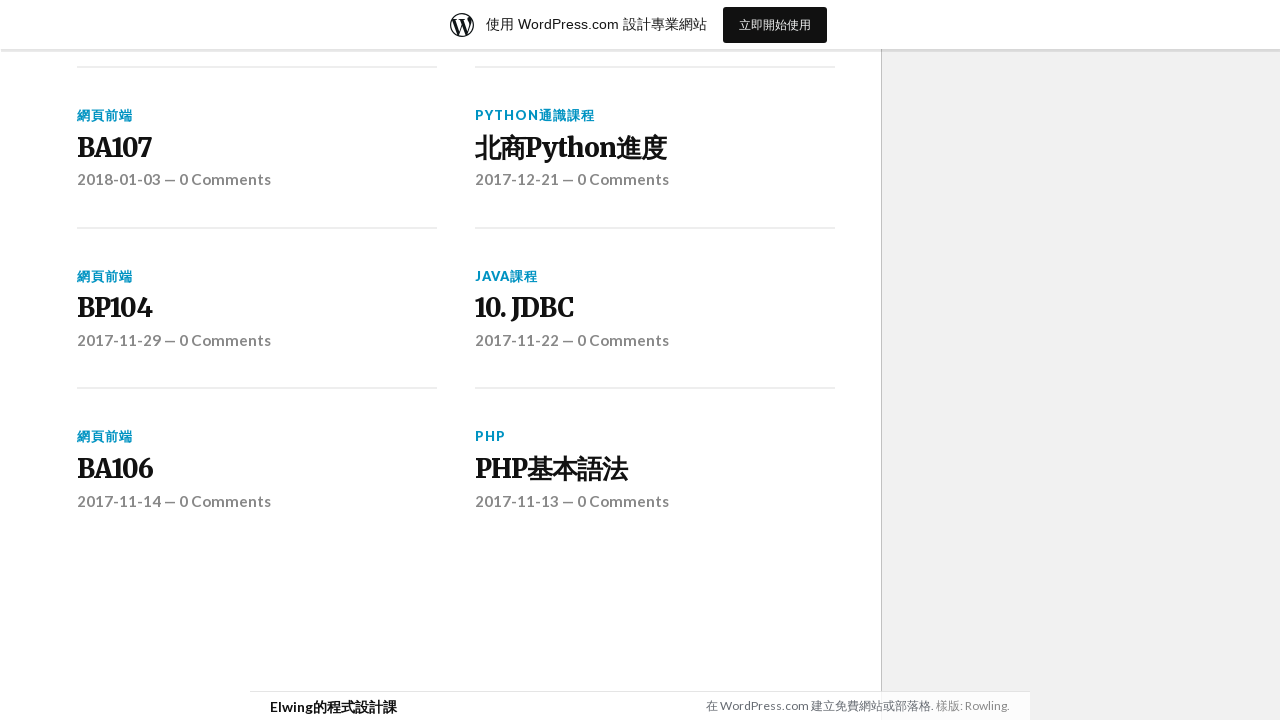

Waited for content to load after scrolling
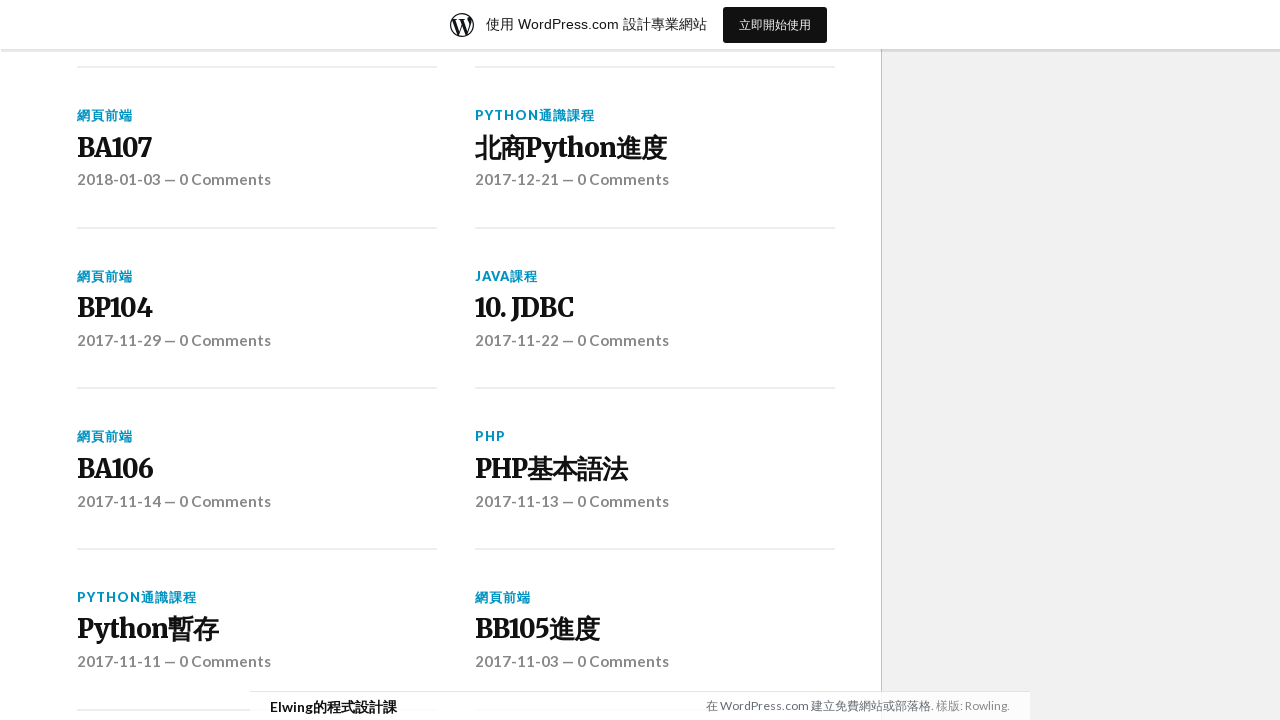

Scrolled down to load more content (scroll 3/5)
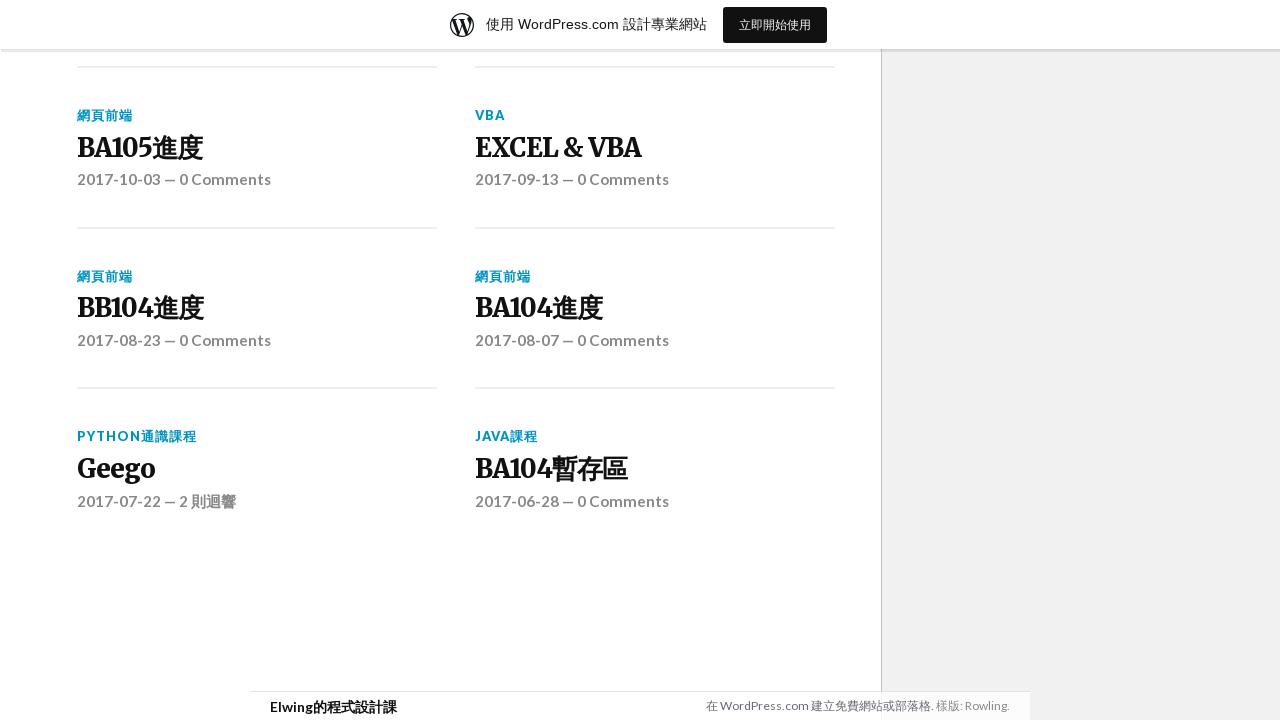

Waited for content to load after scrolling
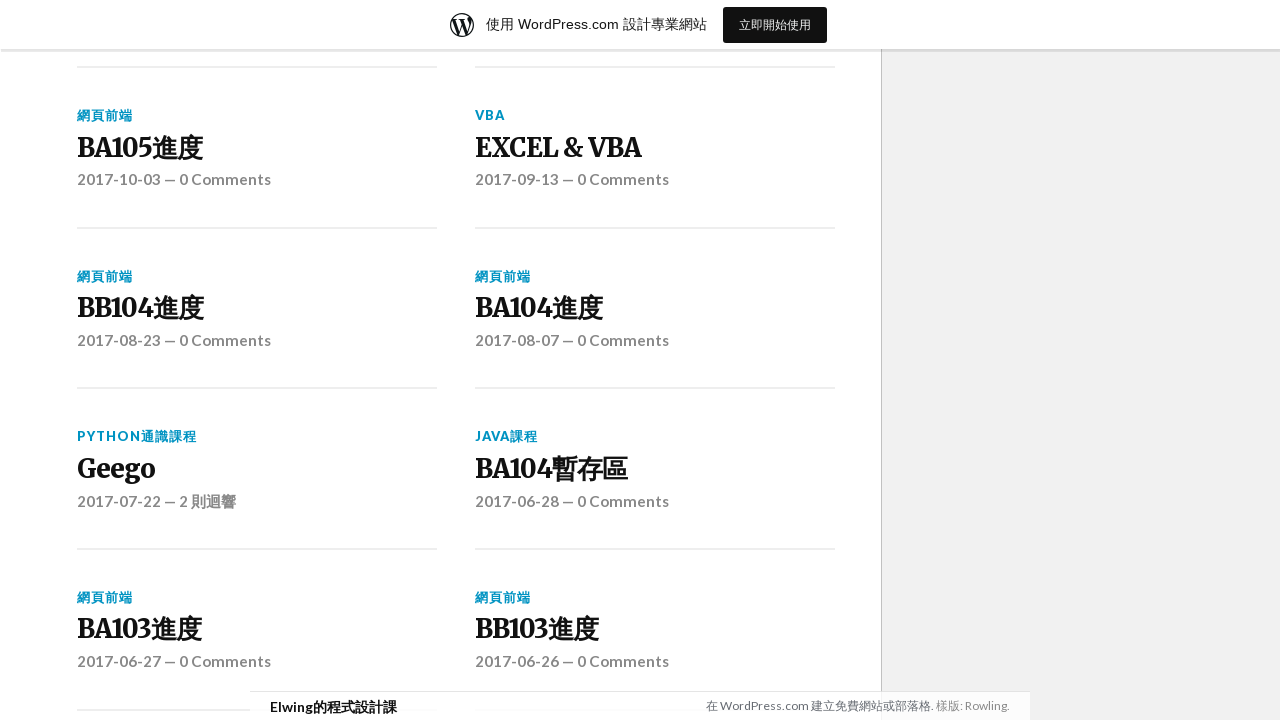

Scrolled down to load more content (scroll 4/5)
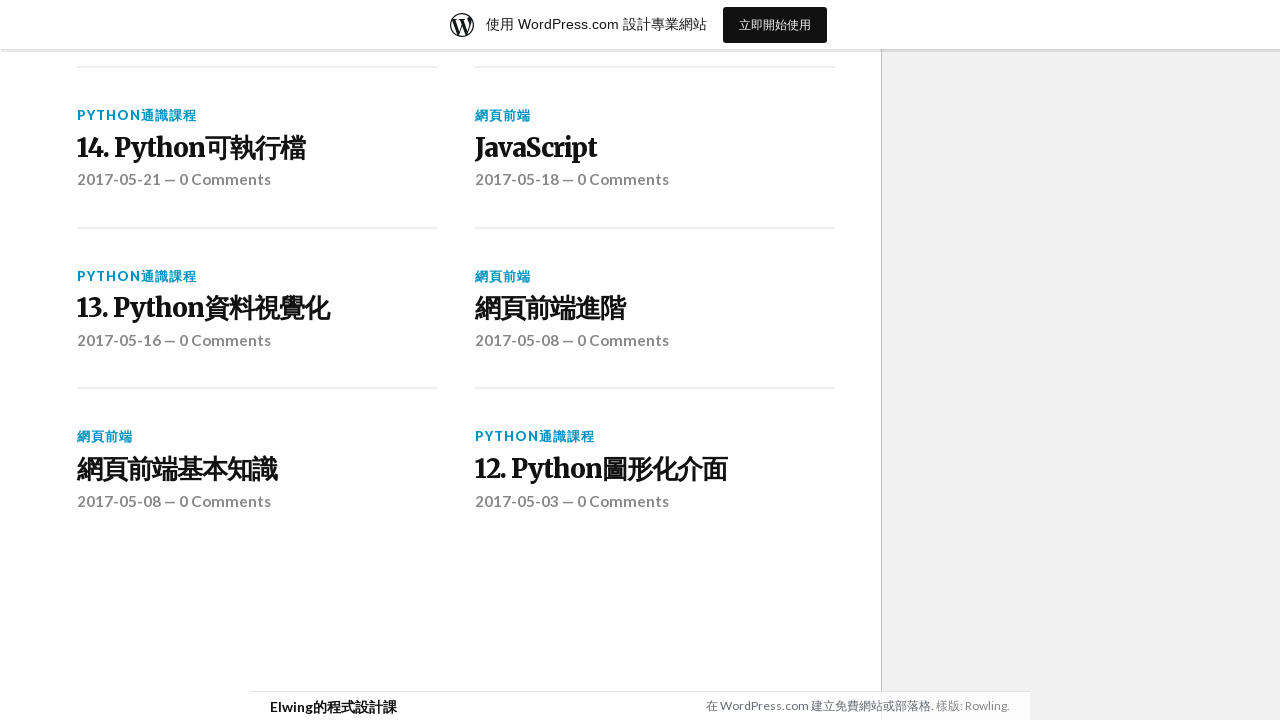

Waited for content to load after scrolling
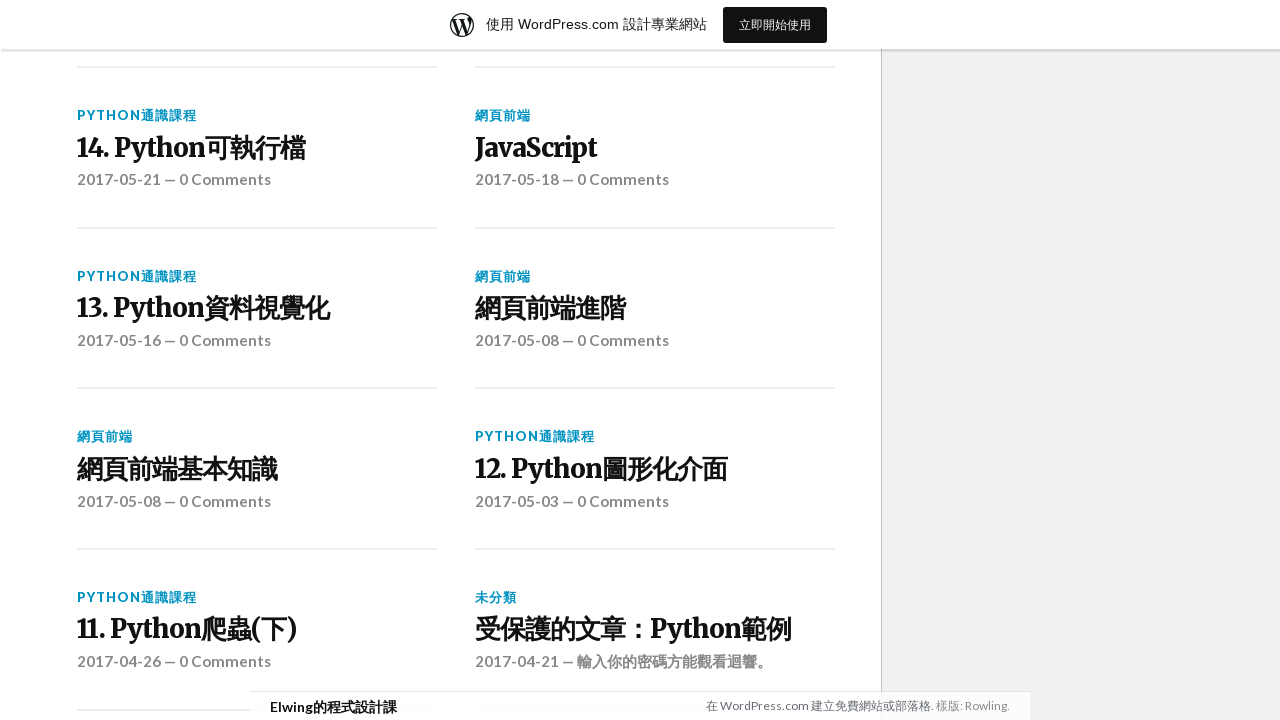

Scrolled down to load more content (scroll 5/5)
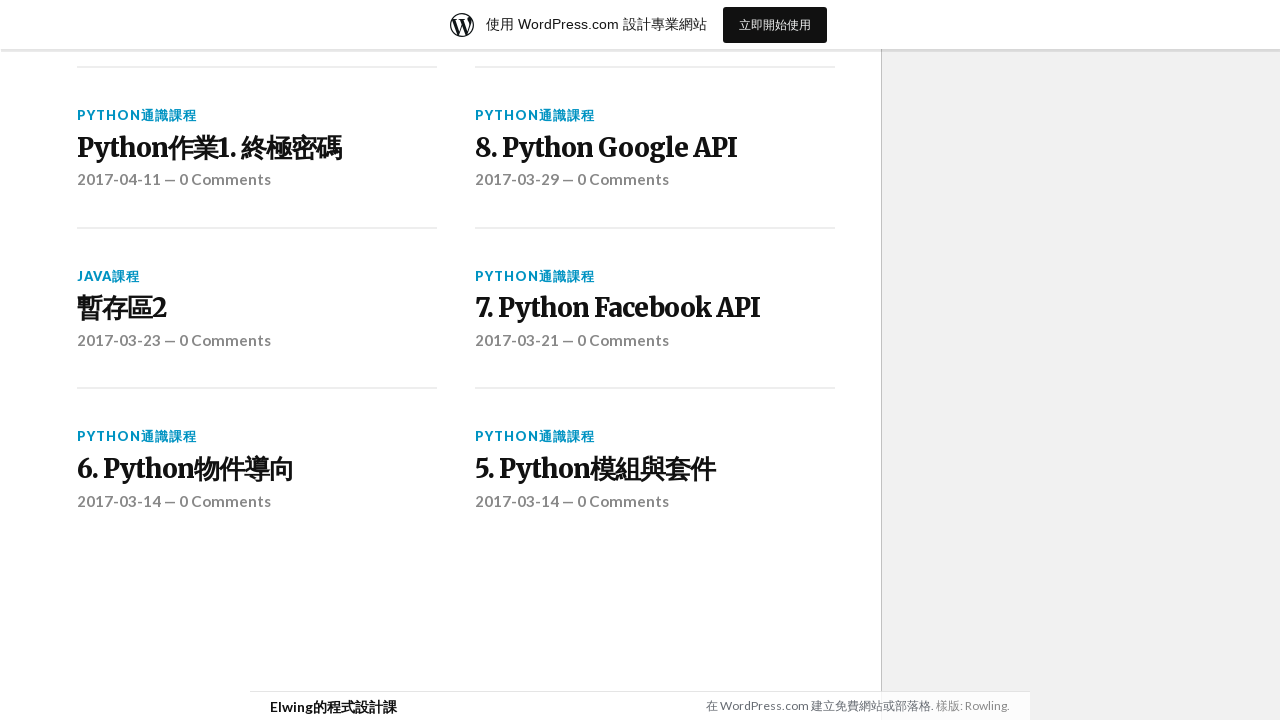

Waited for content to load after scrolling
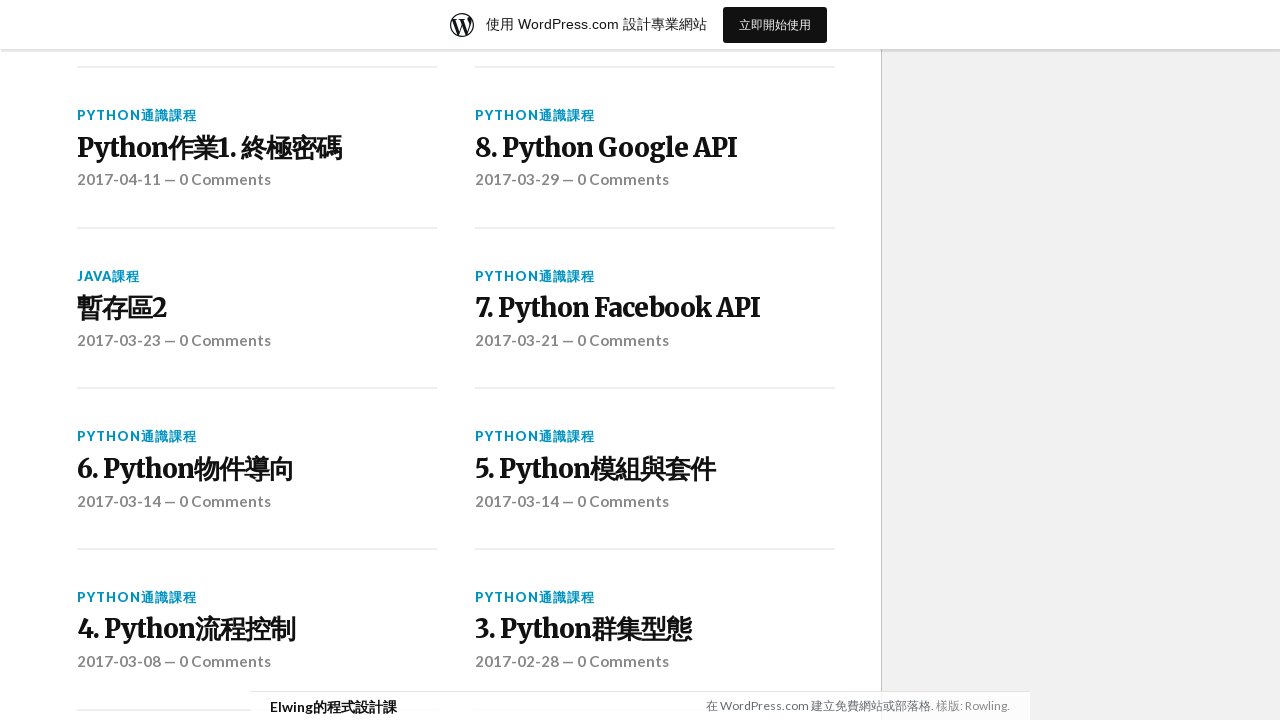

Found 60 post titles on the page
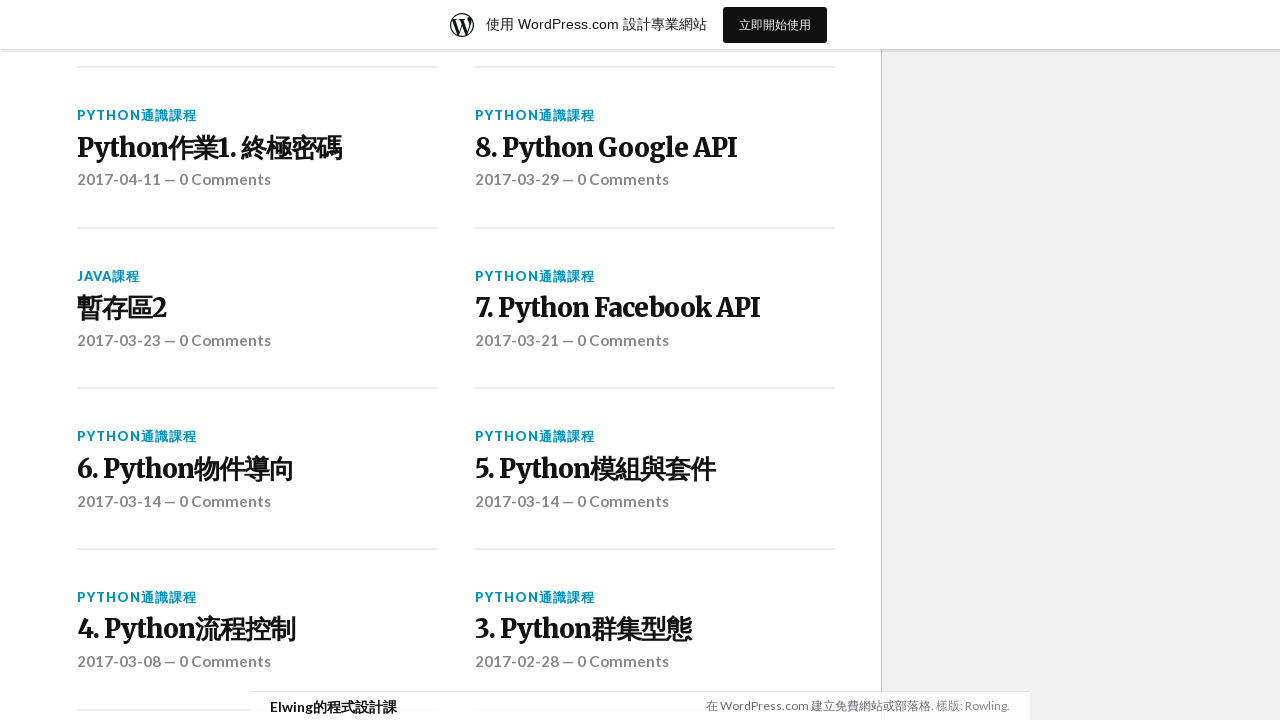

Clicked on post title 1 at (257, 360) on .post-title >> nth=0
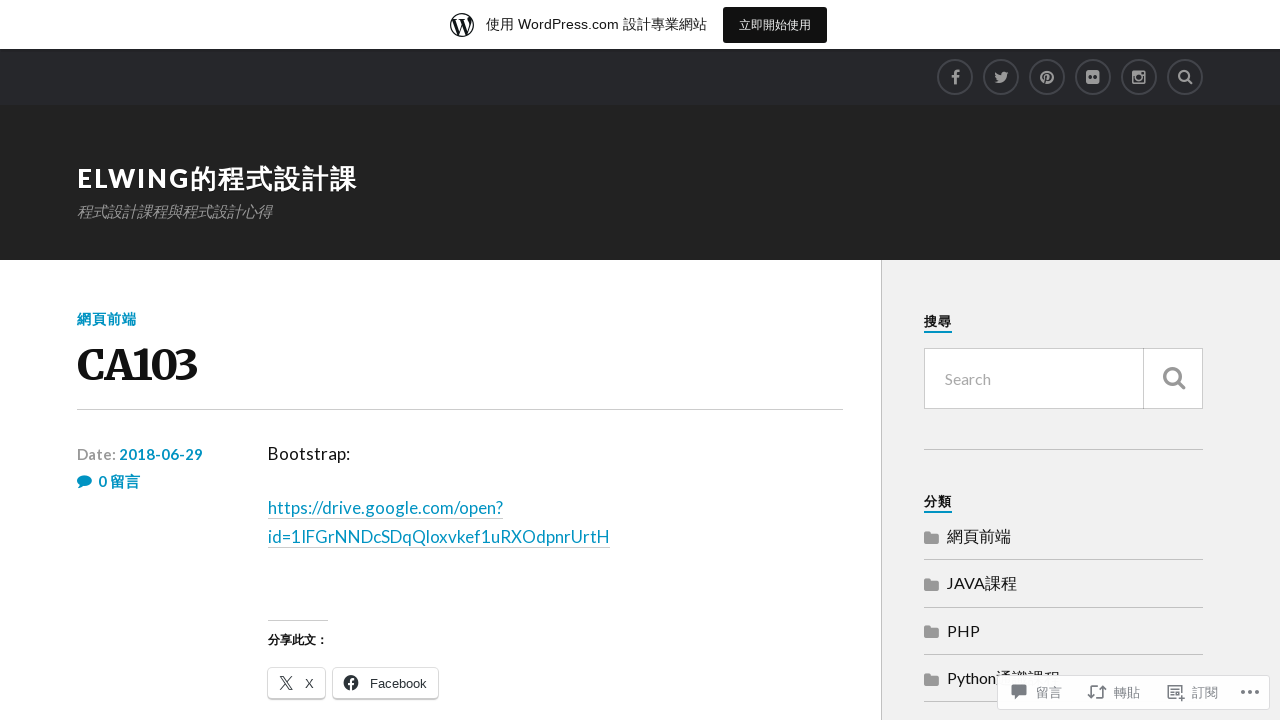

Post content loaded for post 1
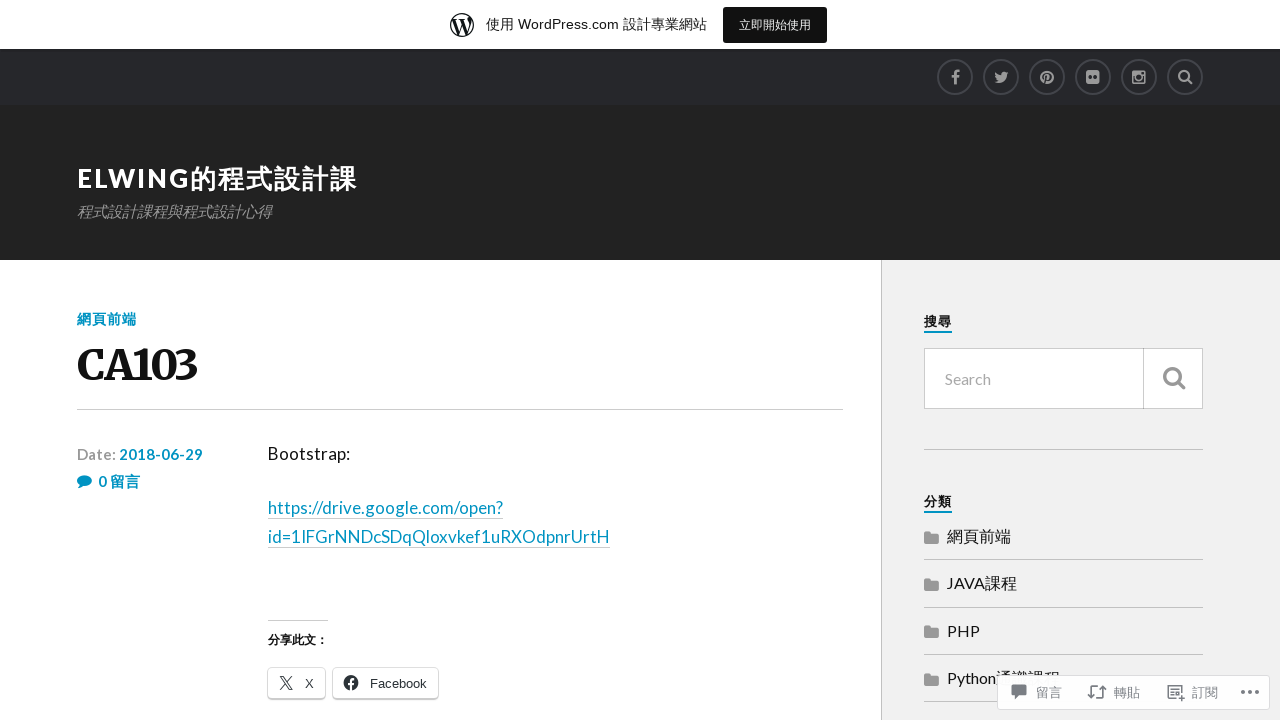

Navigated back to main blog page after viewing post 1
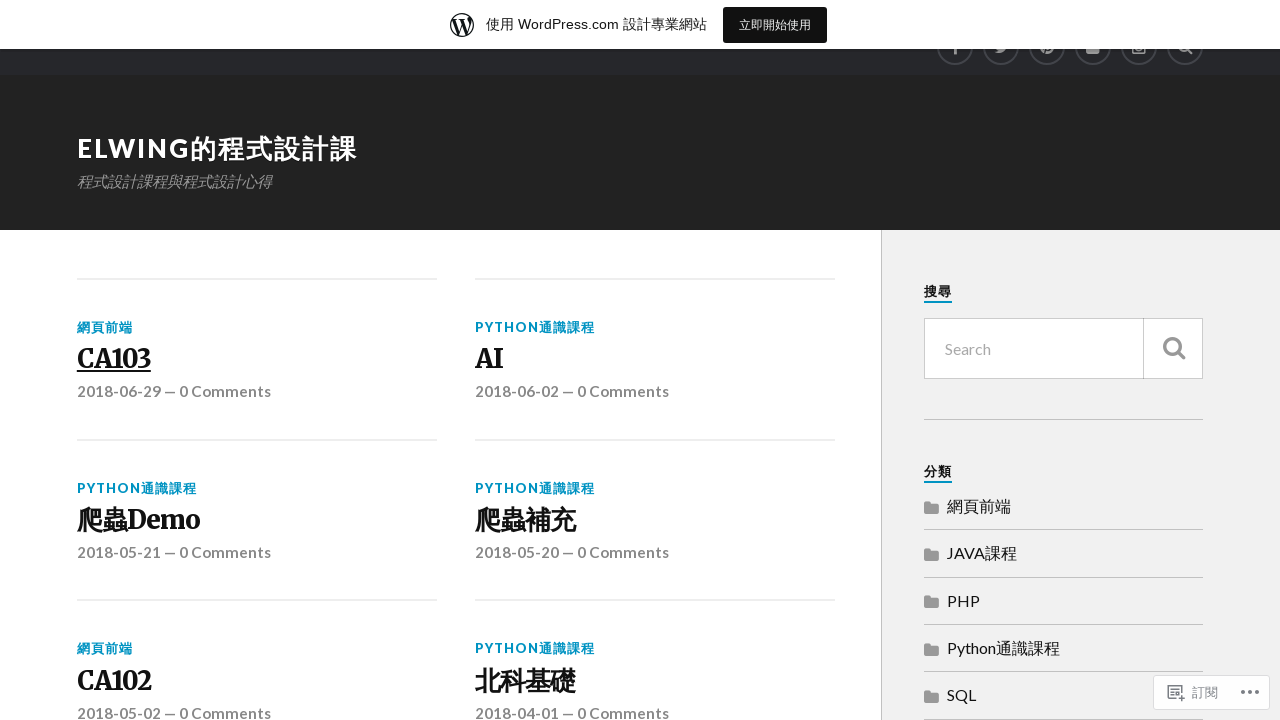

Scrolled down to reload posts (scroll 1/5 after post 1)
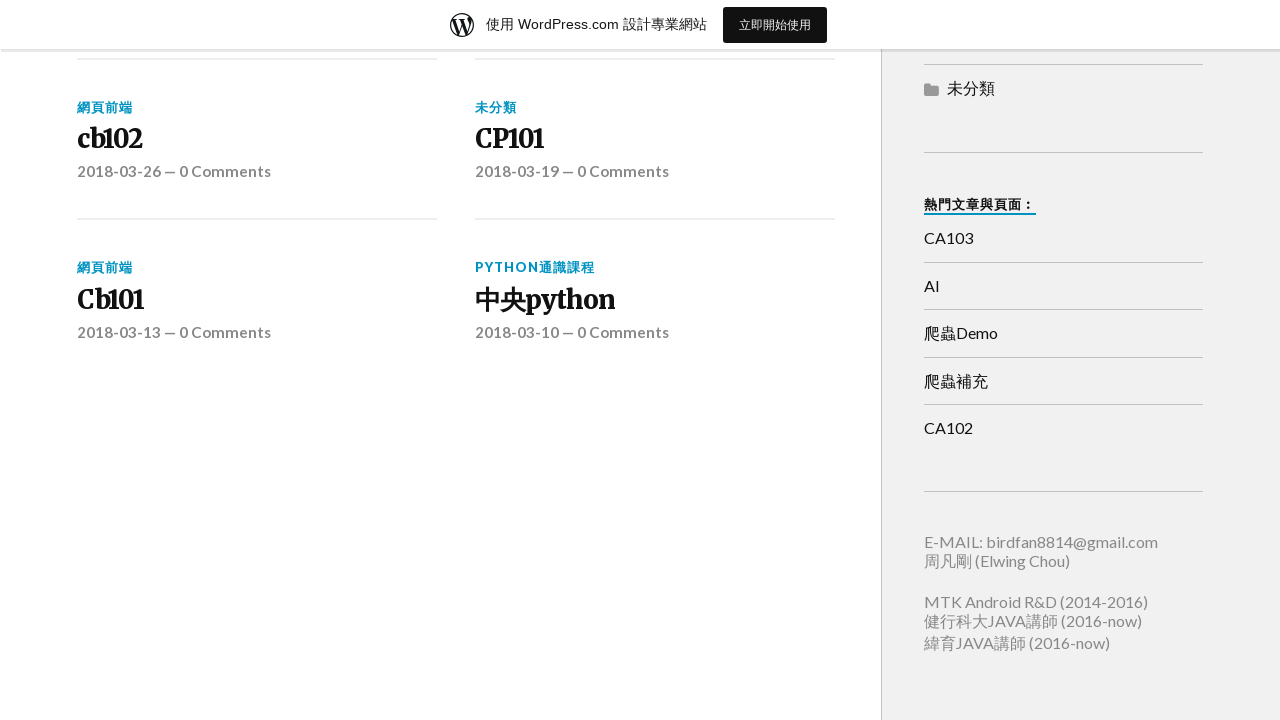

Waited for content to load after scrolling
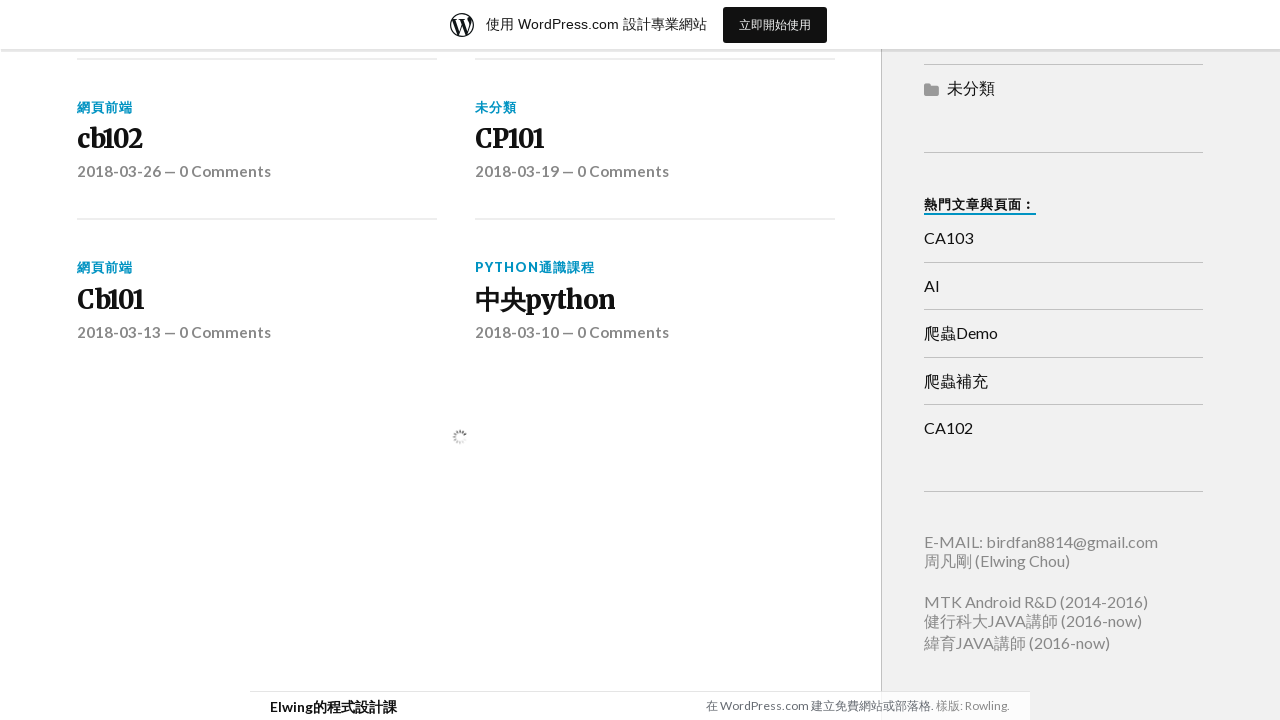

Scrolled down to reload posts (scroll 2/5 after post 1)
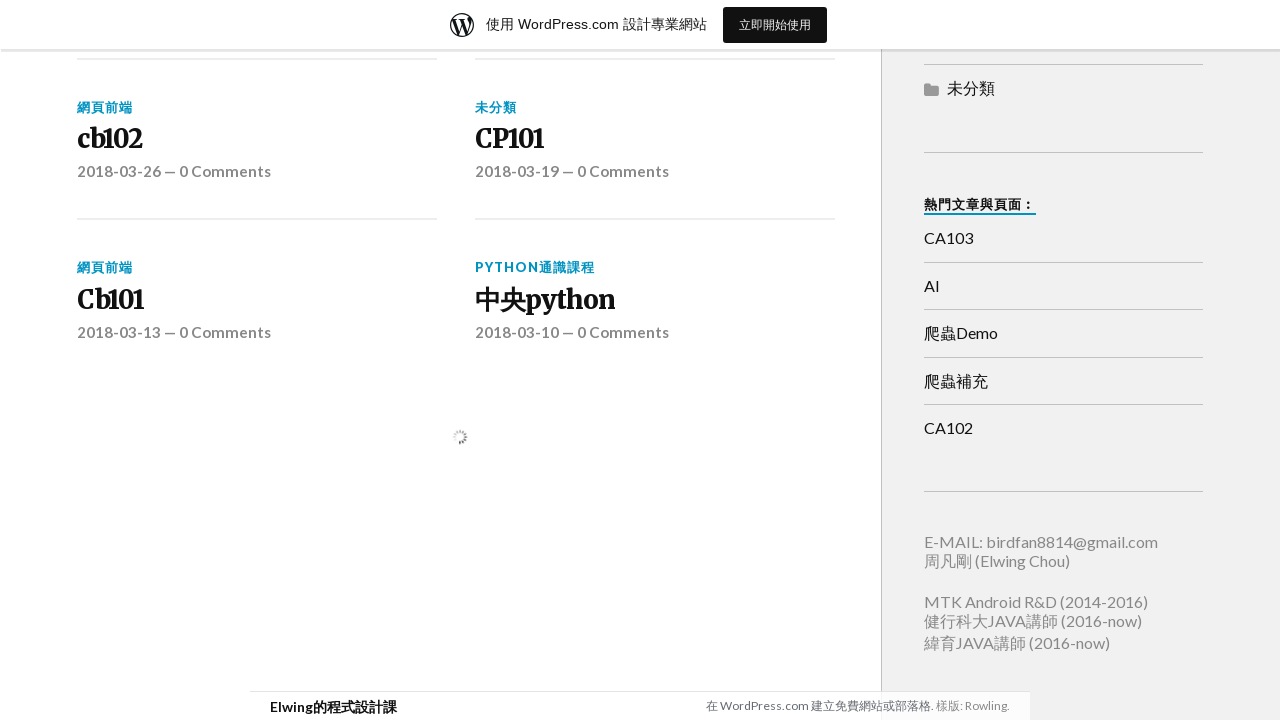

Waited for content to load after scrolling
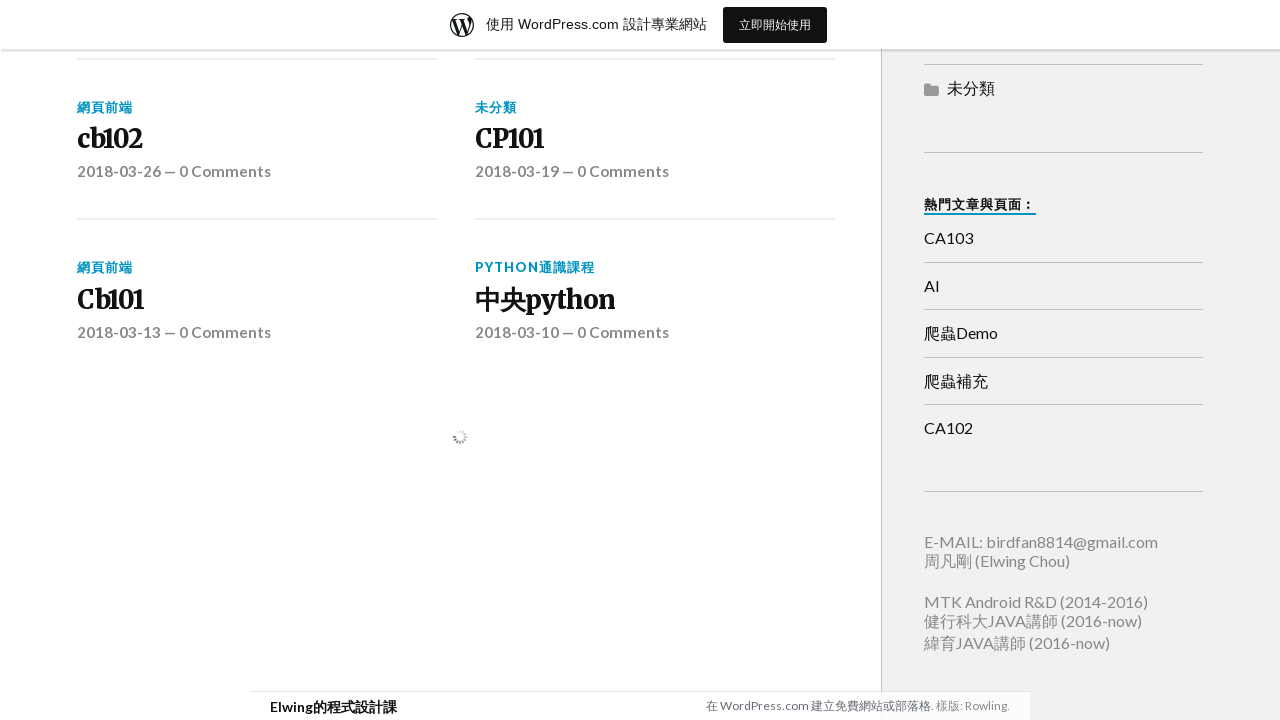

Scrolled down to reload posts (scroll 3/5 after post 1)
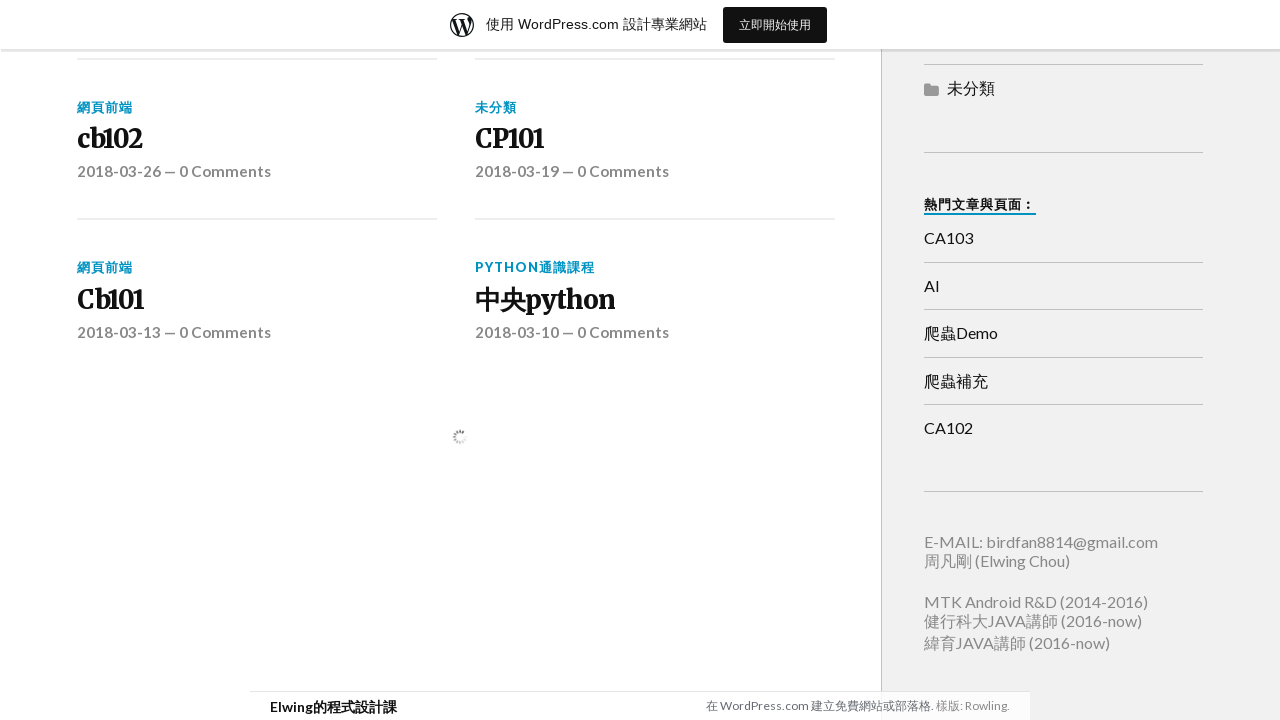

Waited for content to load after scrolling
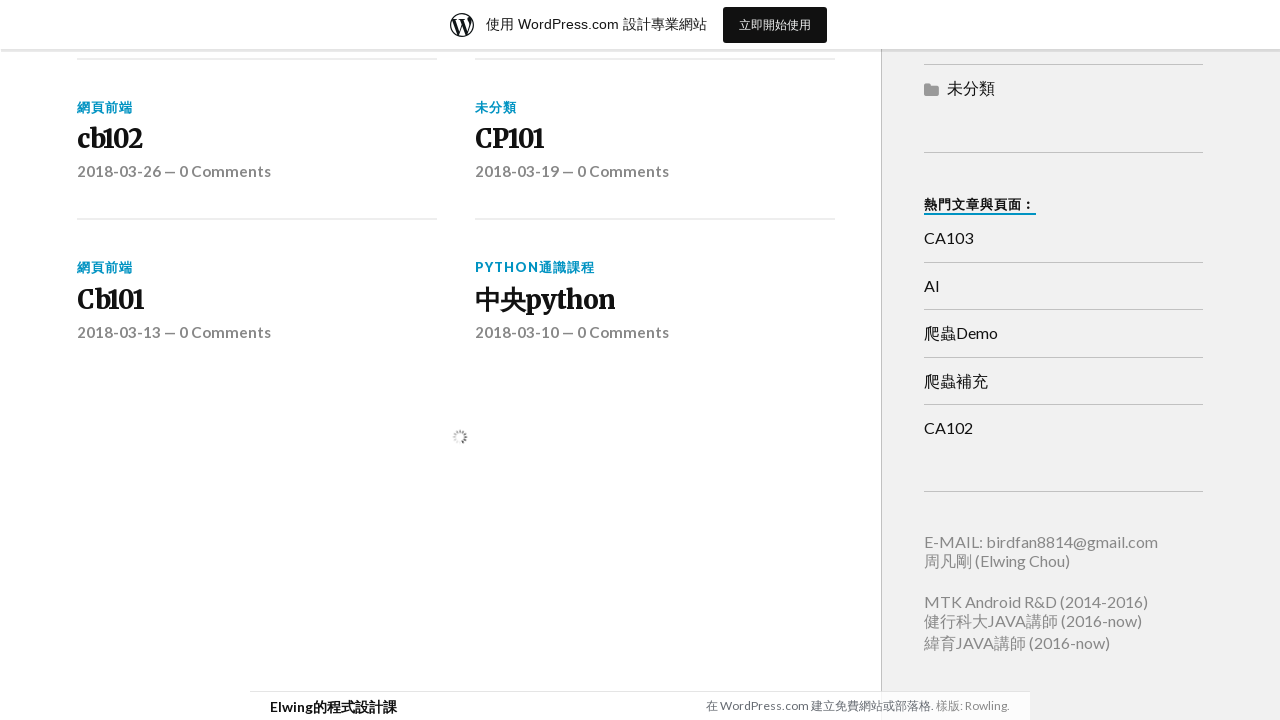

Scrolled down to reload posts (scroll 4/5 after post 1)
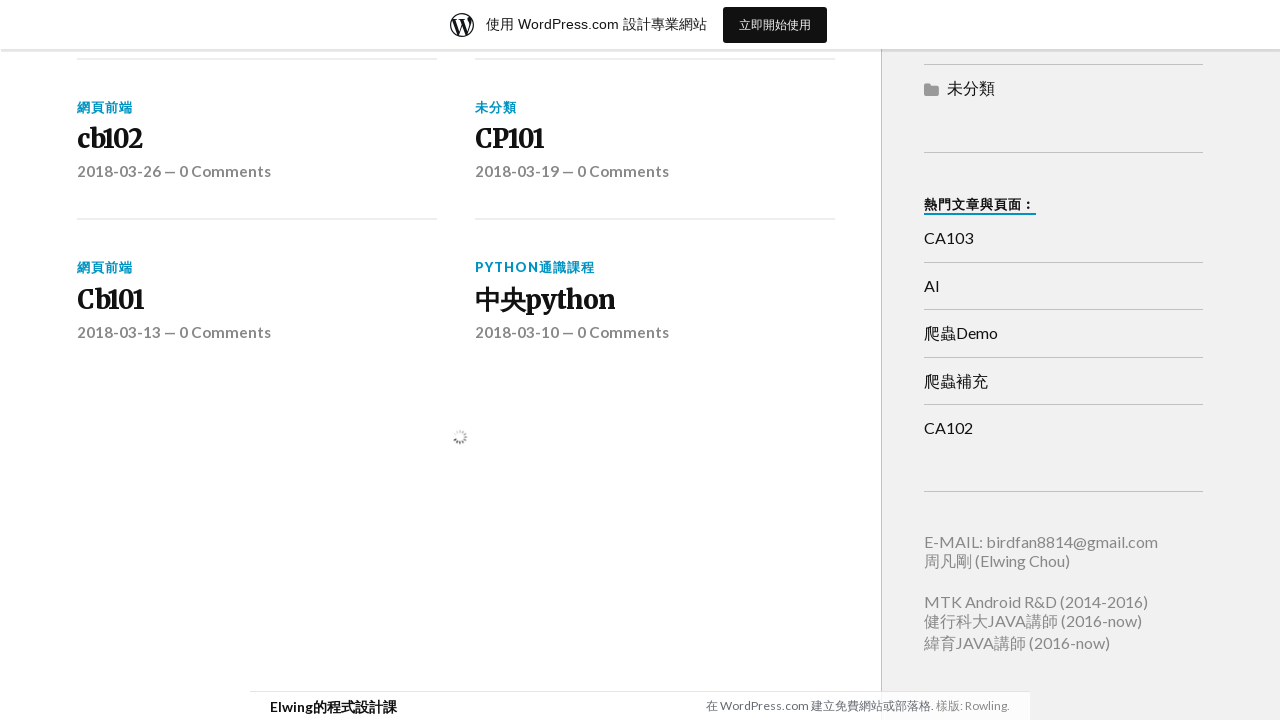

Waited for content to load after scrolling
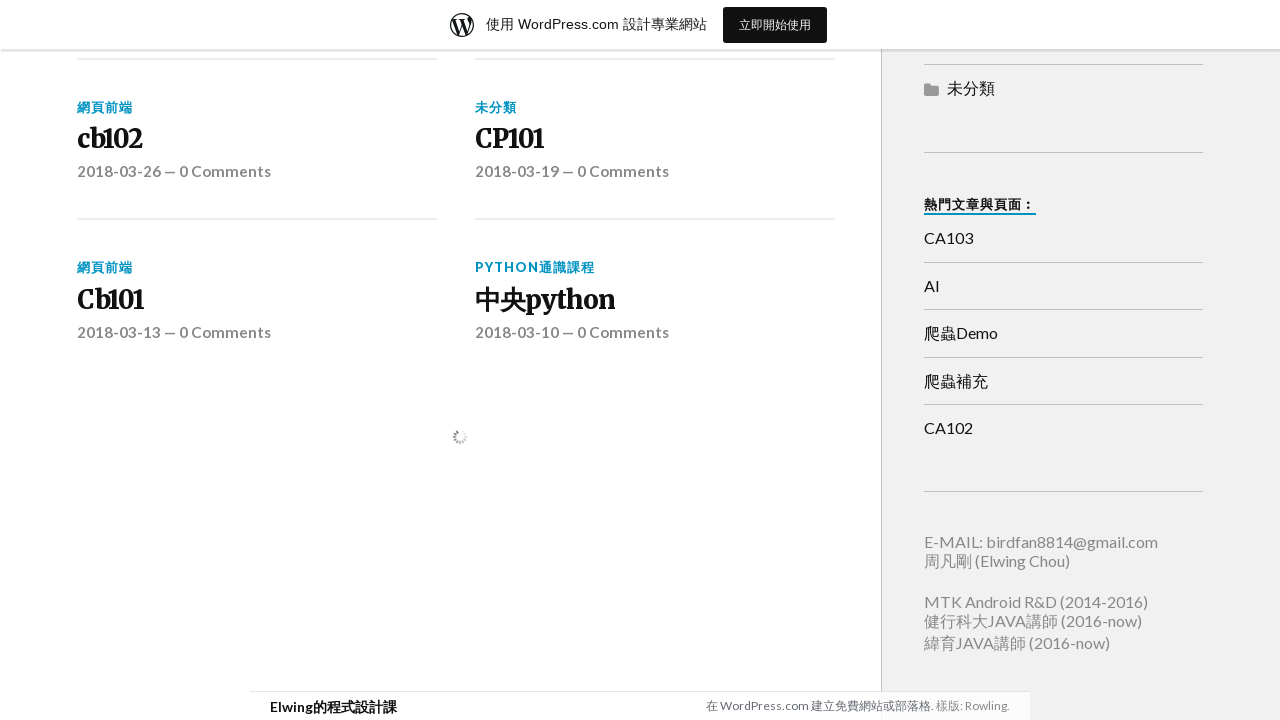

Scrolled down to reload posts (scroll 5/5 after post 1)
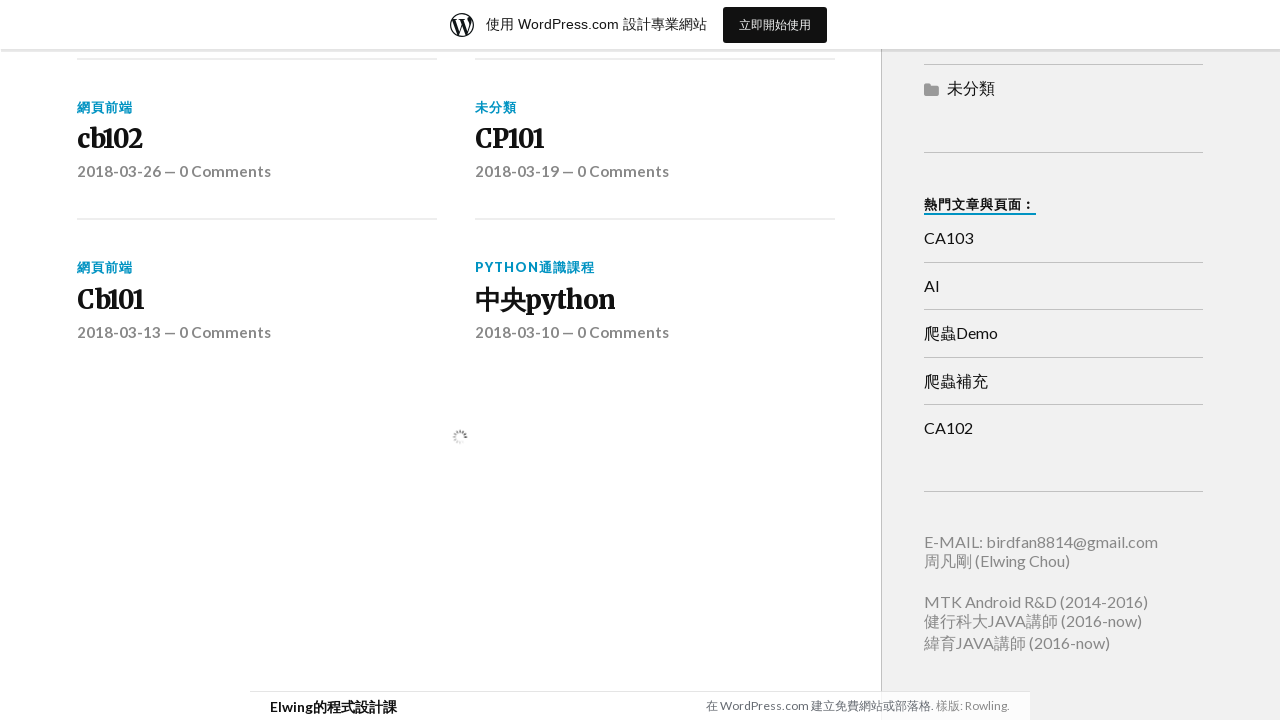

Waited for content to load after scrolling
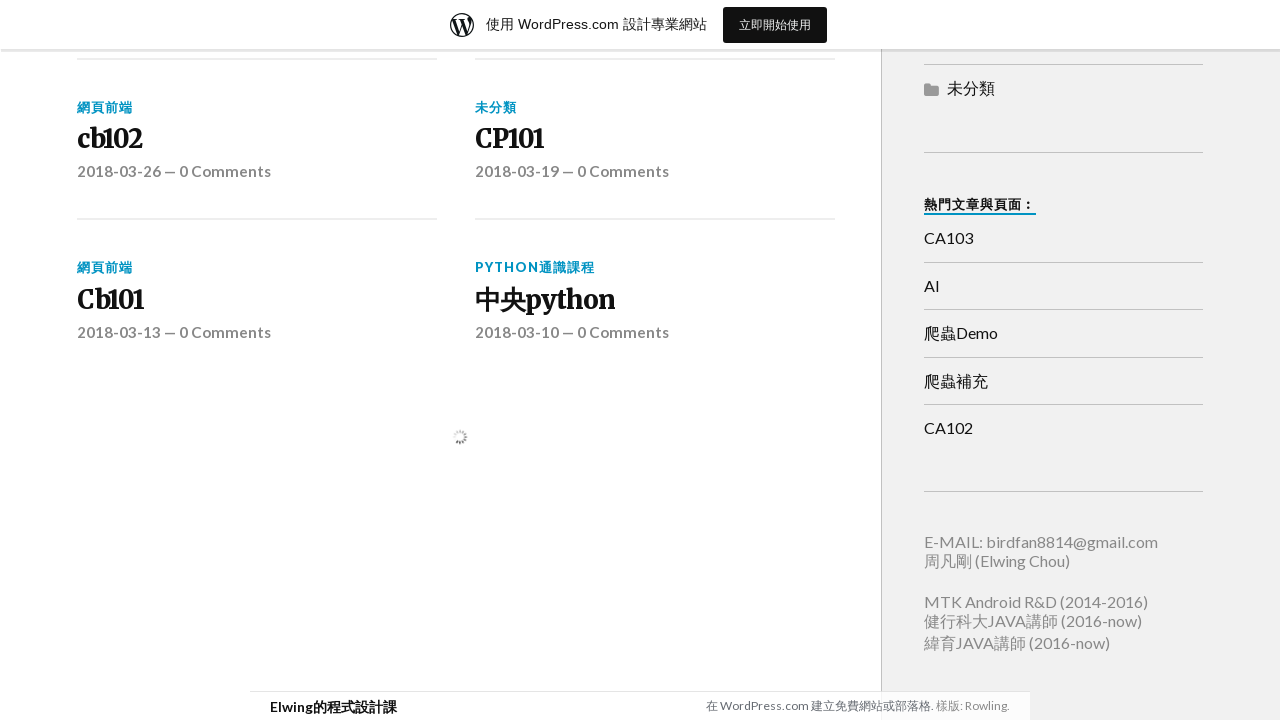

Clicked on post title 2 at (655, 360) on .post-title >> nth=1
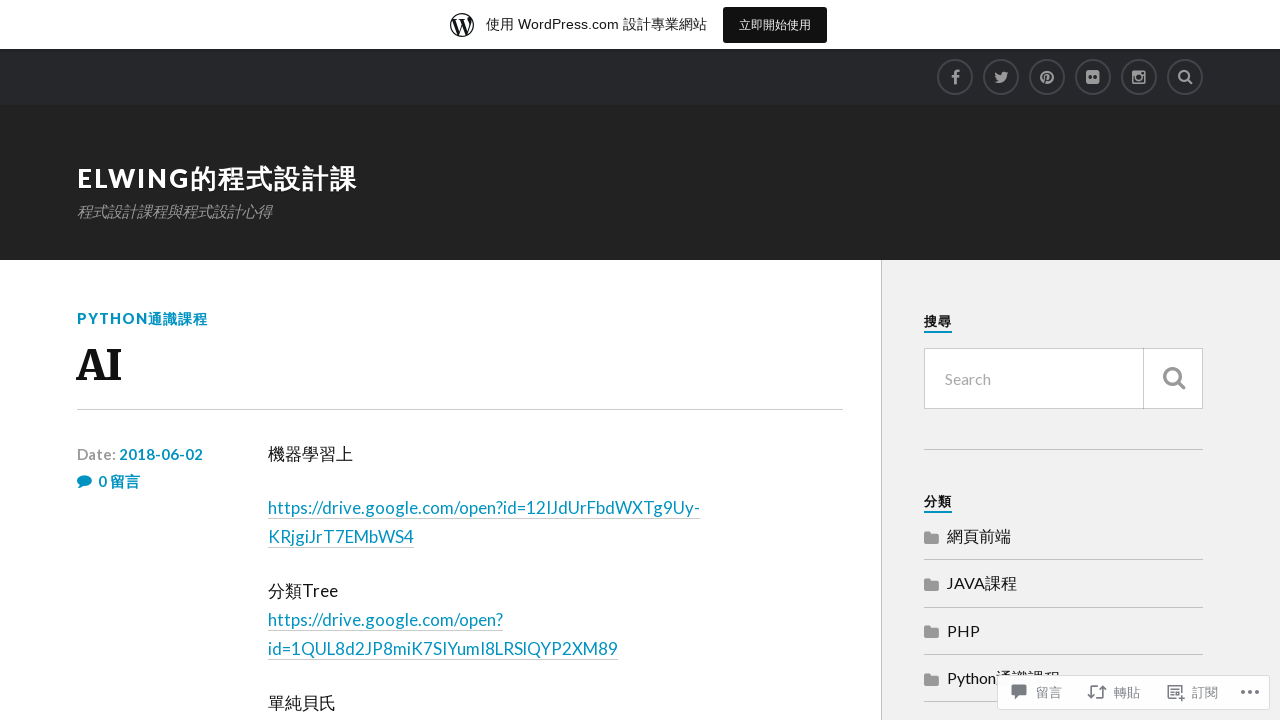

Post content loaded for post 2
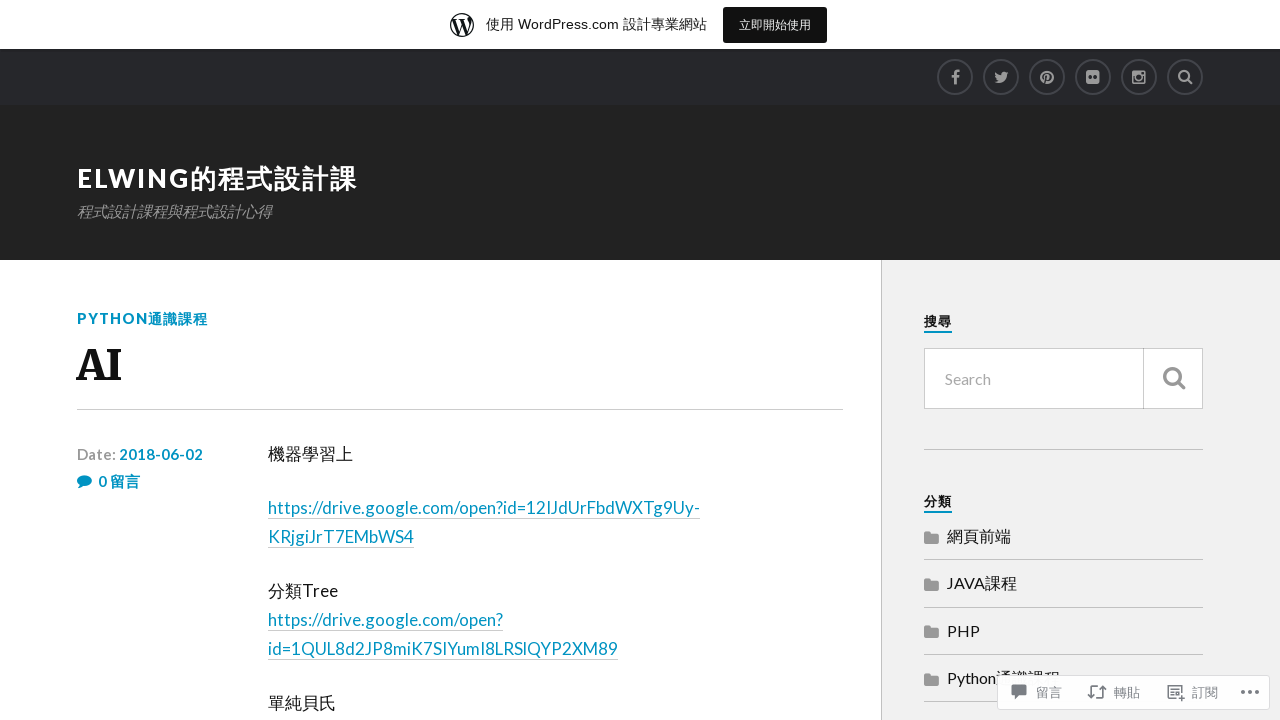

Navigated back to main blog page after viewing post 2
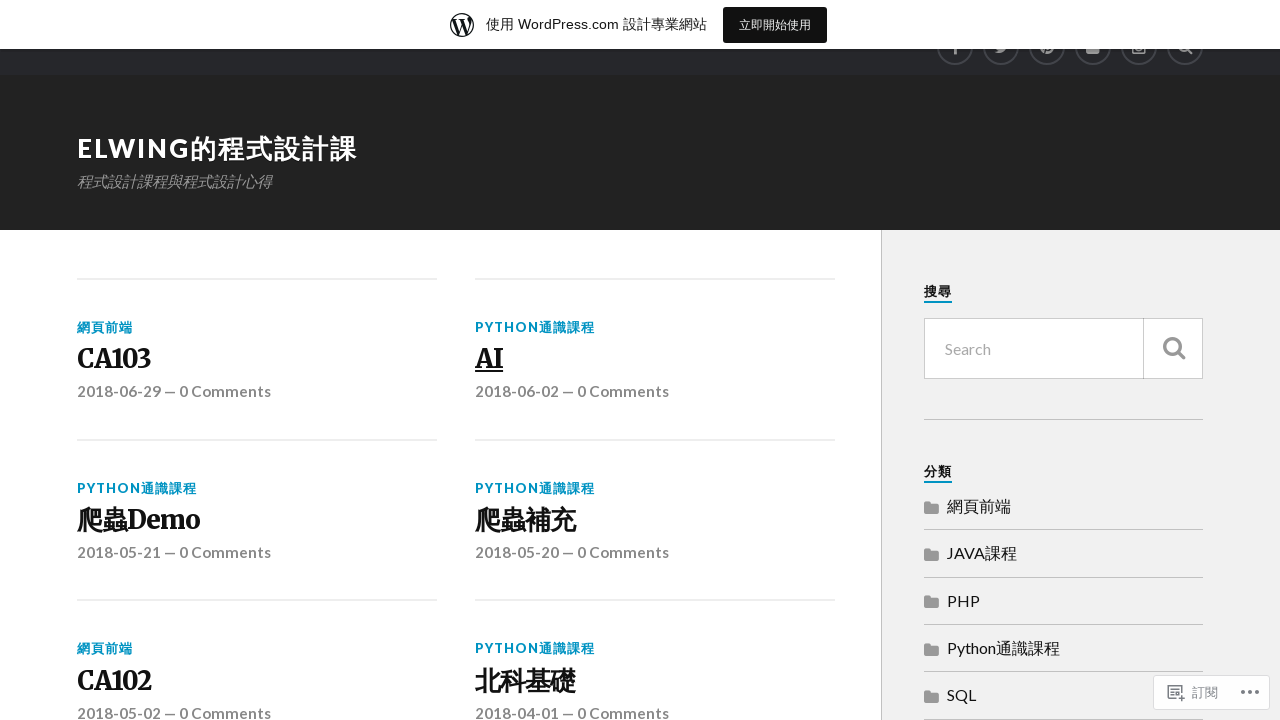

Scrolled down to reload posts (scroll 1/5 after post 2)
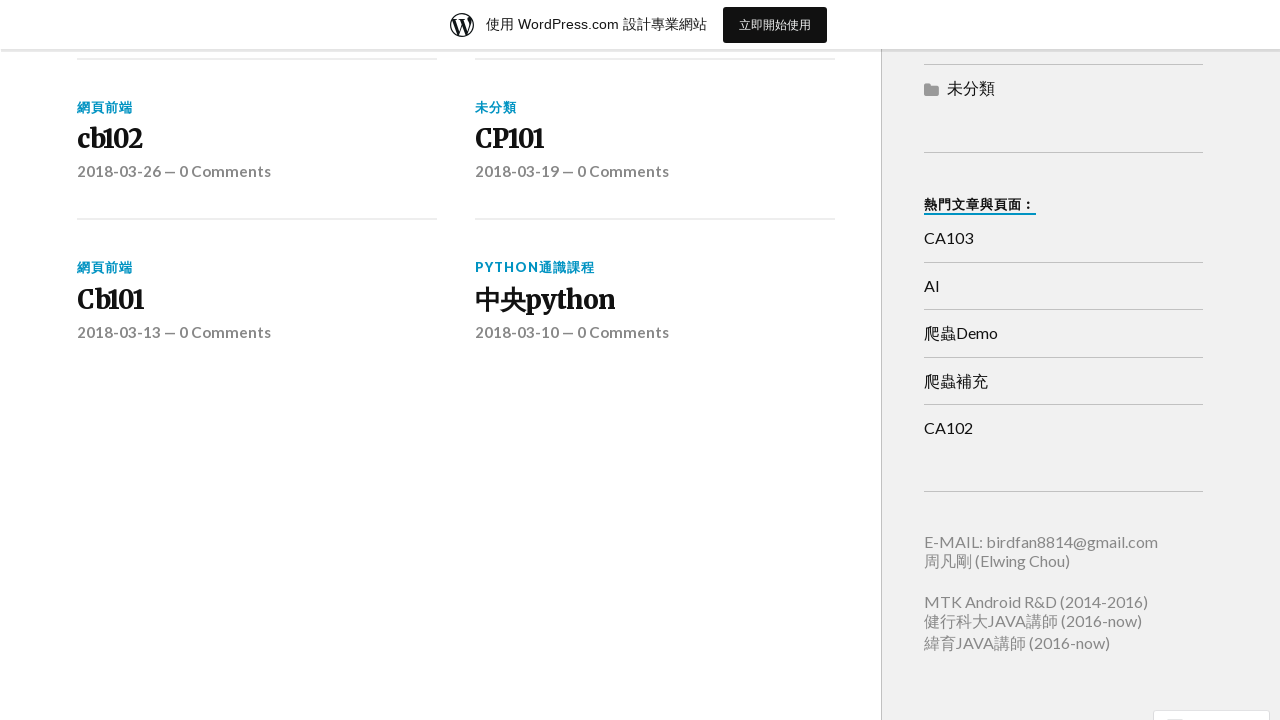

Waited for content to load after scrolling
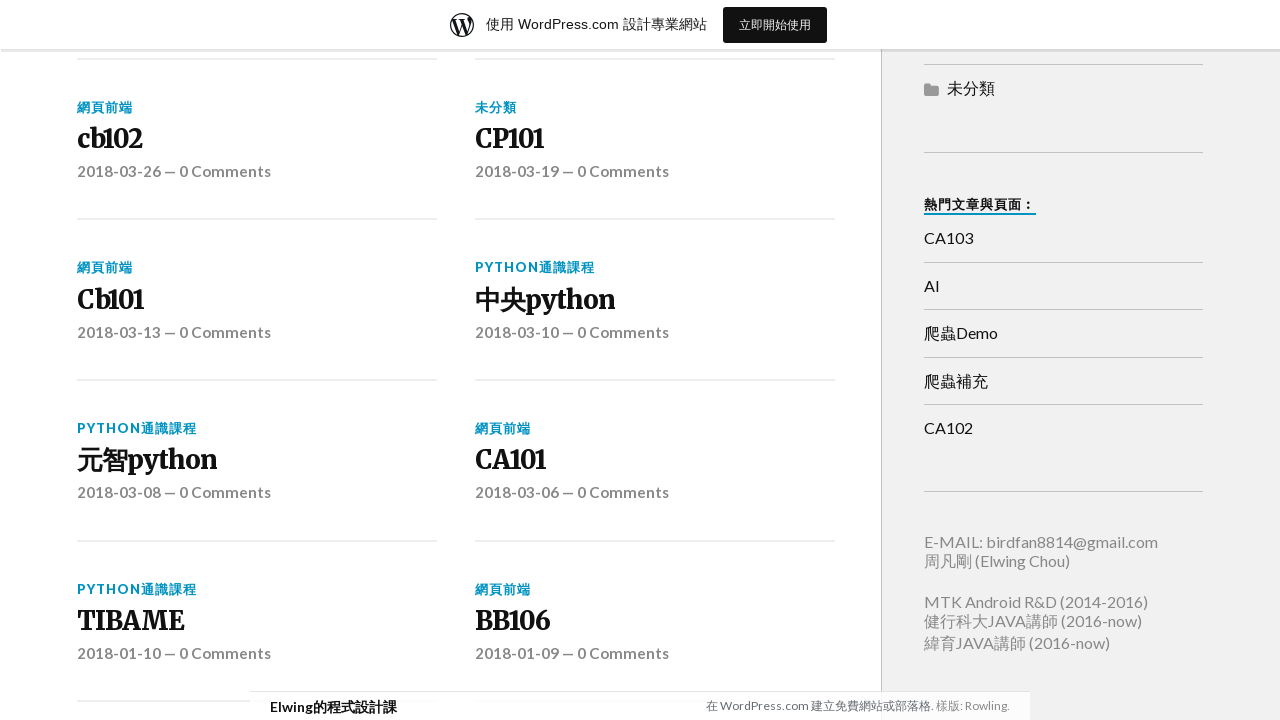

Scrolled down to reload posts (scroll 2/5 after post 2)
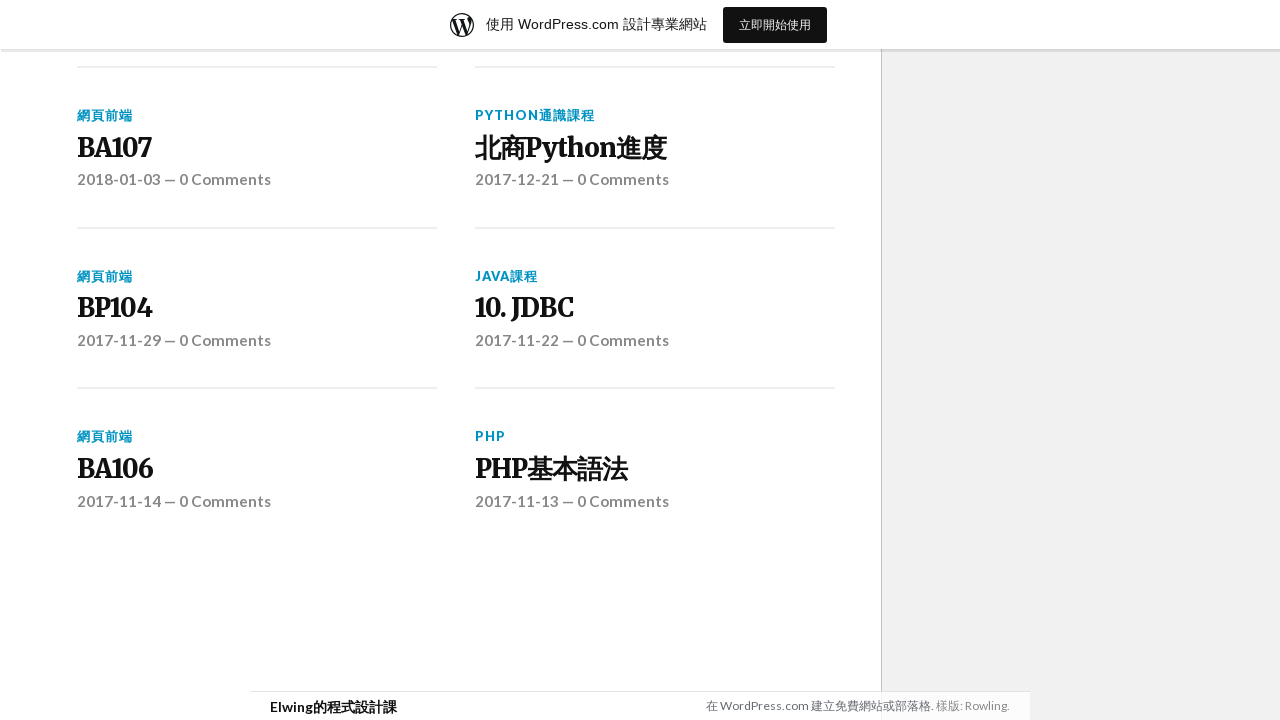

Waited for content to load after scrolling
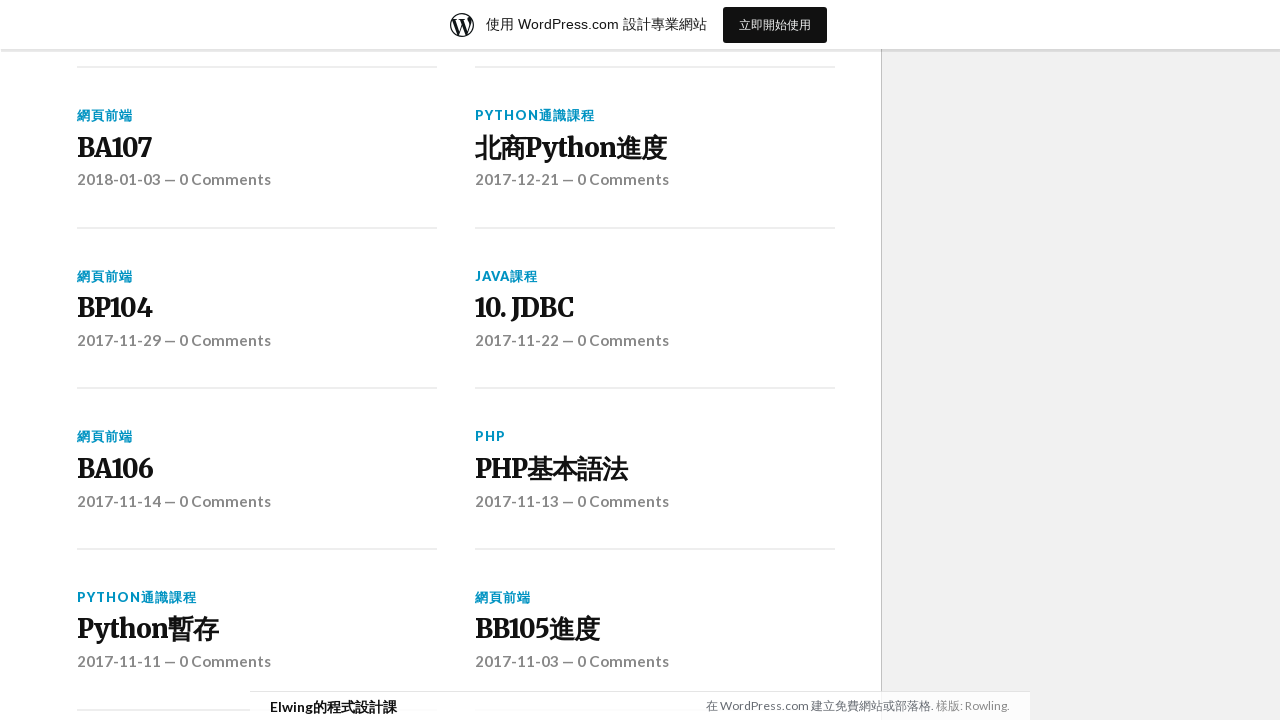

Scrolled down to reload posts (scroll 3/5 after post 2)
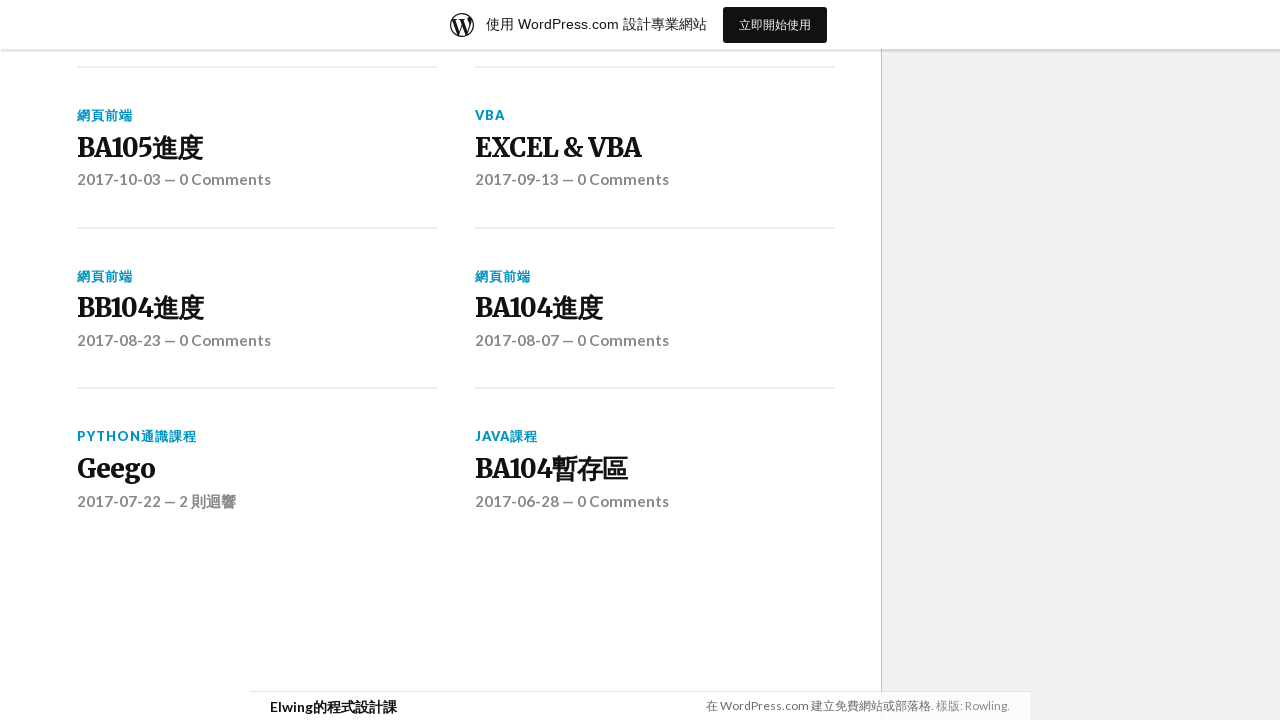

Waited for content to load after scrolling
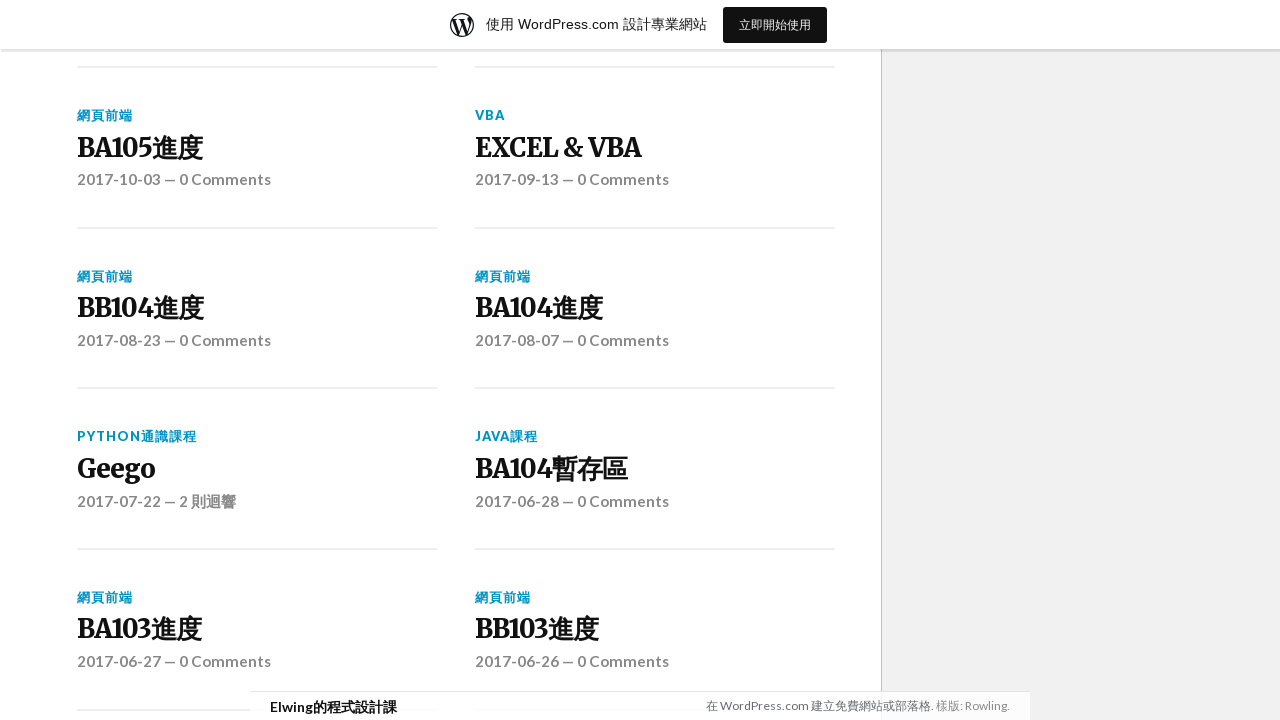

Scrolled down to reload posts (scroll 4/5 after post 2)
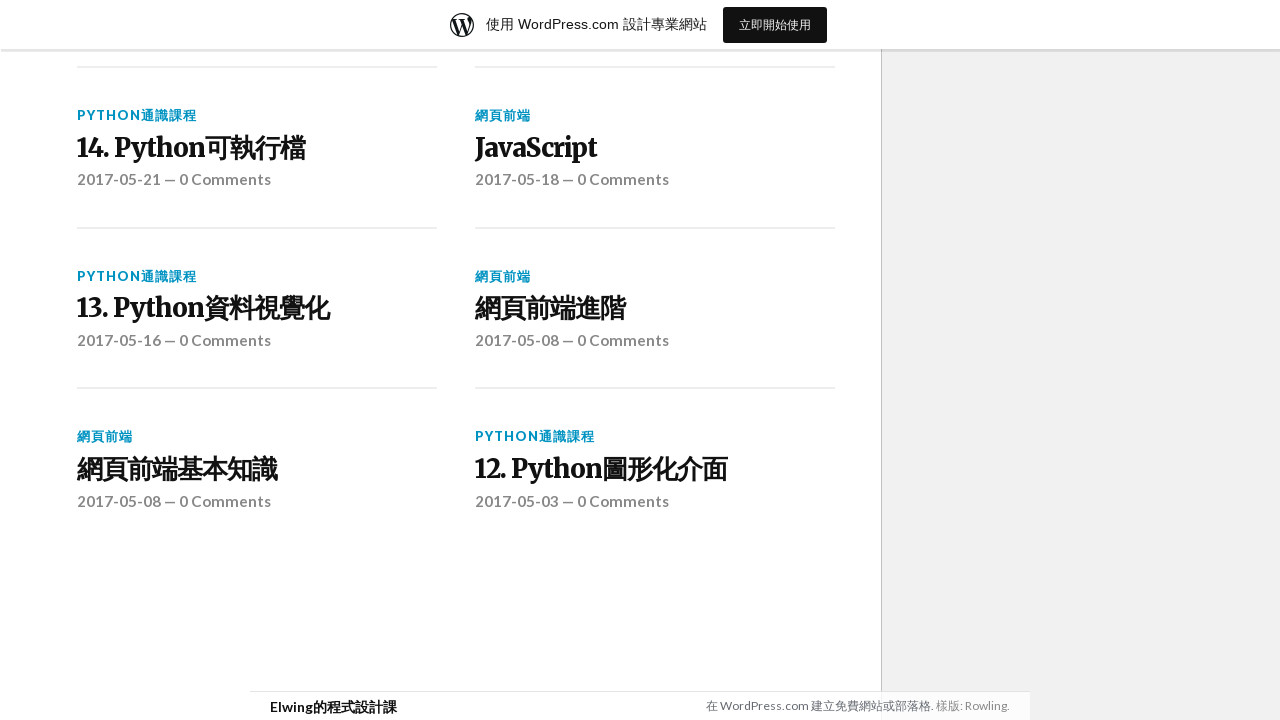

Waited for content to load after scrolling
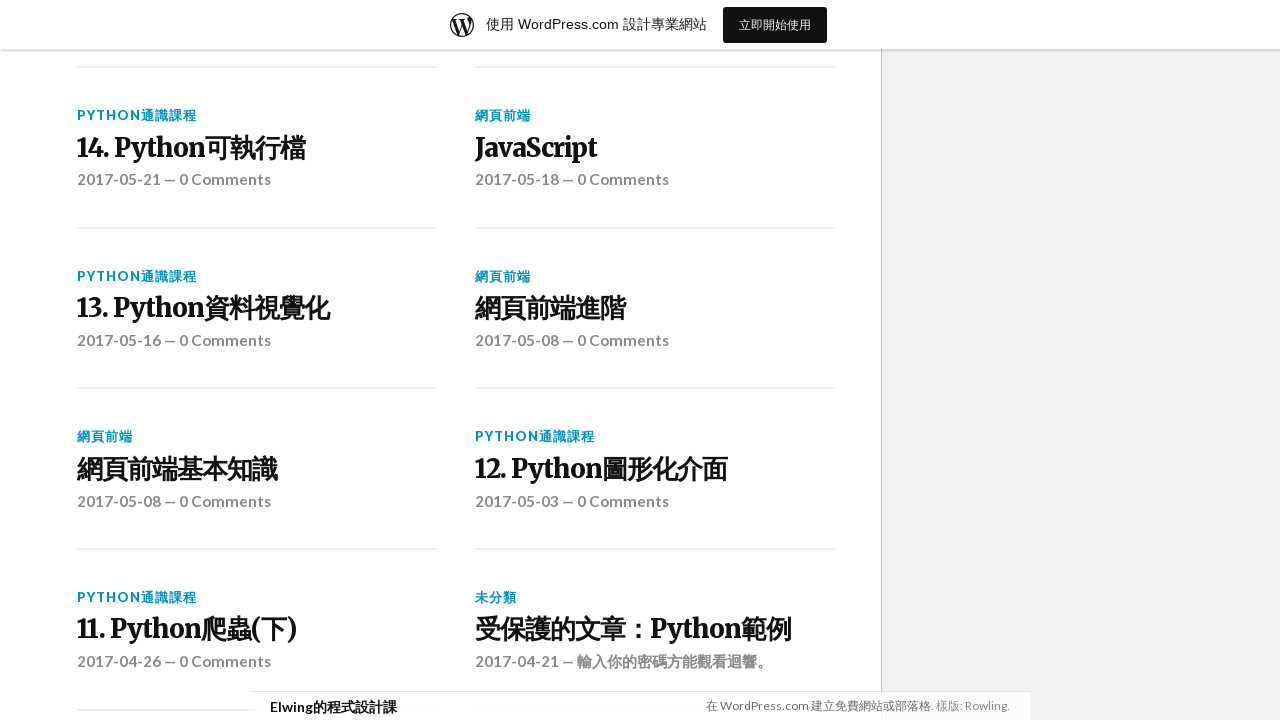

Scrolled down to reload posts (scroll 5/5 after post 2)
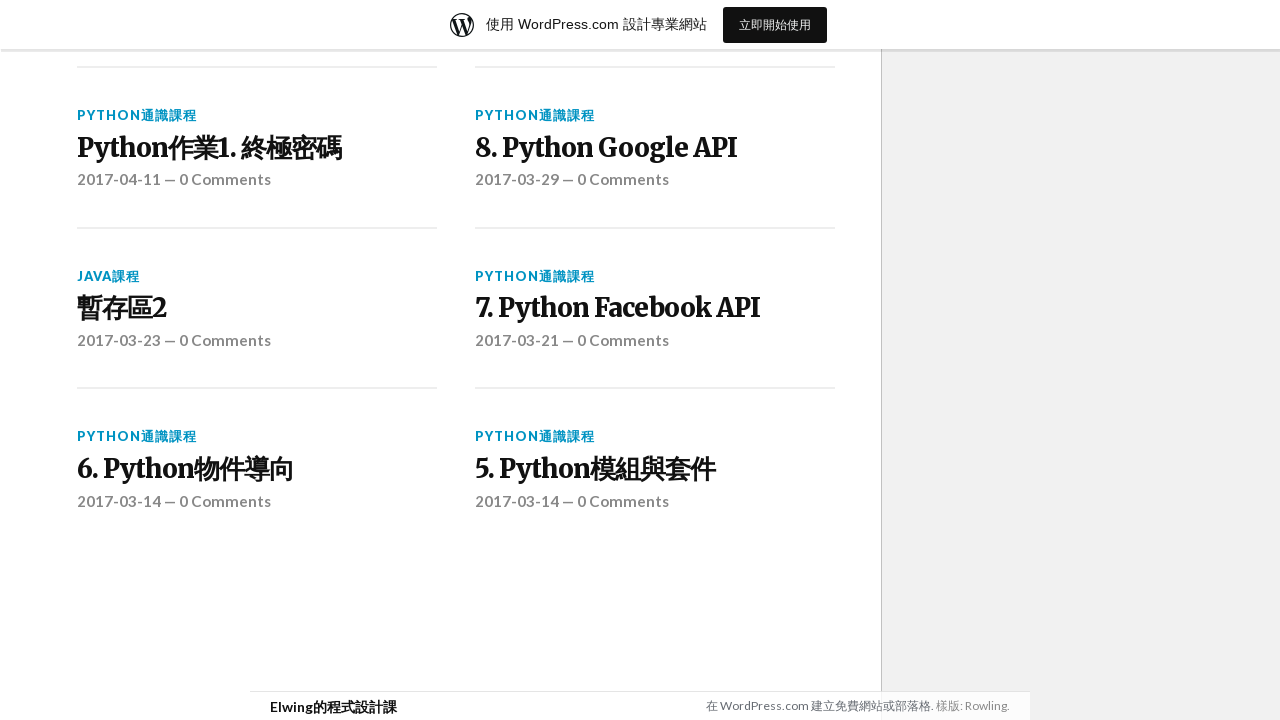

Waited for content to load after scrolling
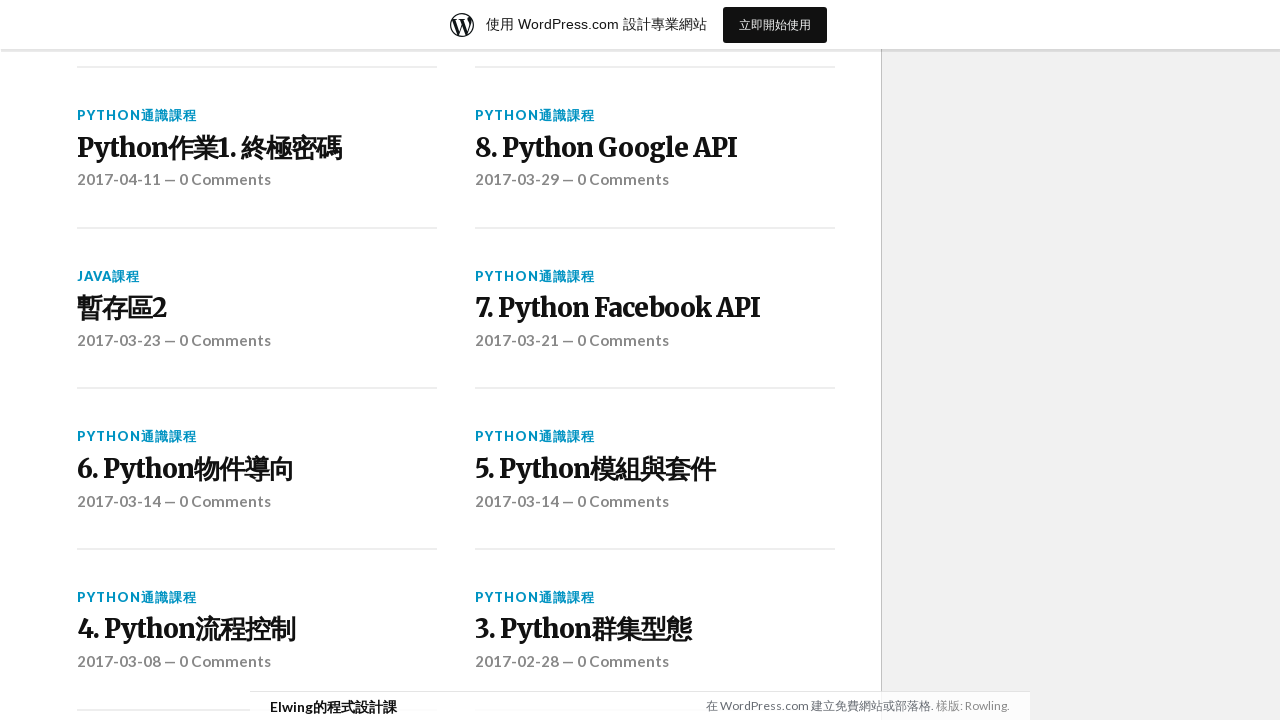

Clicked on post title 3 at (257, 361) on .post-title >> nth=2
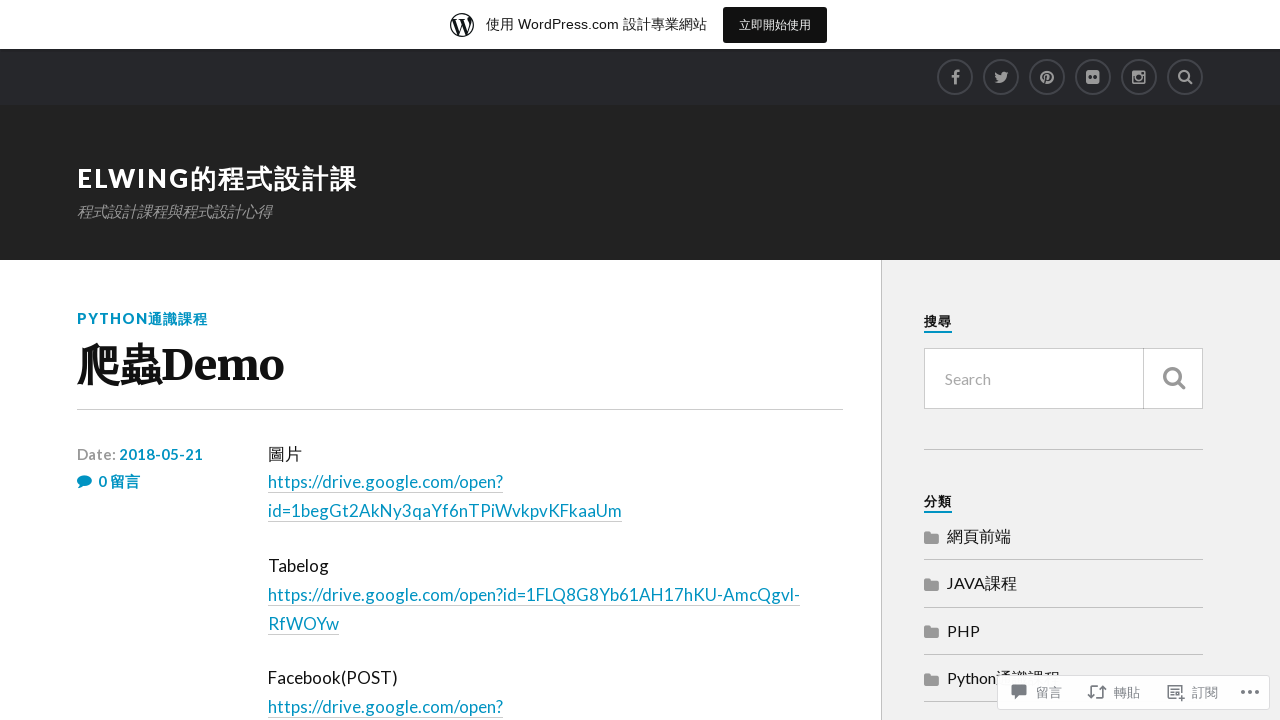

Post content loaded for post 3
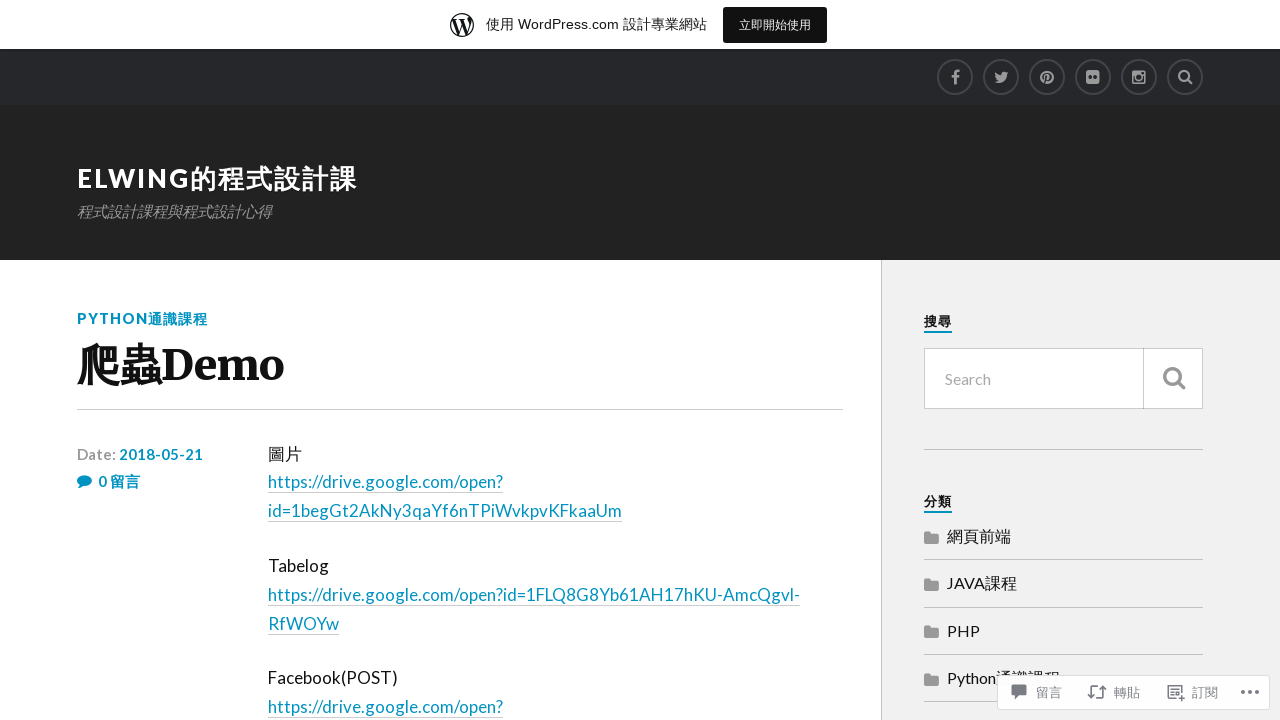

Navigated back to main blog page after viewing post 3
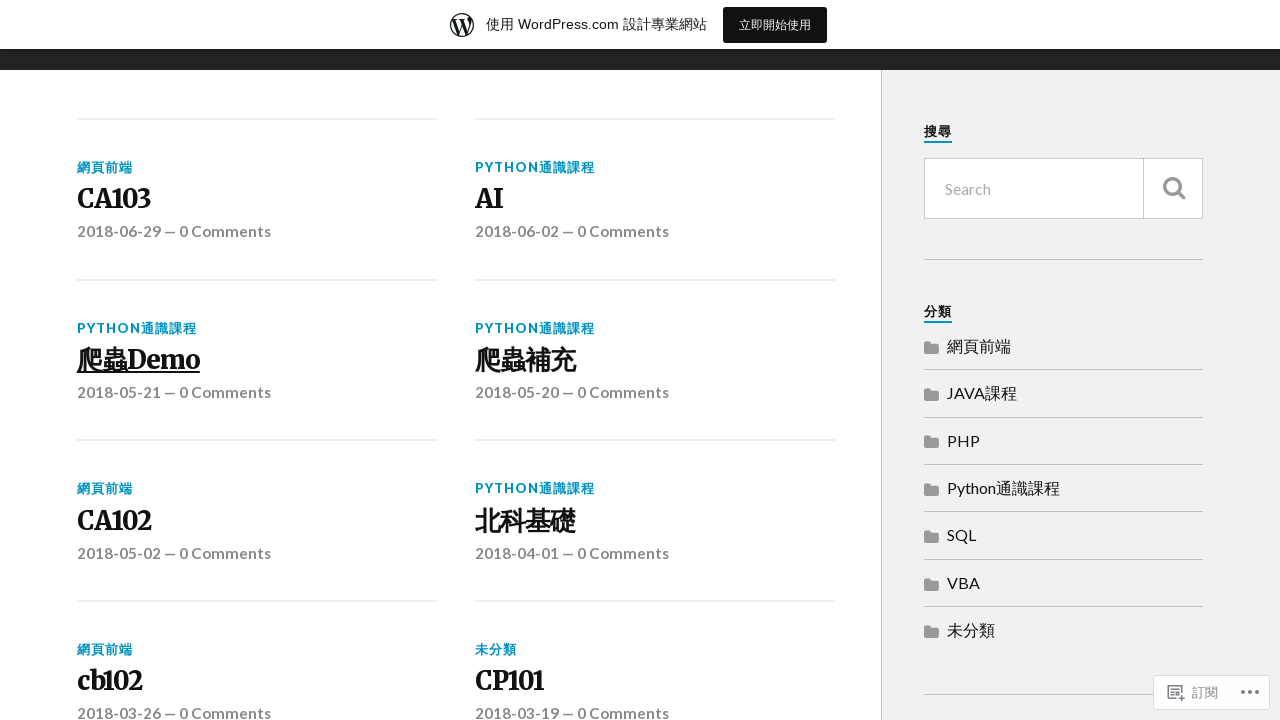

Scrolled down to reload posts (scroll 1/5 after post 3)
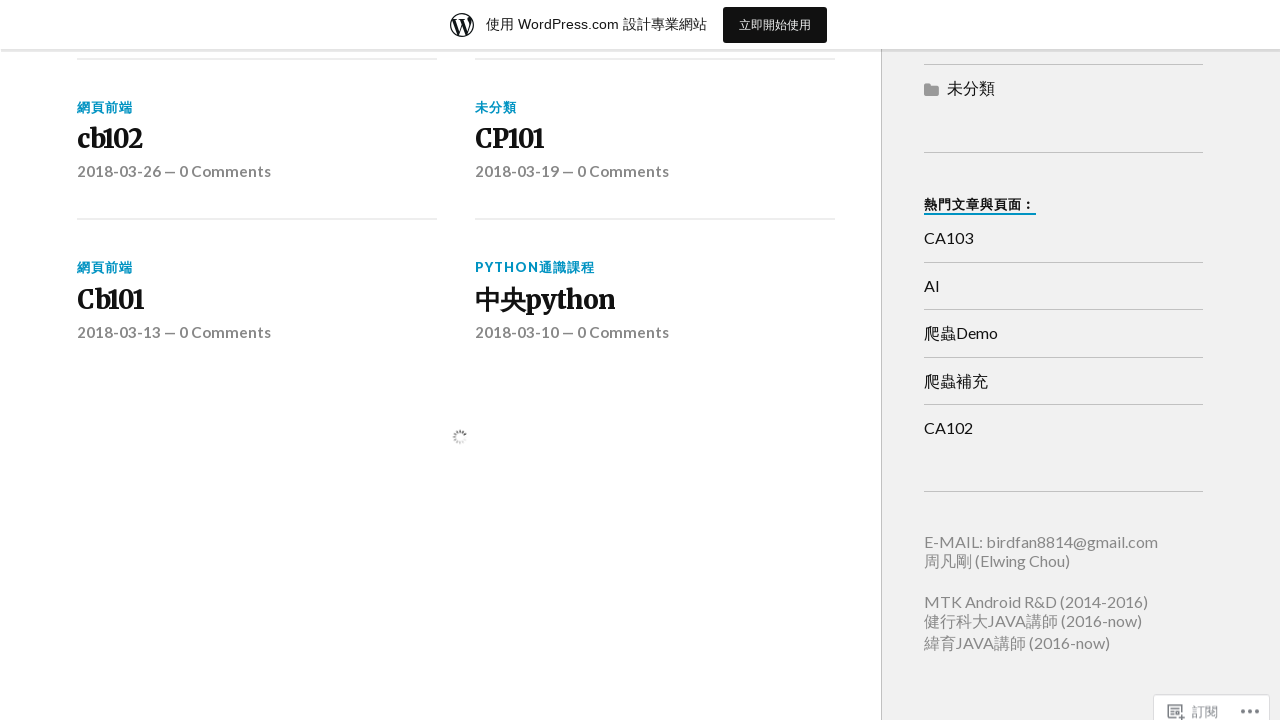

Waited for content to load after scrolling
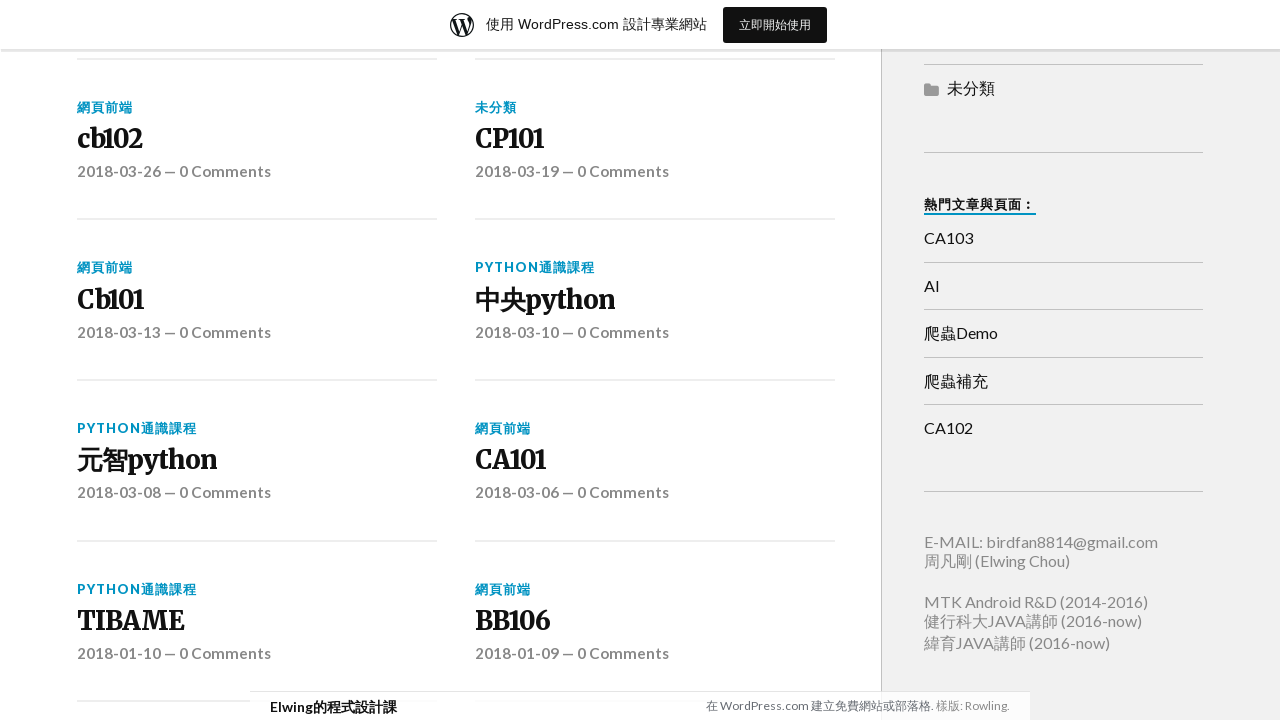

Scrolled down to reload posts (scroll 2/5 after post 3)
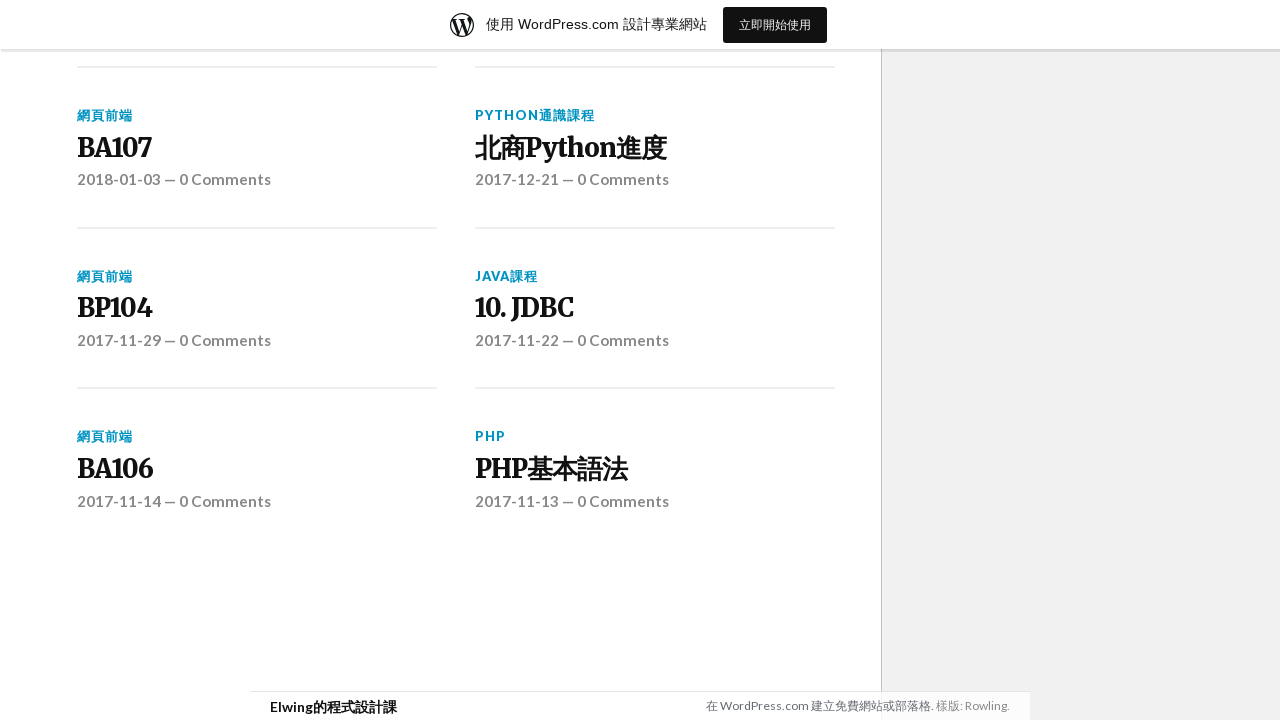

Waited for content to load after scrolling
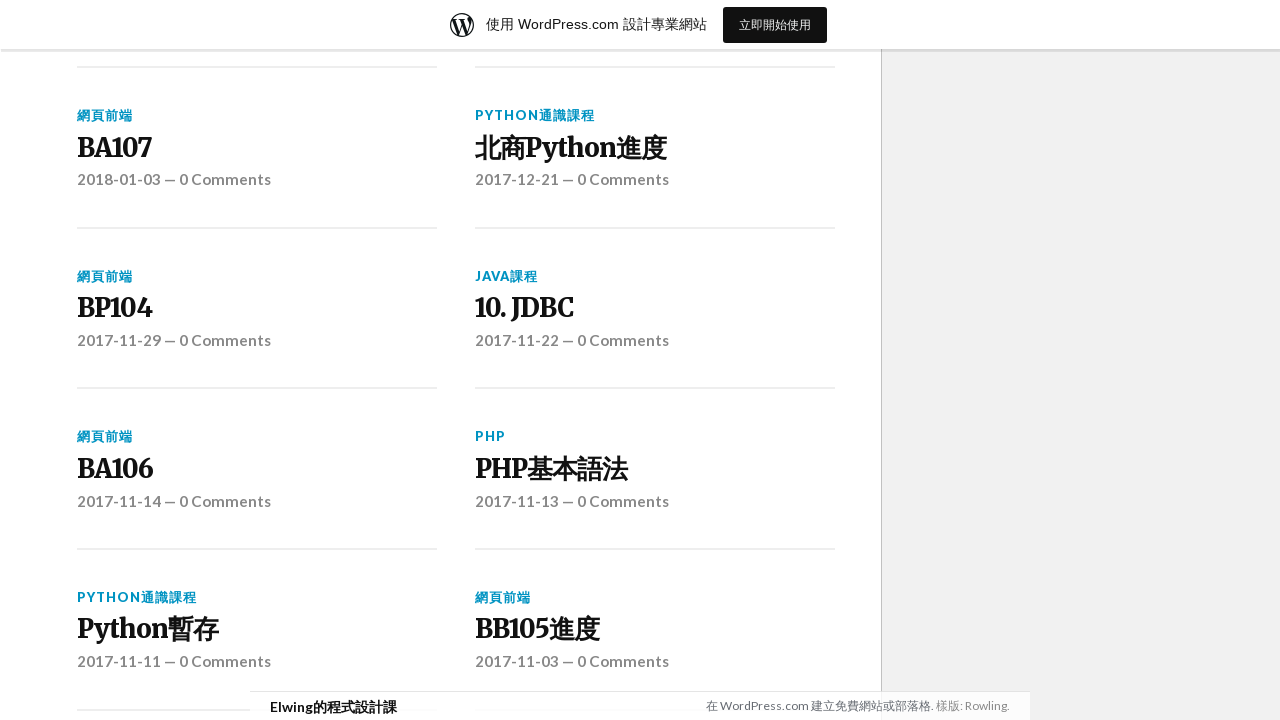

Scrolled down to reload posts (scroll 3/5 after post 3)
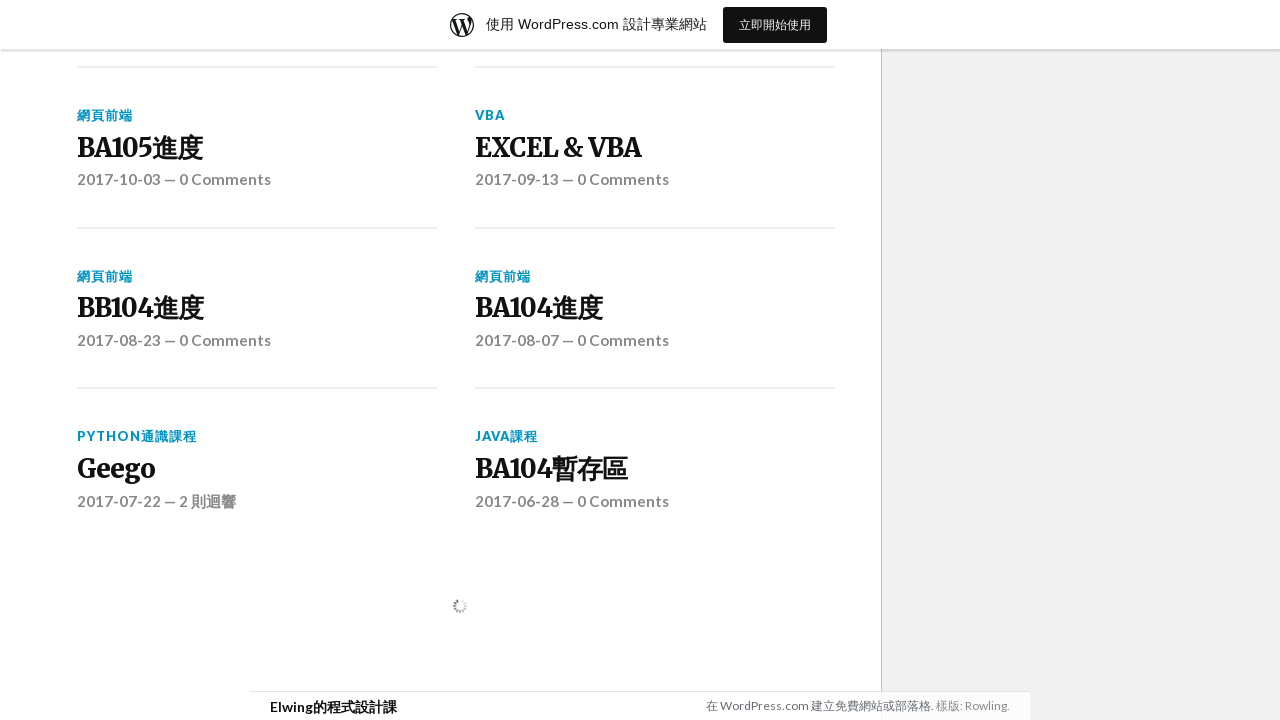

Waited for content to load after scrolling
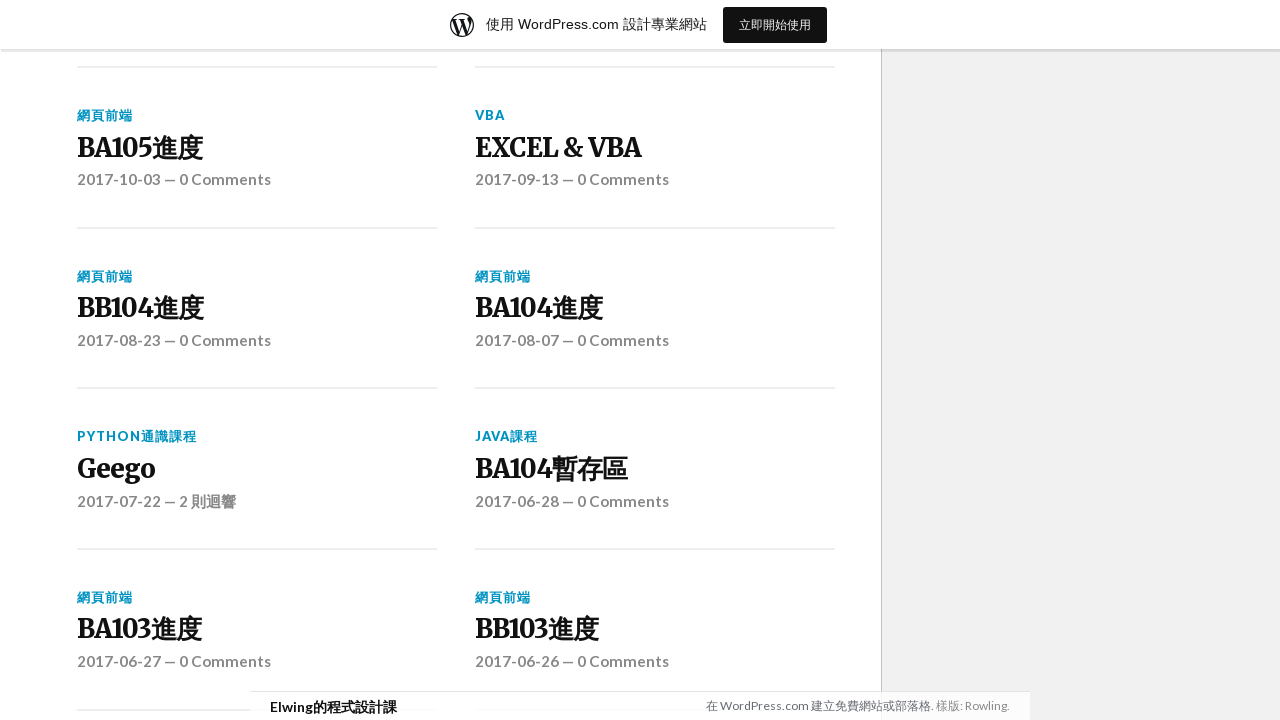

Scrolled down to reload posts (scroll 4/5 after post 3)
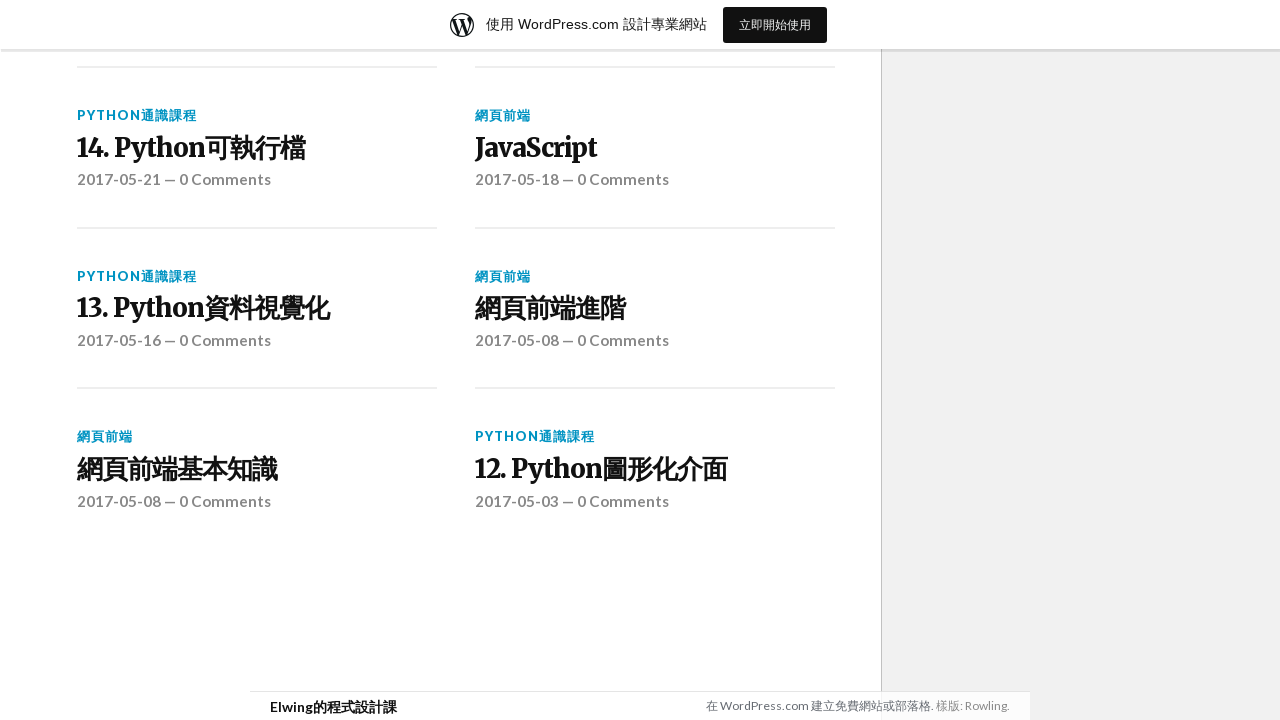

Waited for content to load after scrolling
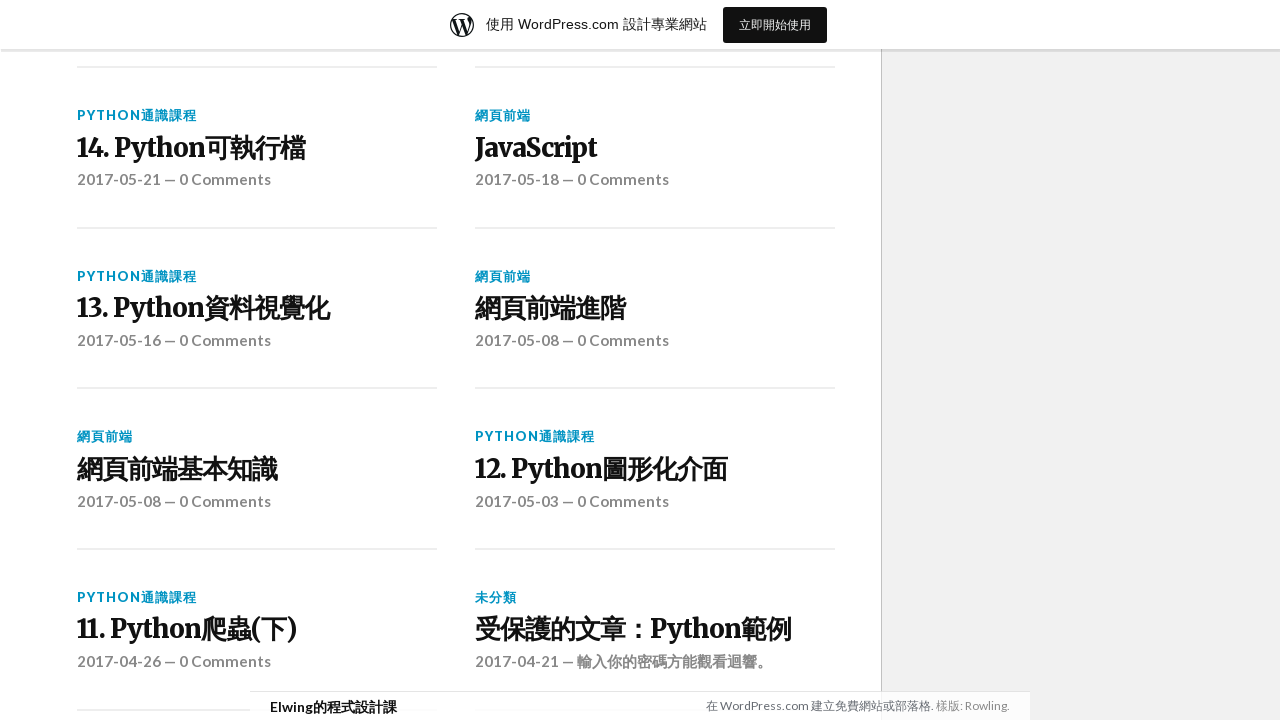

Scrolled down to reload posts (scroll 5/5 after post 3)
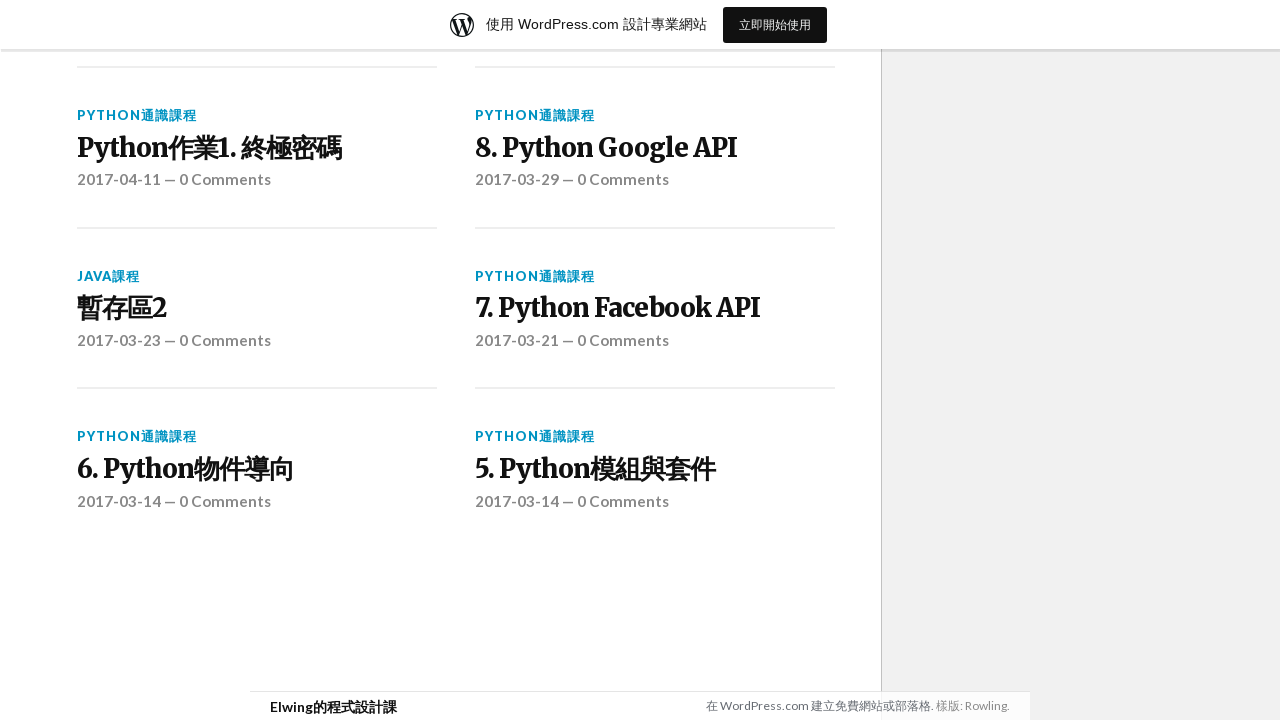

Waited for content to load after scrolling
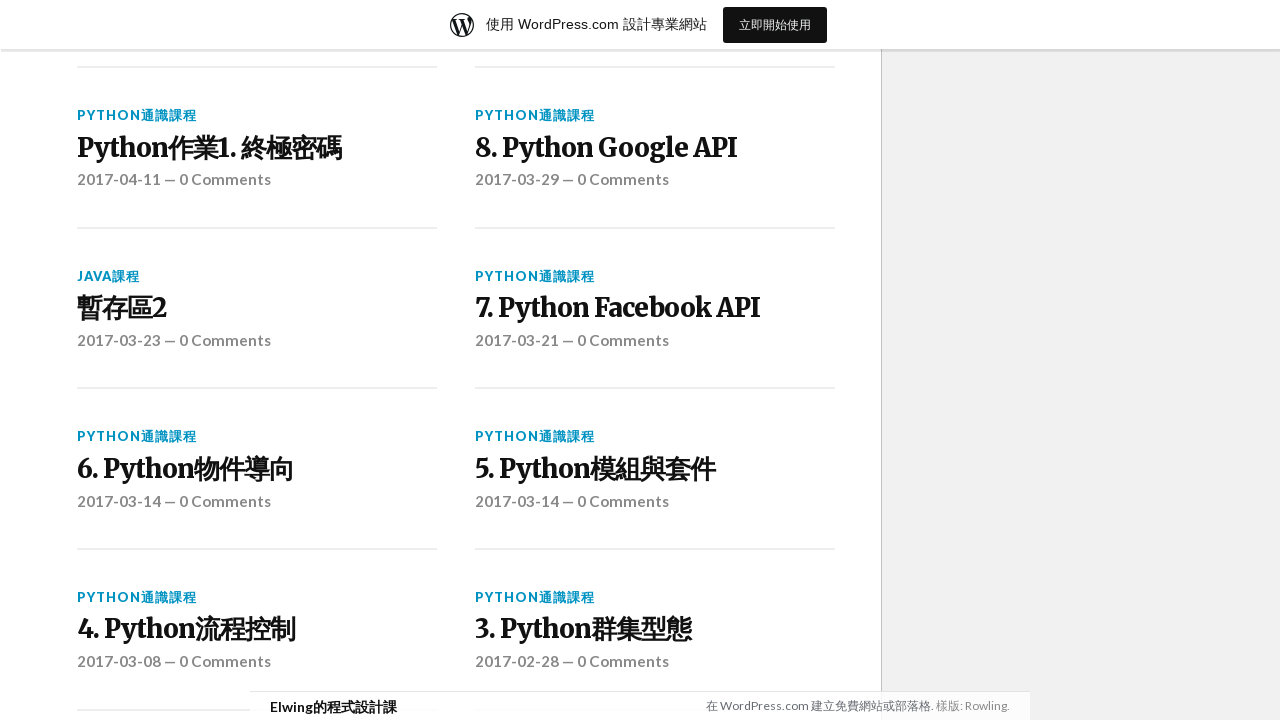

Clicked on post title 4 at (655, 361) on .post-title >> nth=3
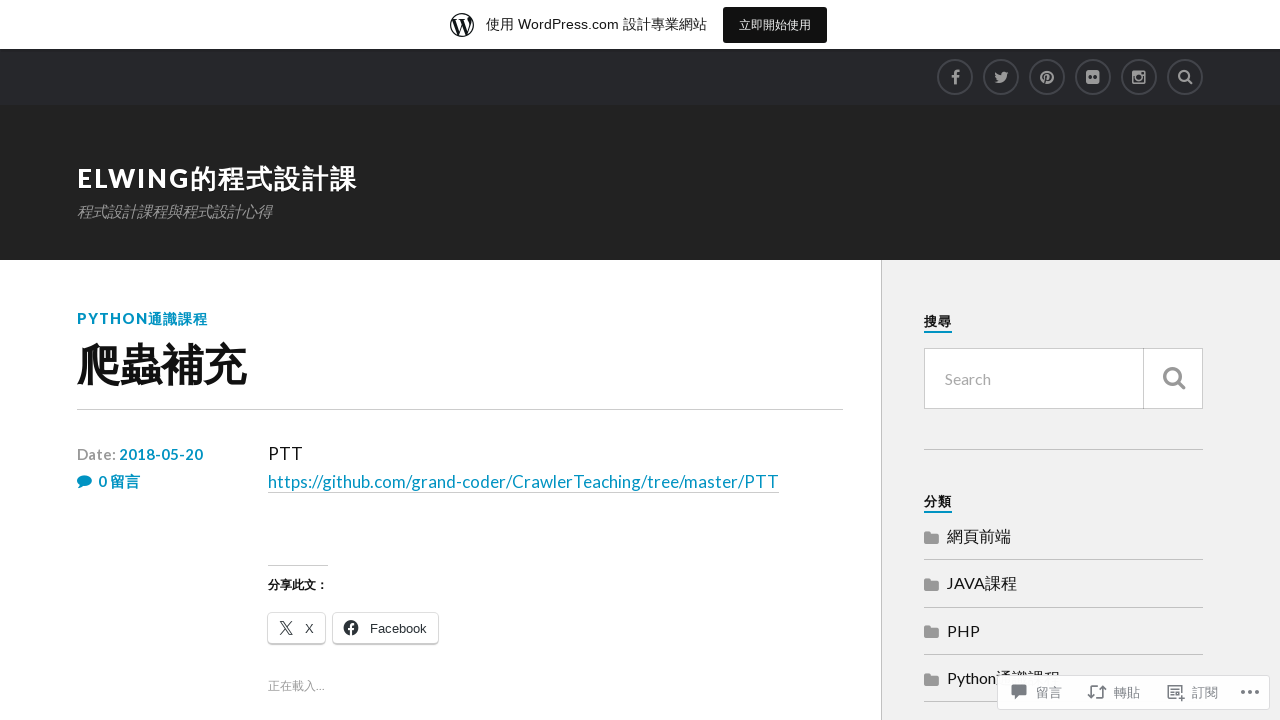

Post content loaded for post 4
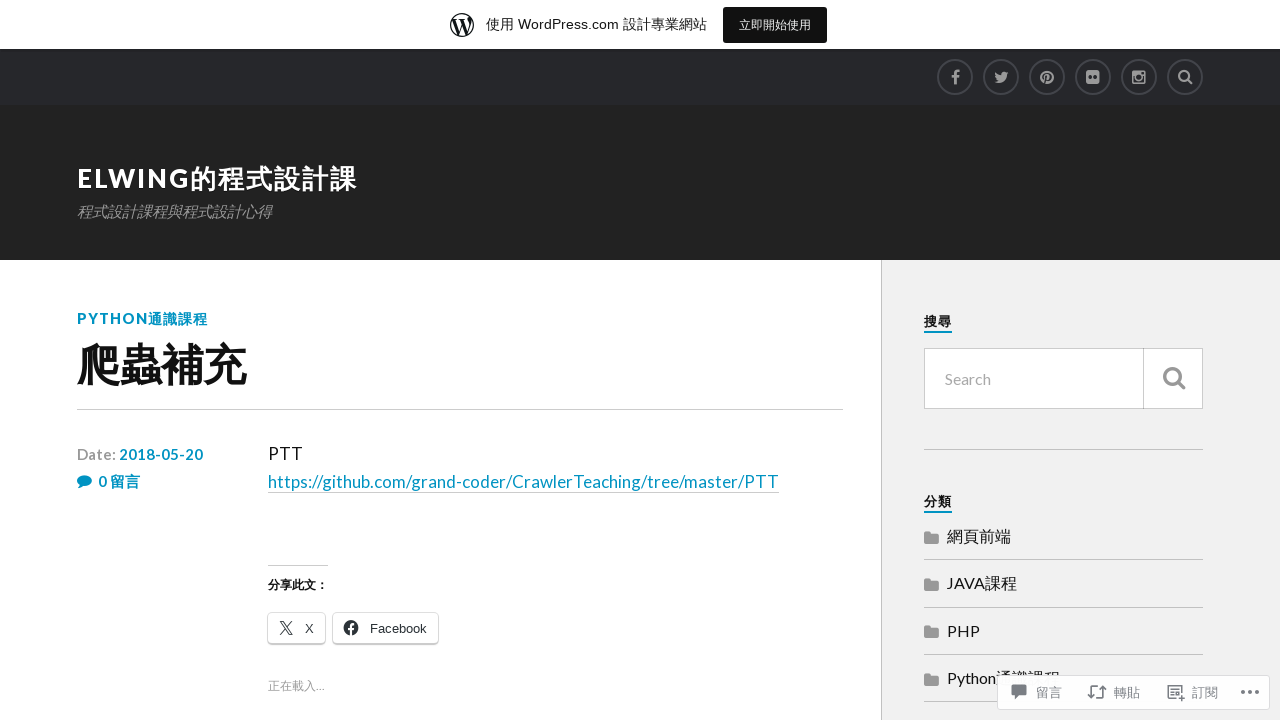

Navigated back to main blog page after viewing post 4
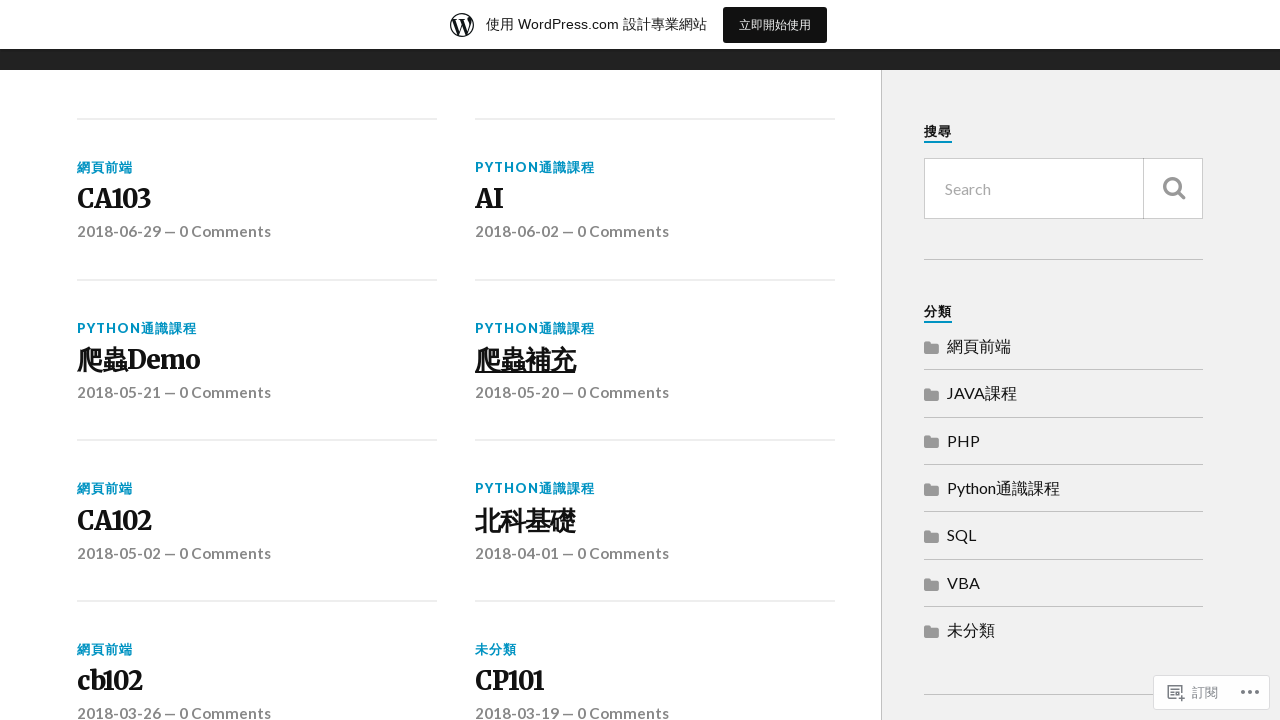

Scrolled down to reload posts (scroll 1/5 after post 4)
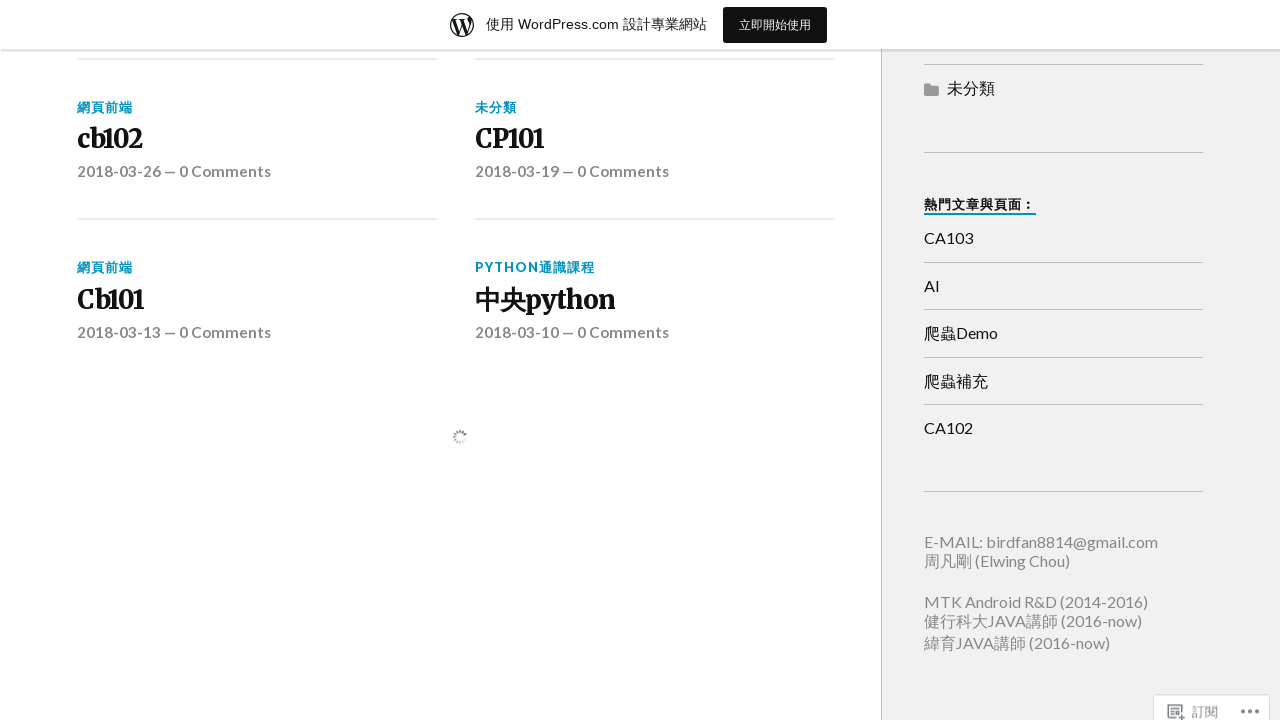

Waited for content to load after scrolling
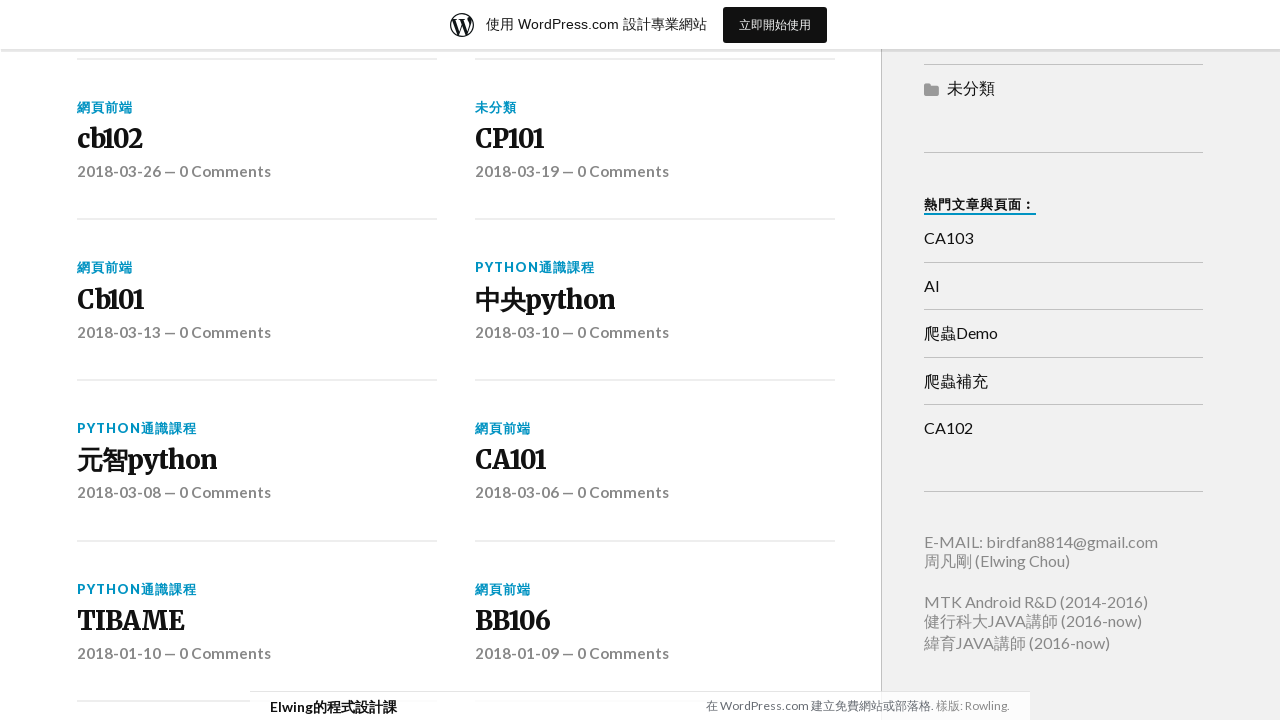

Scrolled down to reload posts (scroll 2/5 after post 4)
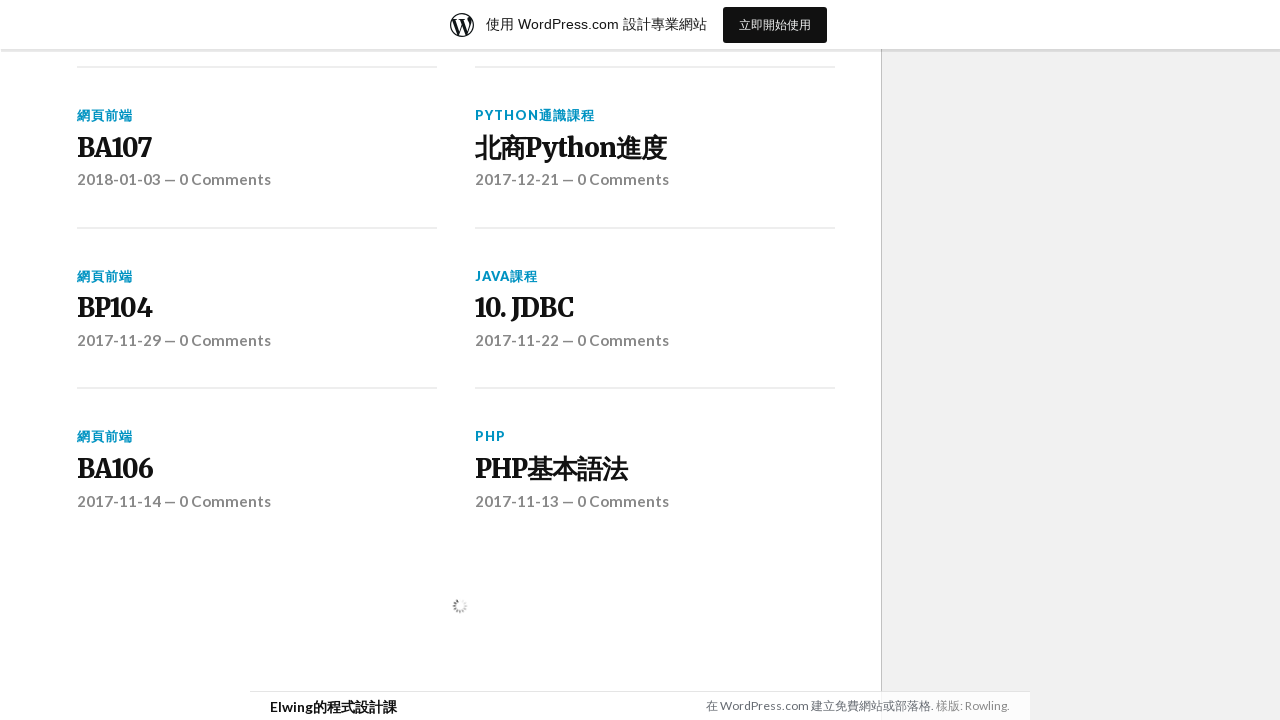

Waited for content to load after scrolling
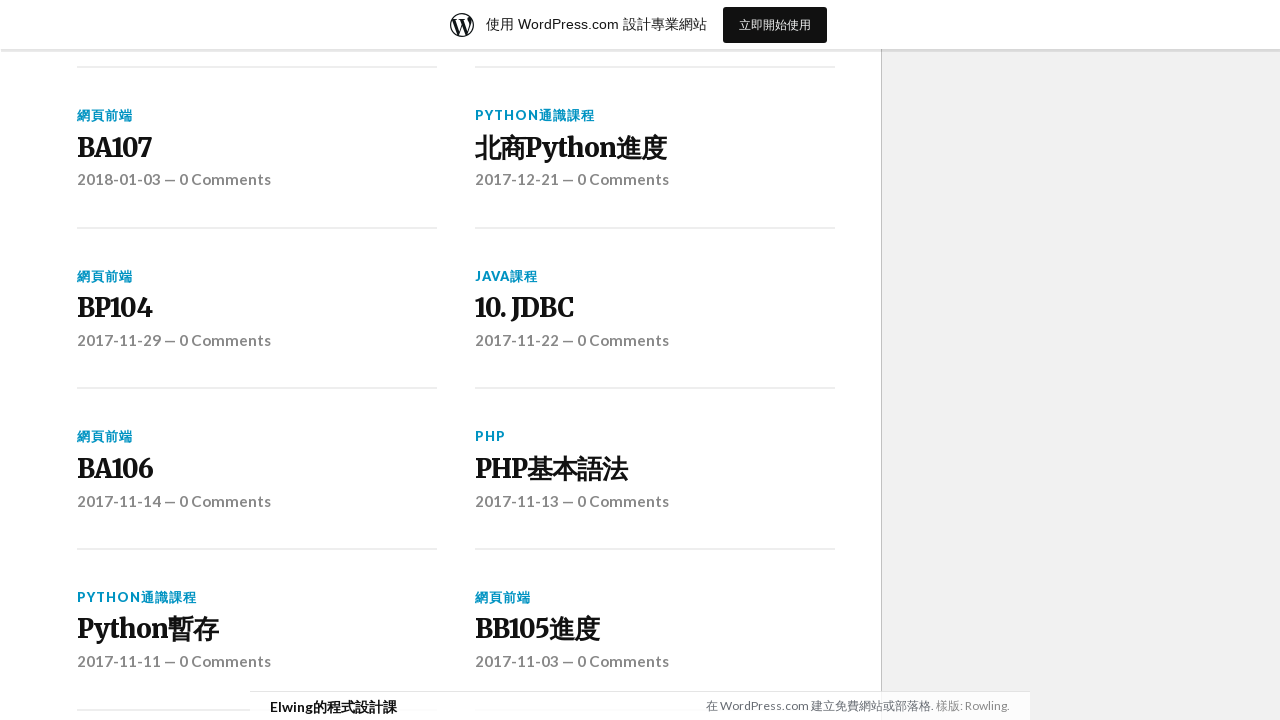

Scrolled down to reload posts (scroll 3/5 after post 4)
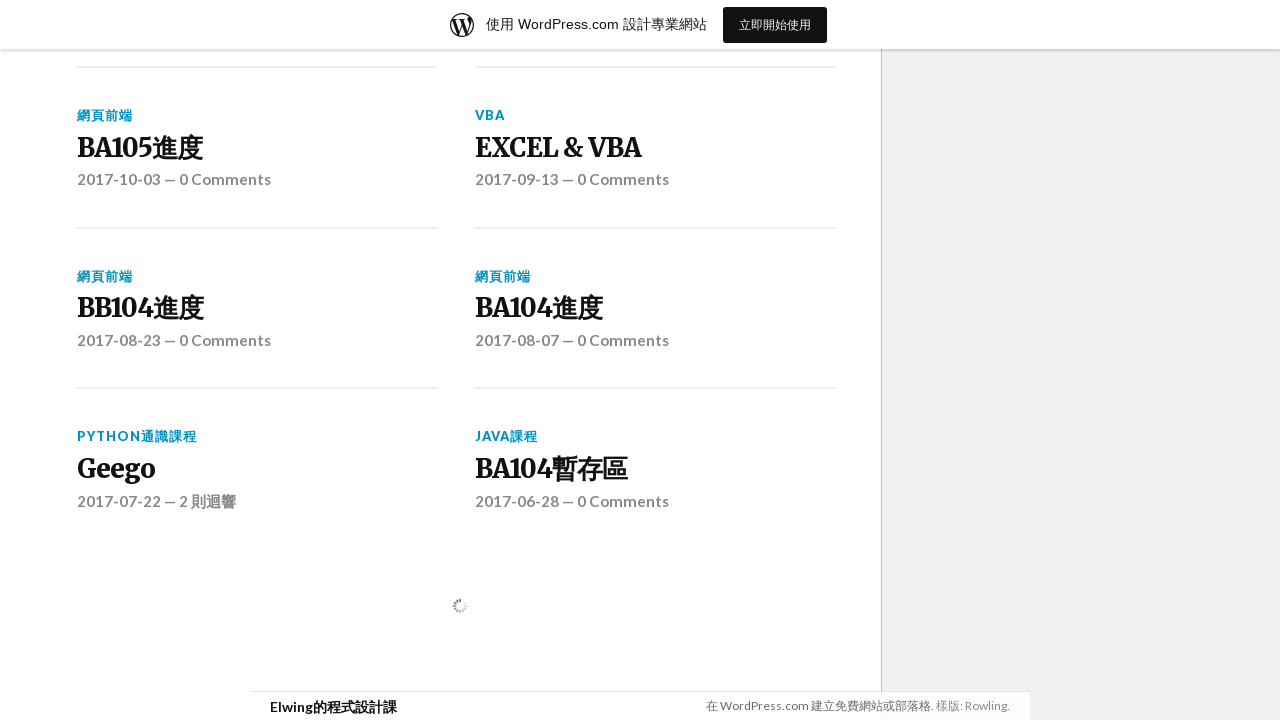

Waited for content to load after scrolling
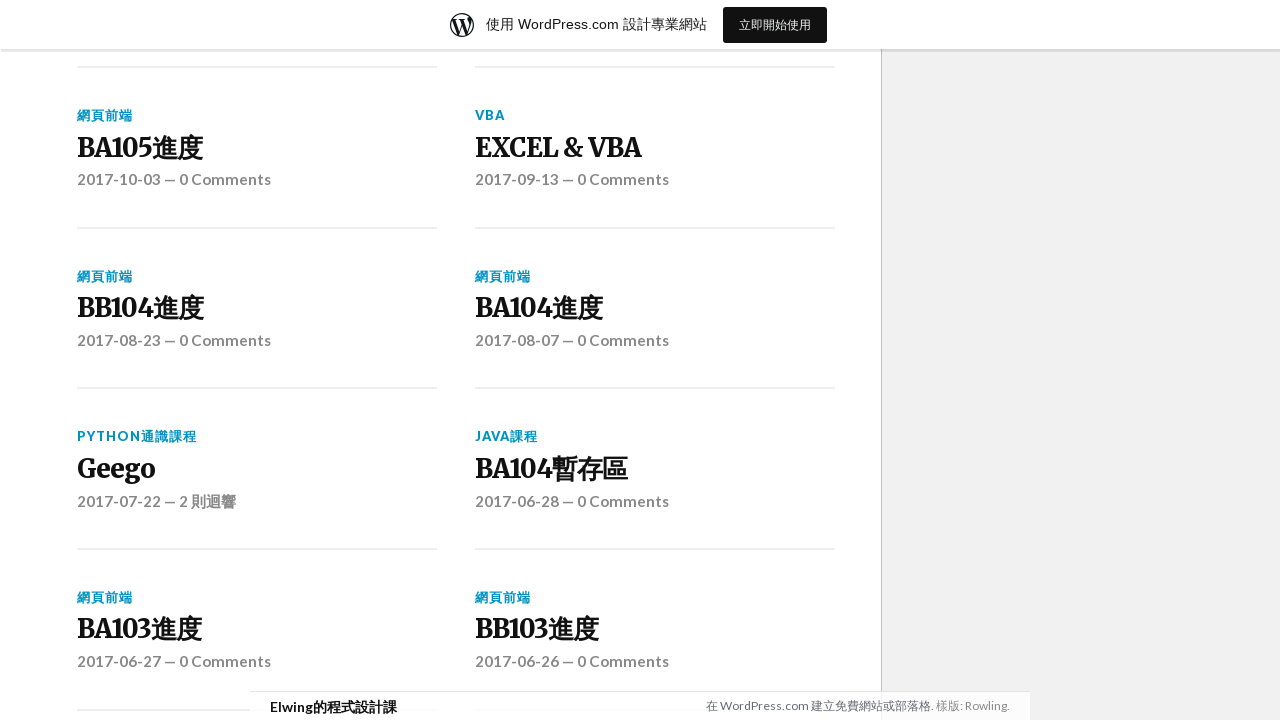

Scrolled down to reload posts (scroll 4/5 after post 4)
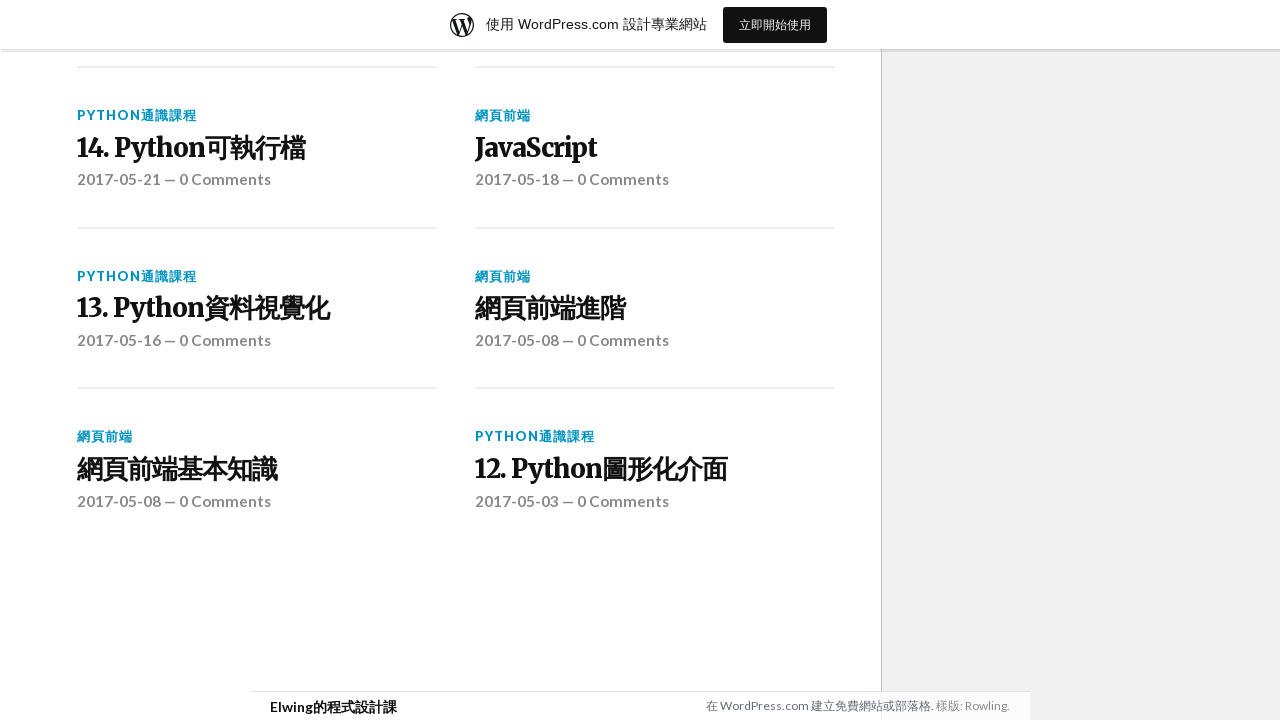

Waited for content to load after scrolling
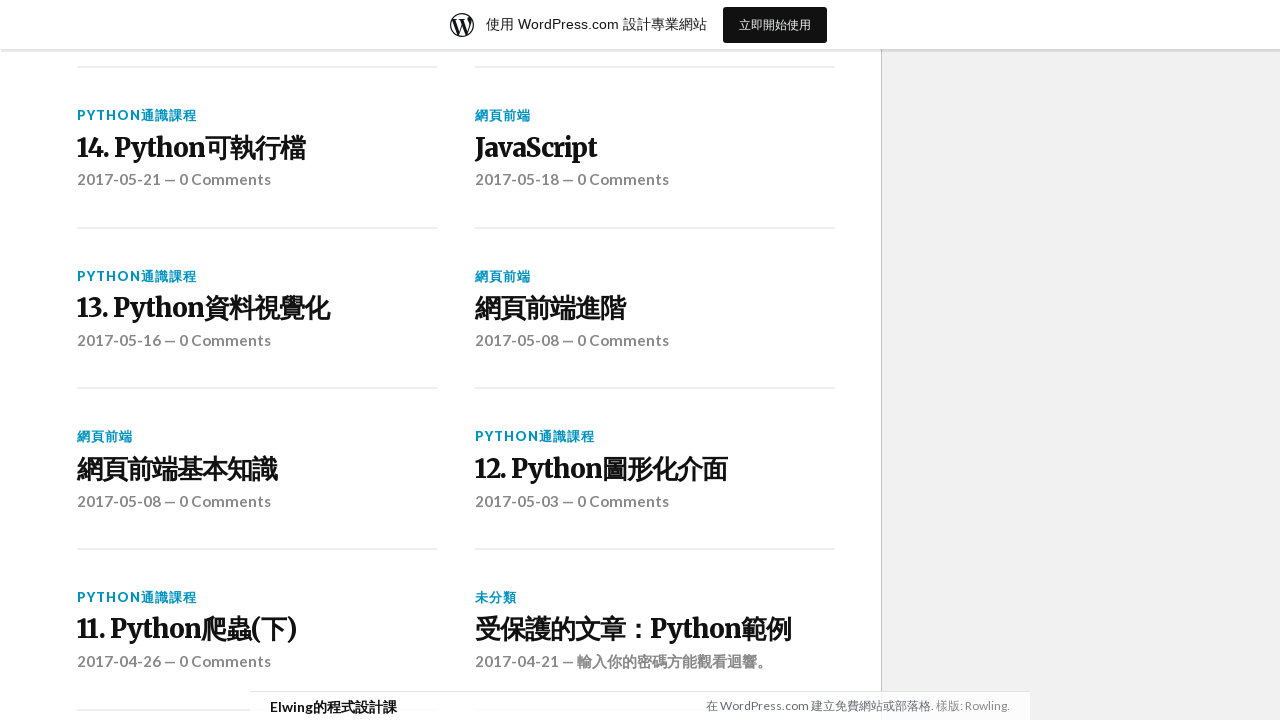

Scrolled down to reload posts (scroll 5/5 after post 4)
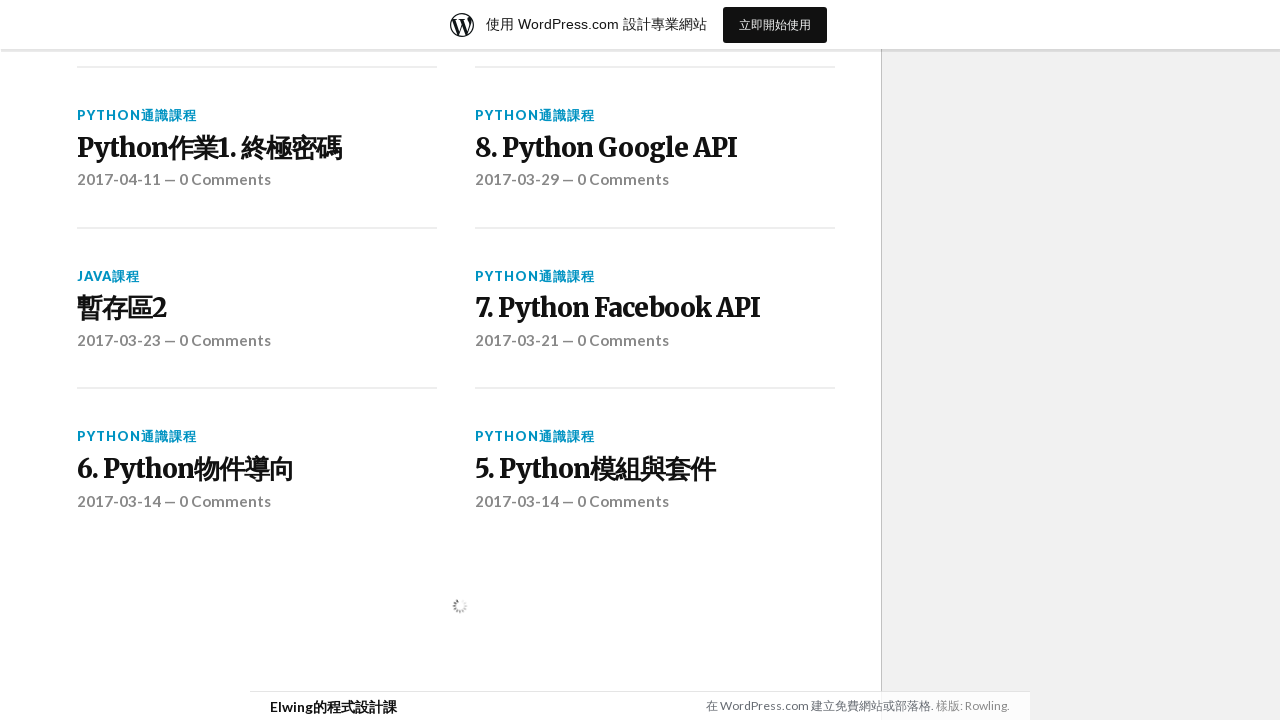

Waited for content to load after scrolling
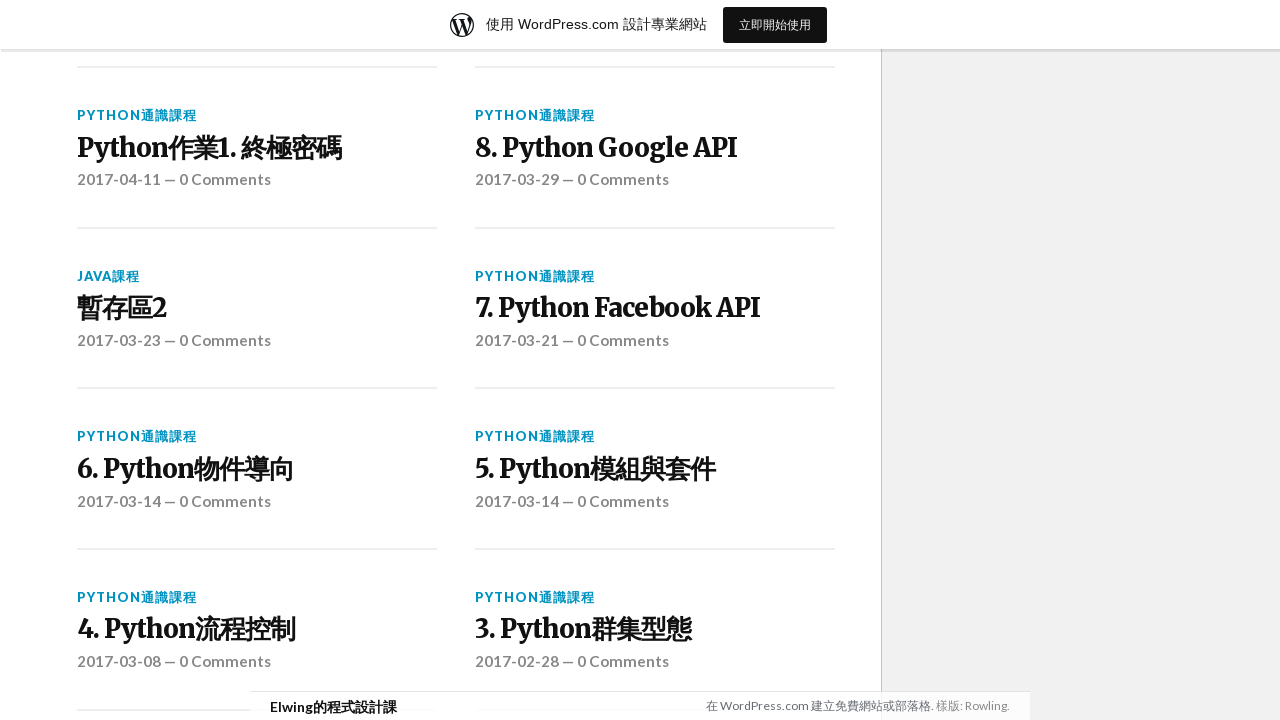

Clicked on post title 5 at (257, 361) on .post-title >> nth=4
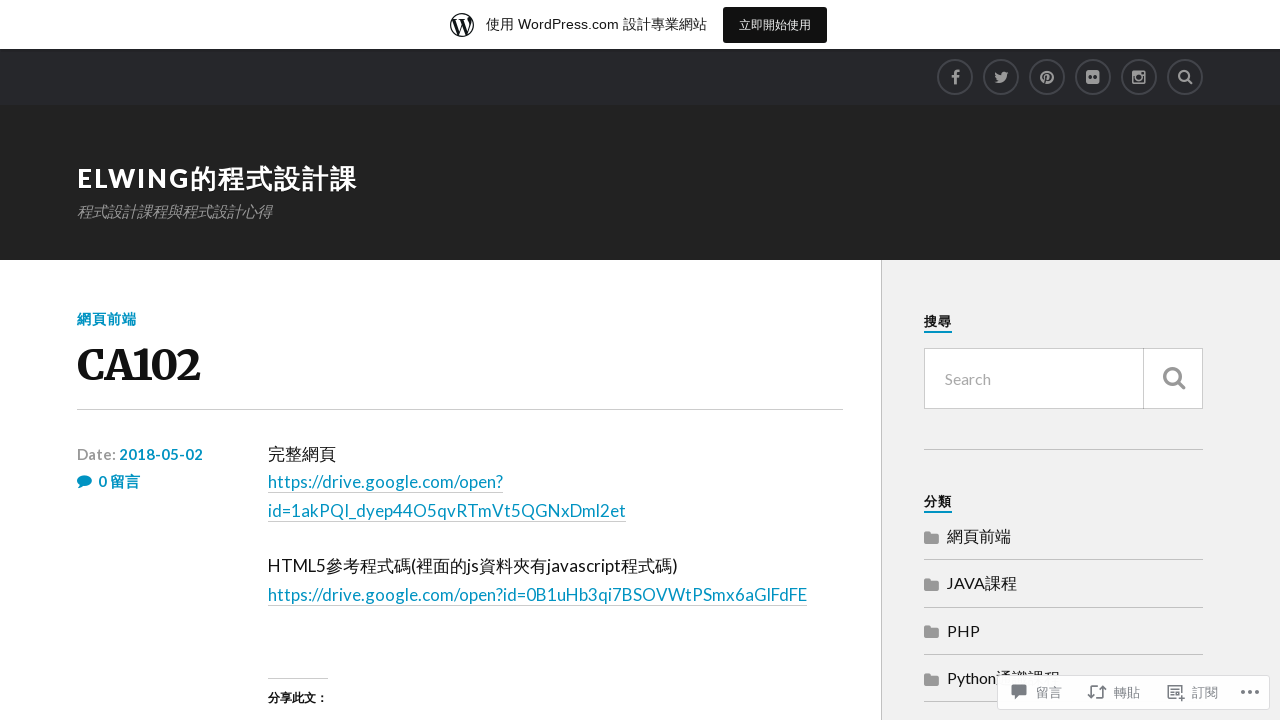

Post content loaded for post 5
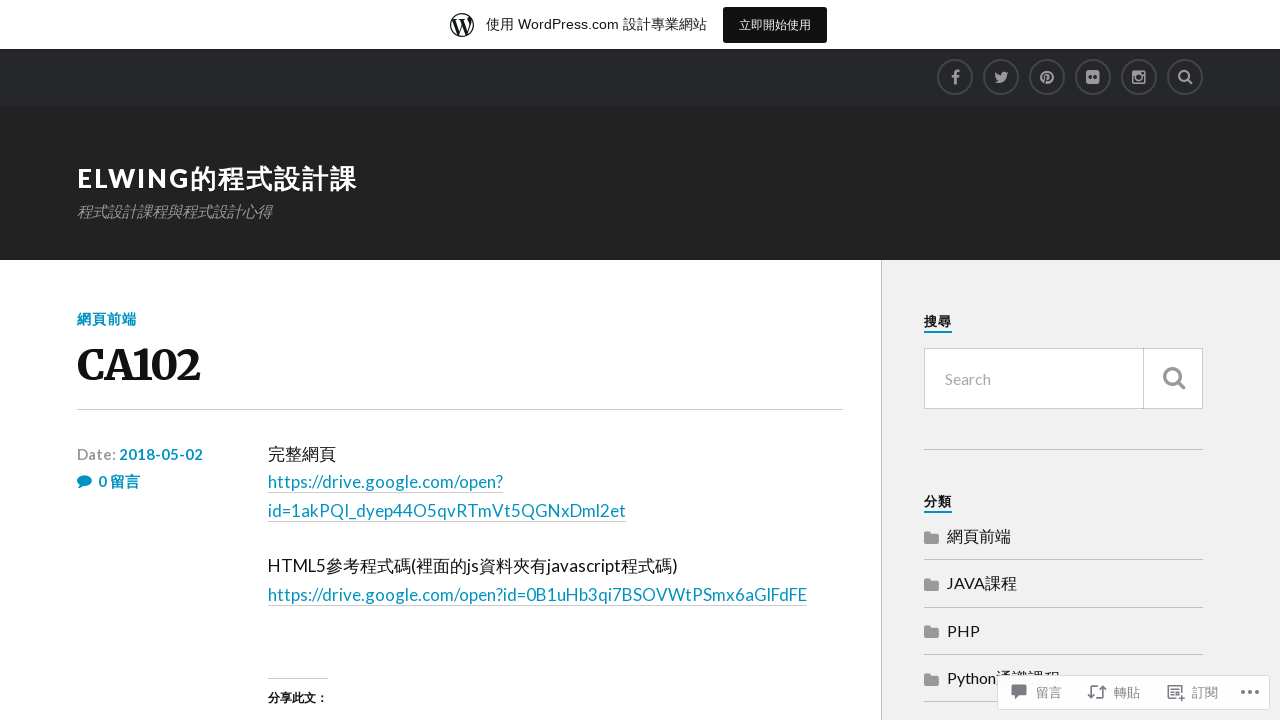

Navigated back to main blog page after viewing post 5
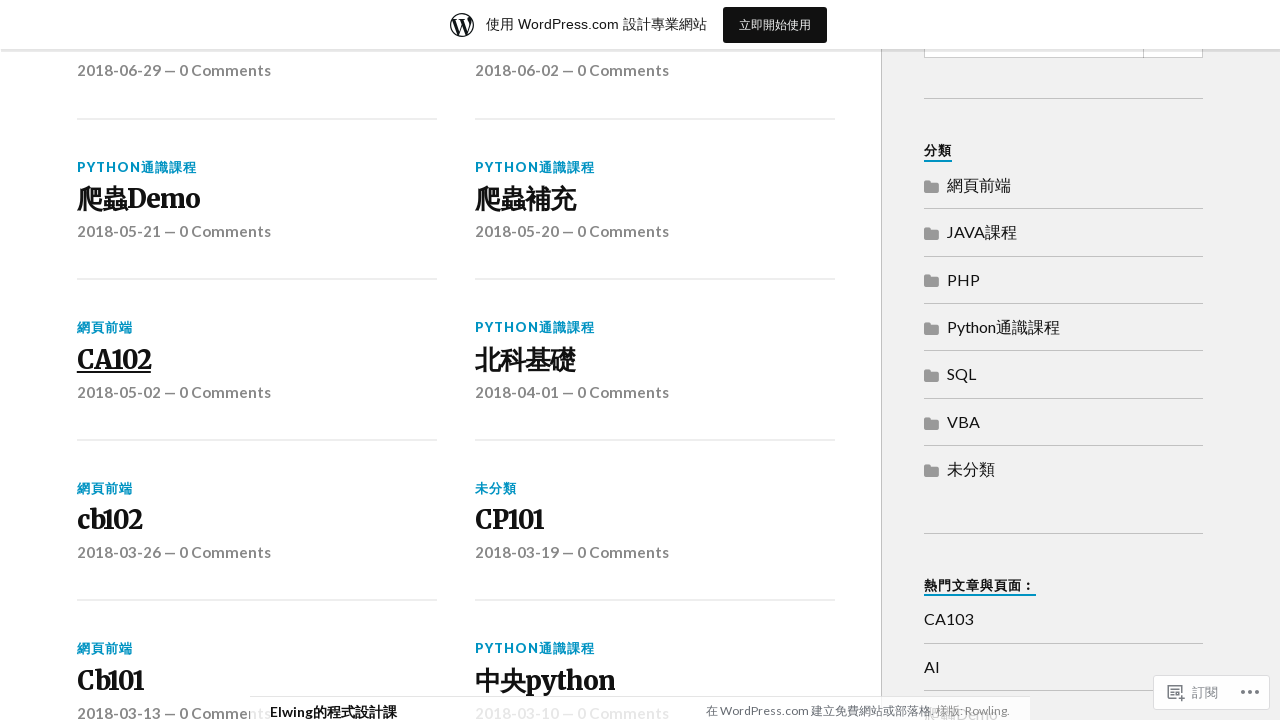

Scrolled down to reload posts (scroll 1/5 after post 5)
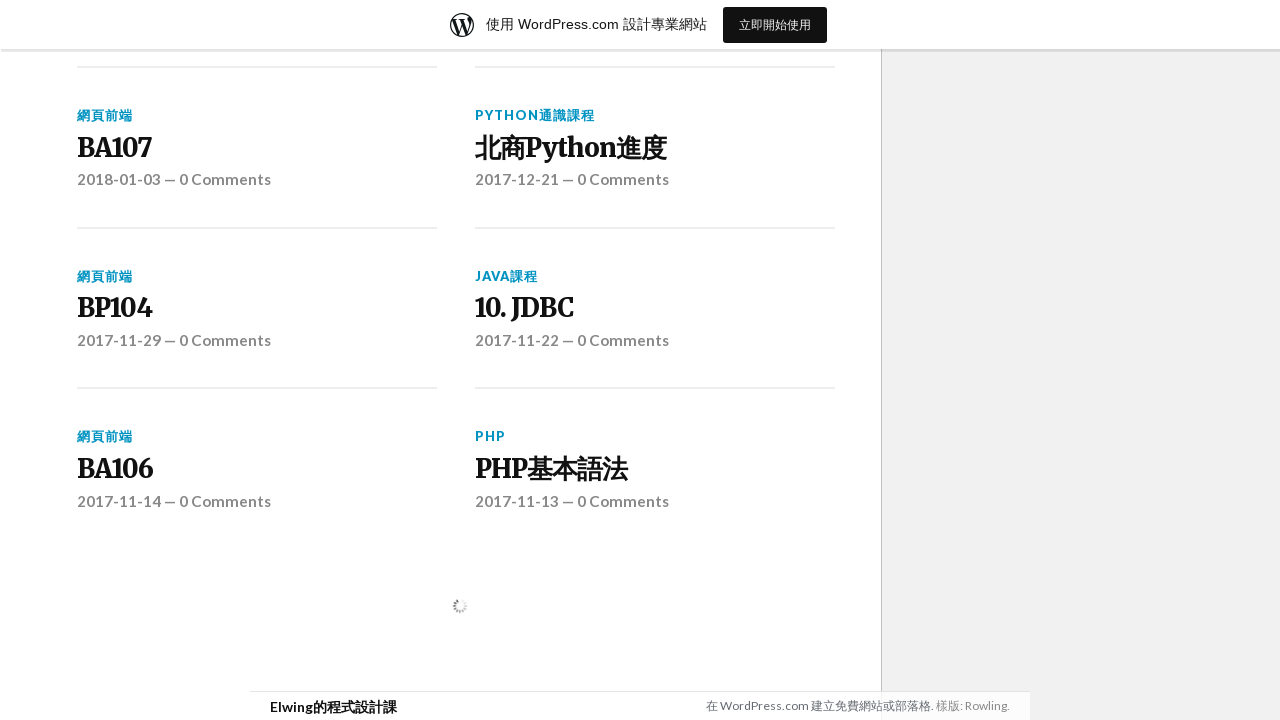

Waited for content to load after scrolling
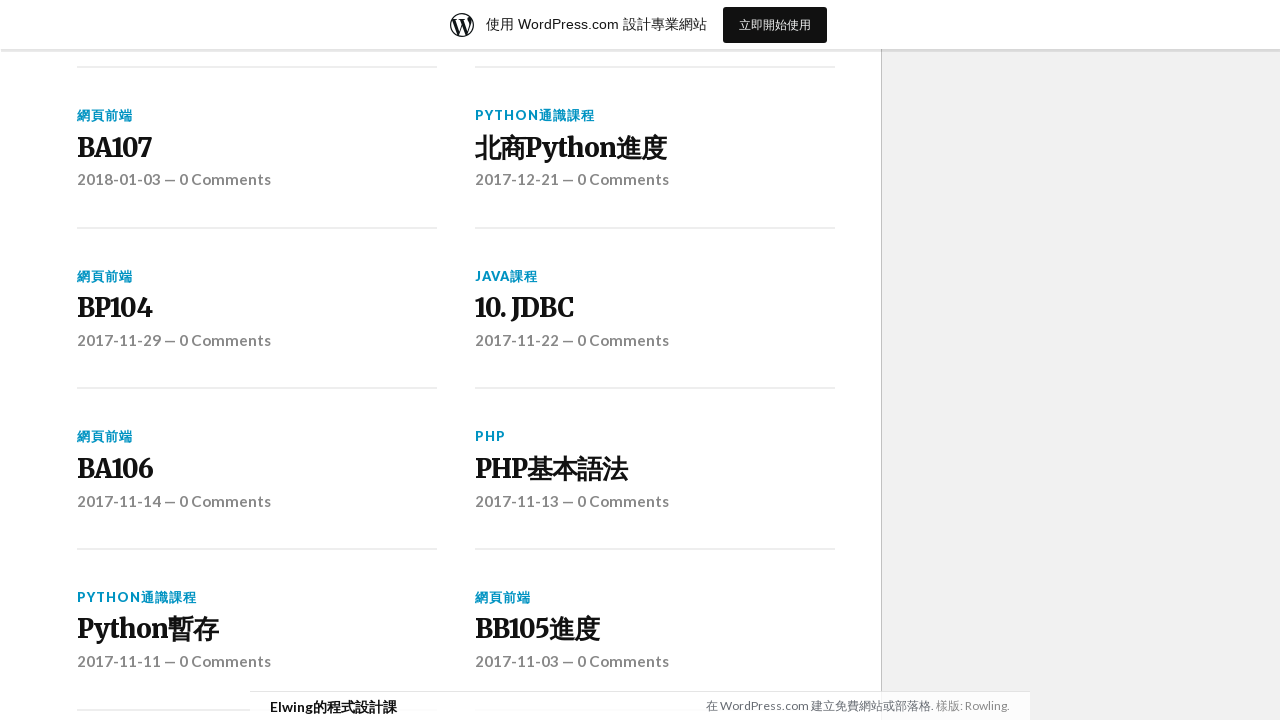

Scrolled down to reload posts (scroll 2/5 after post 5)
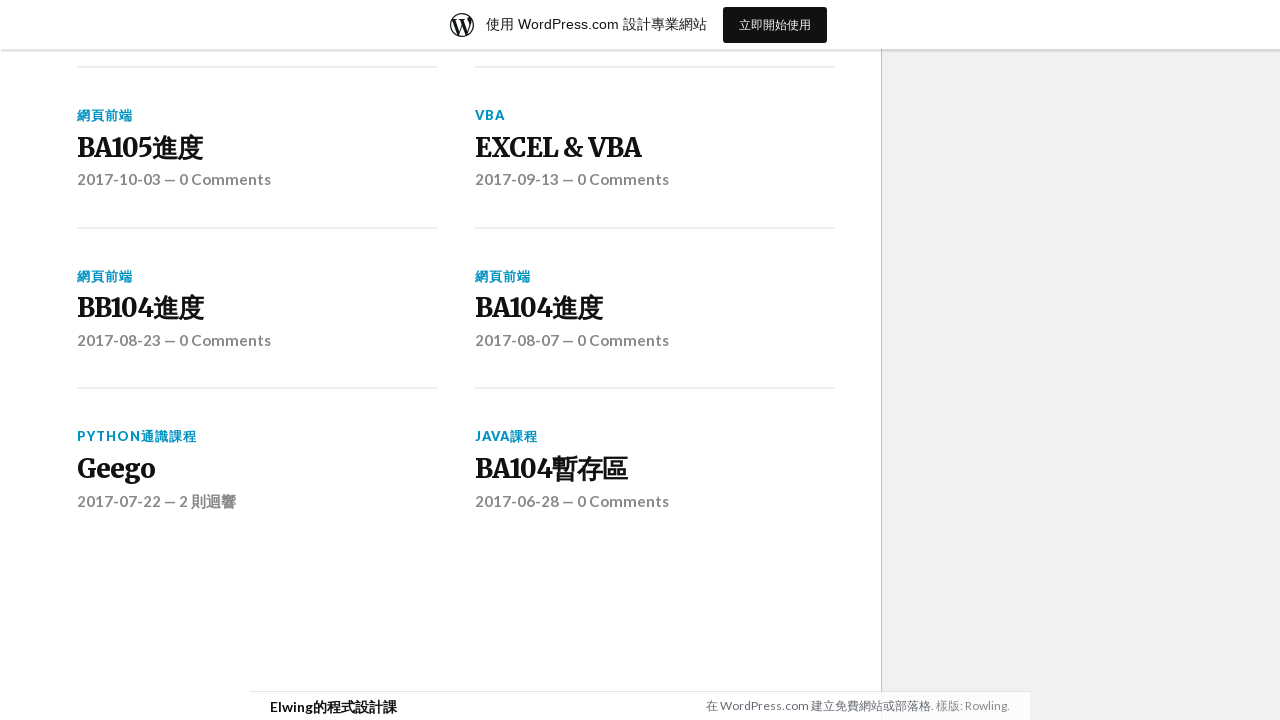

Waited for content to load after scrolling
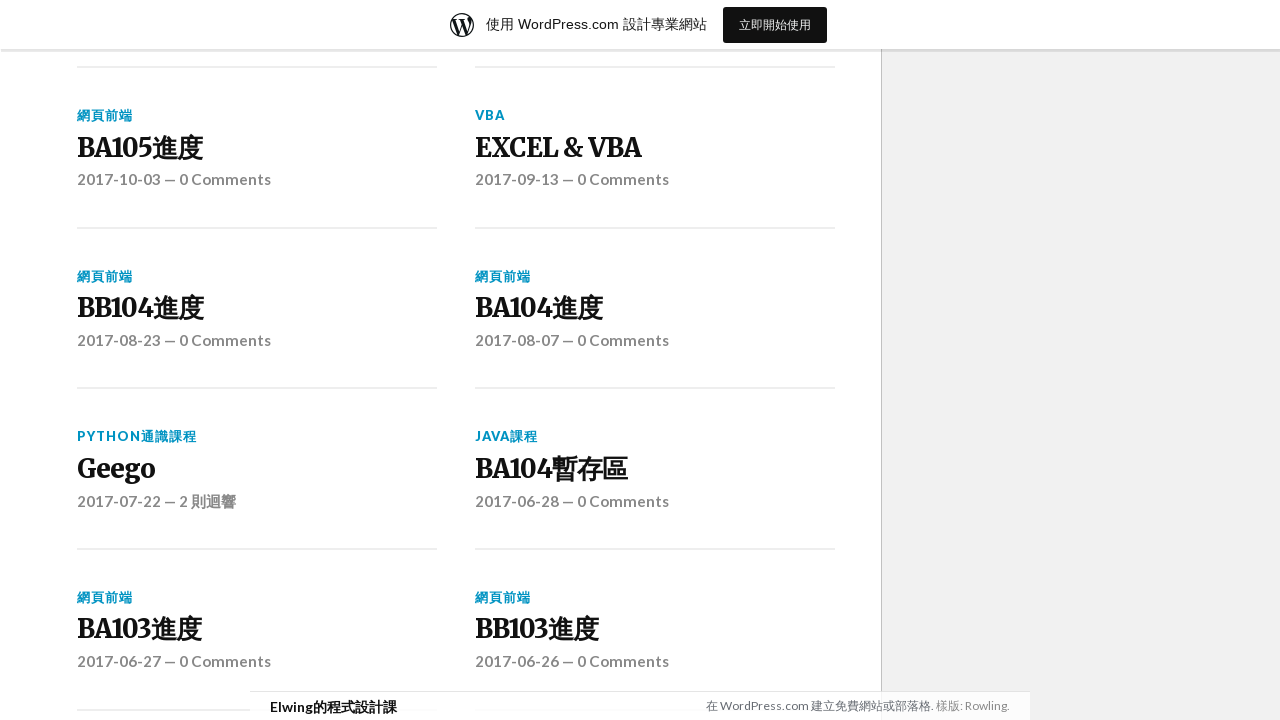

Scrolled down to reload posts (scroll 3/5 after post 5)
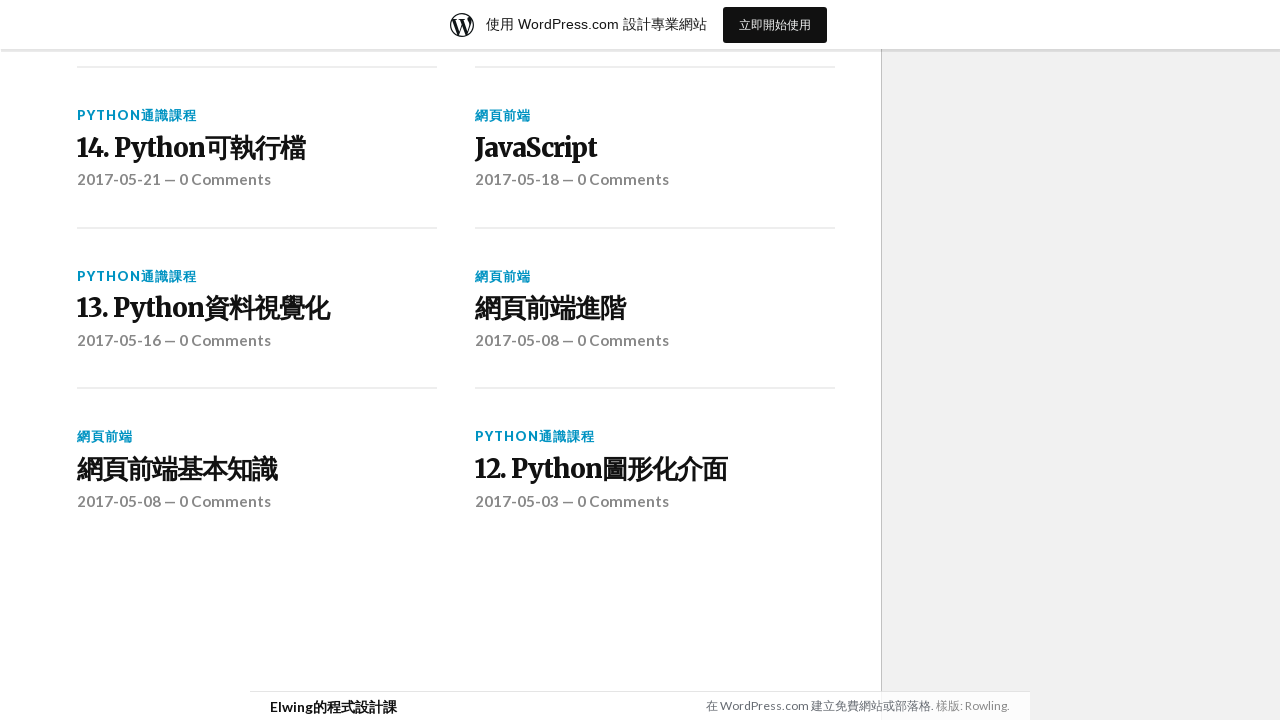

Waited for content to load after scrolling
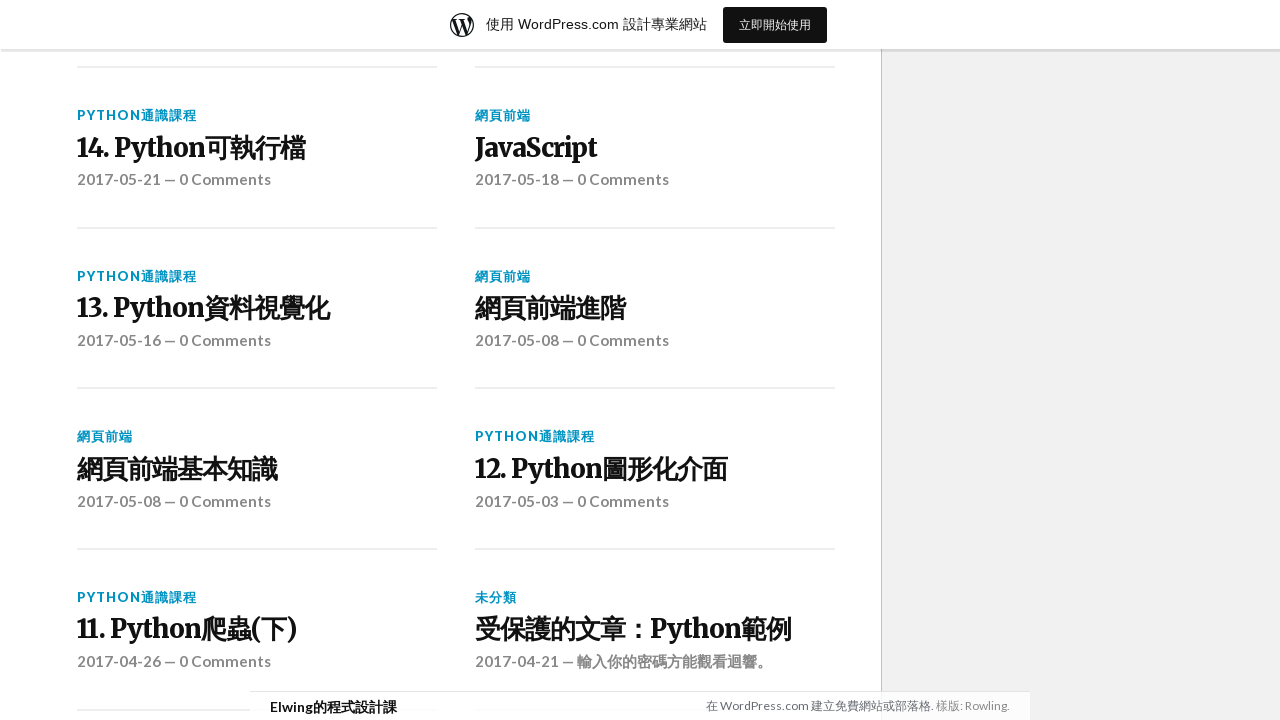

Scrolled down to reload posts (scroll 4/5 after post 5)
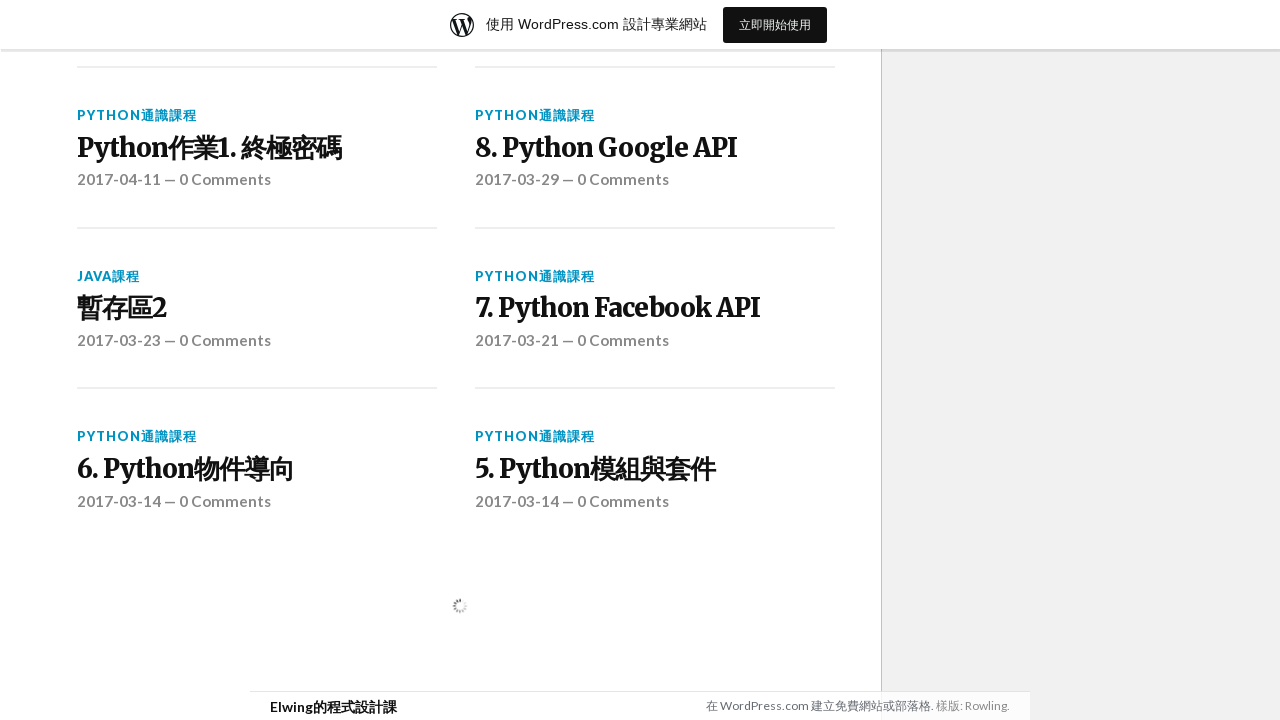

Waited for content to load after scrolling
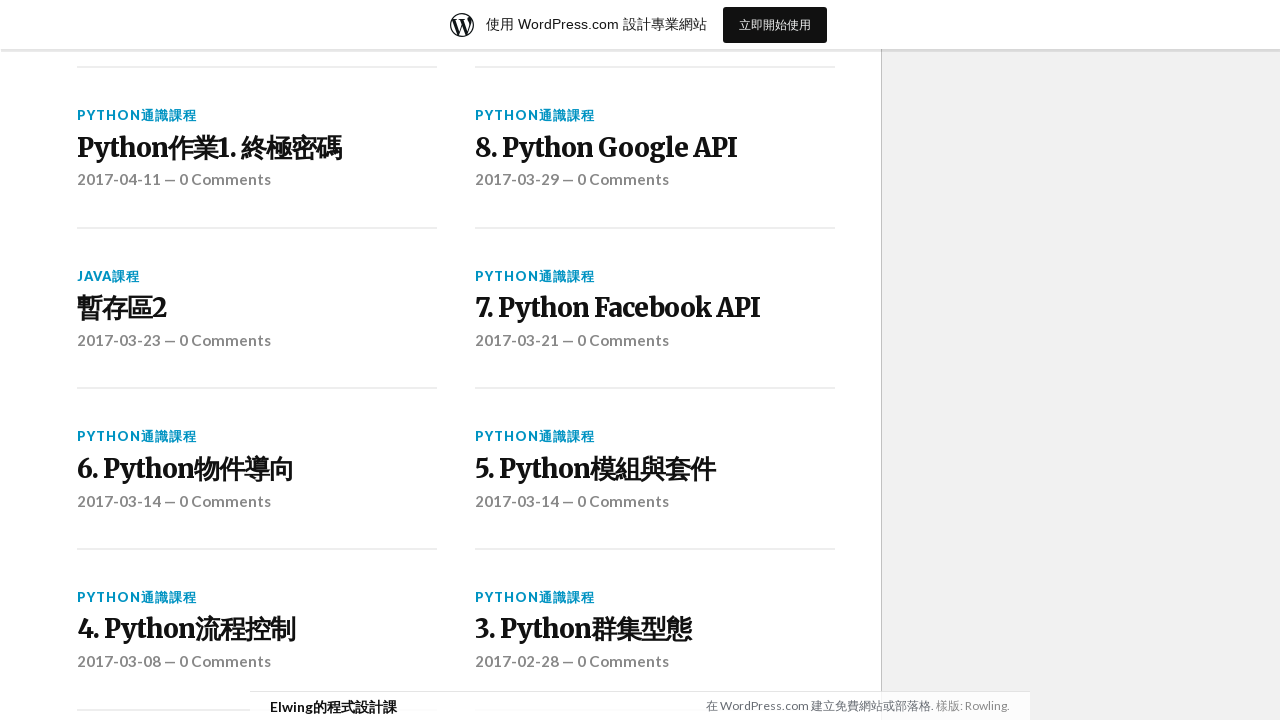

Scrolled down to reload posts (scroll 5/5 after post 5)
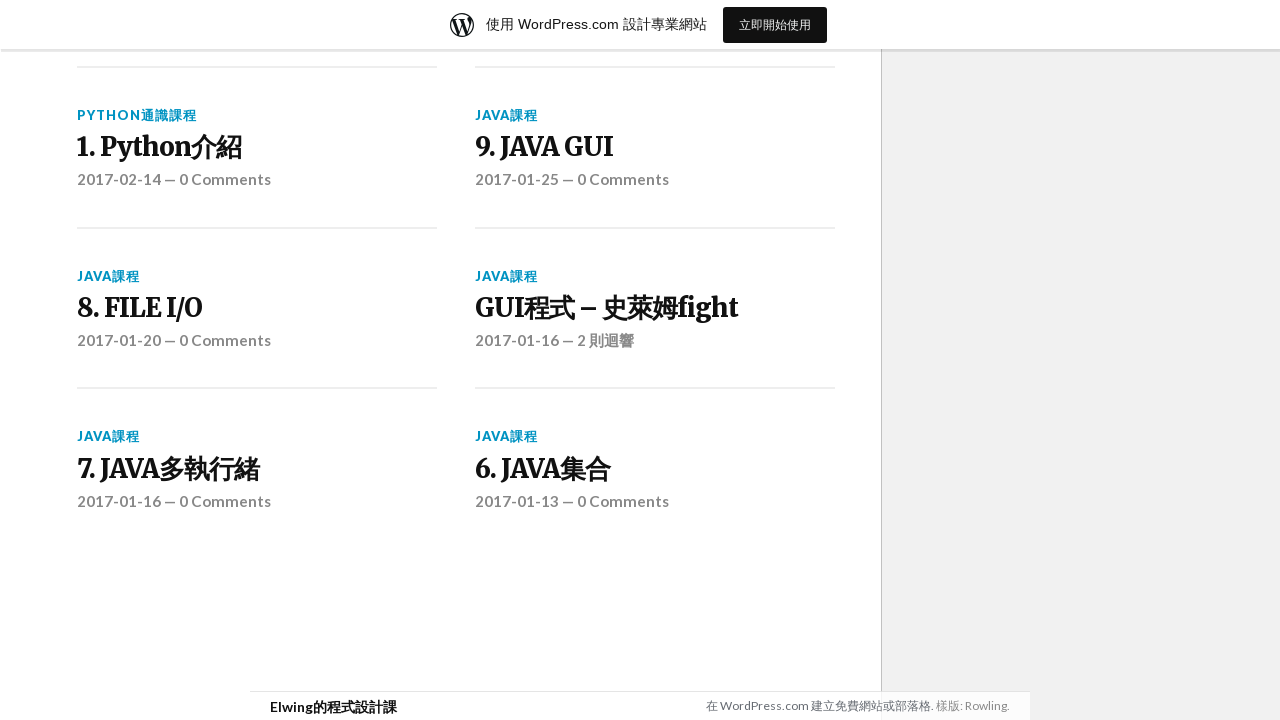

Waited for content to load after scrolling
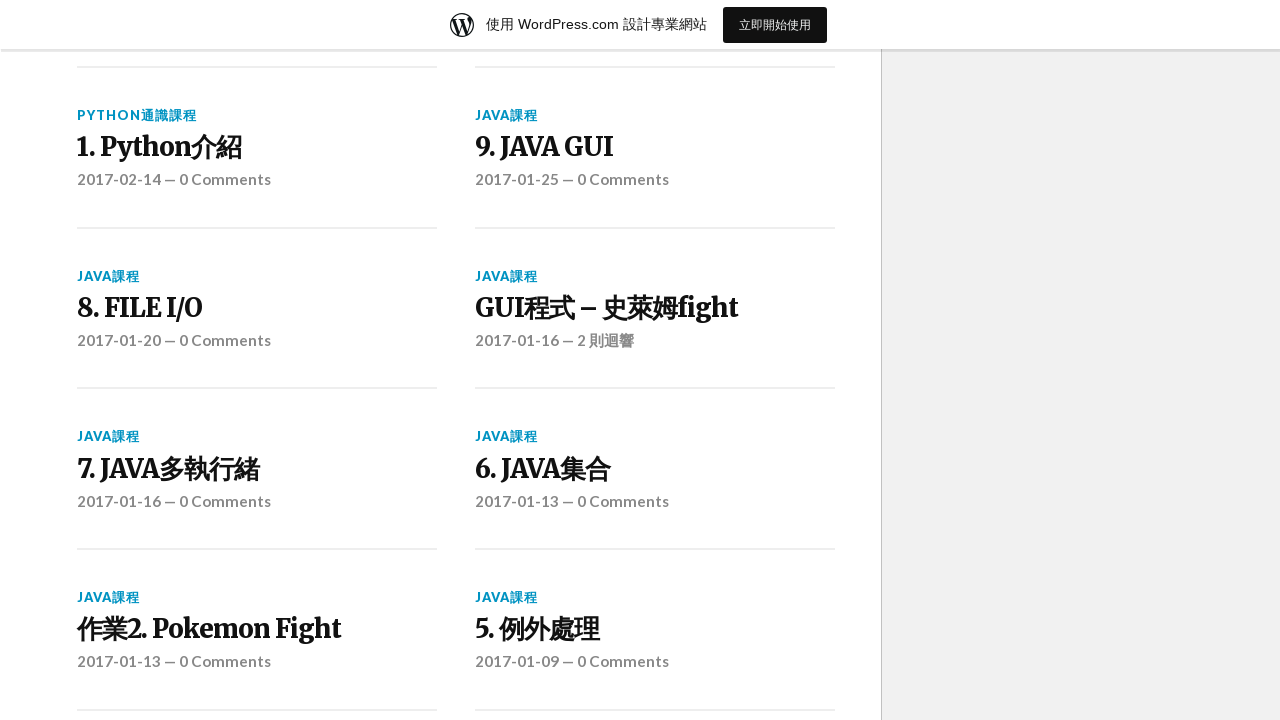

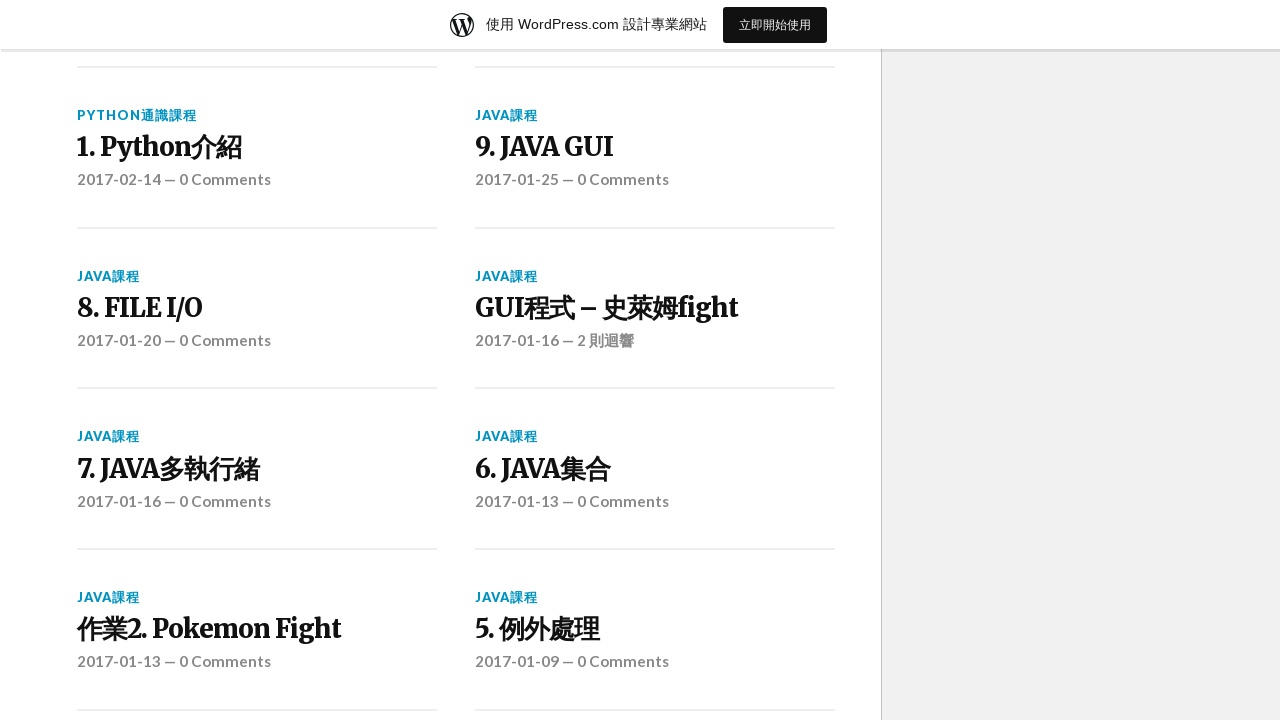